Tests the pagination functionality on a Hugging Face community activity page by repeatedly clicking the "Load more" button until all content is loaded.

Starting URL: https://huggingface.co/SFconvertbot/activity/community

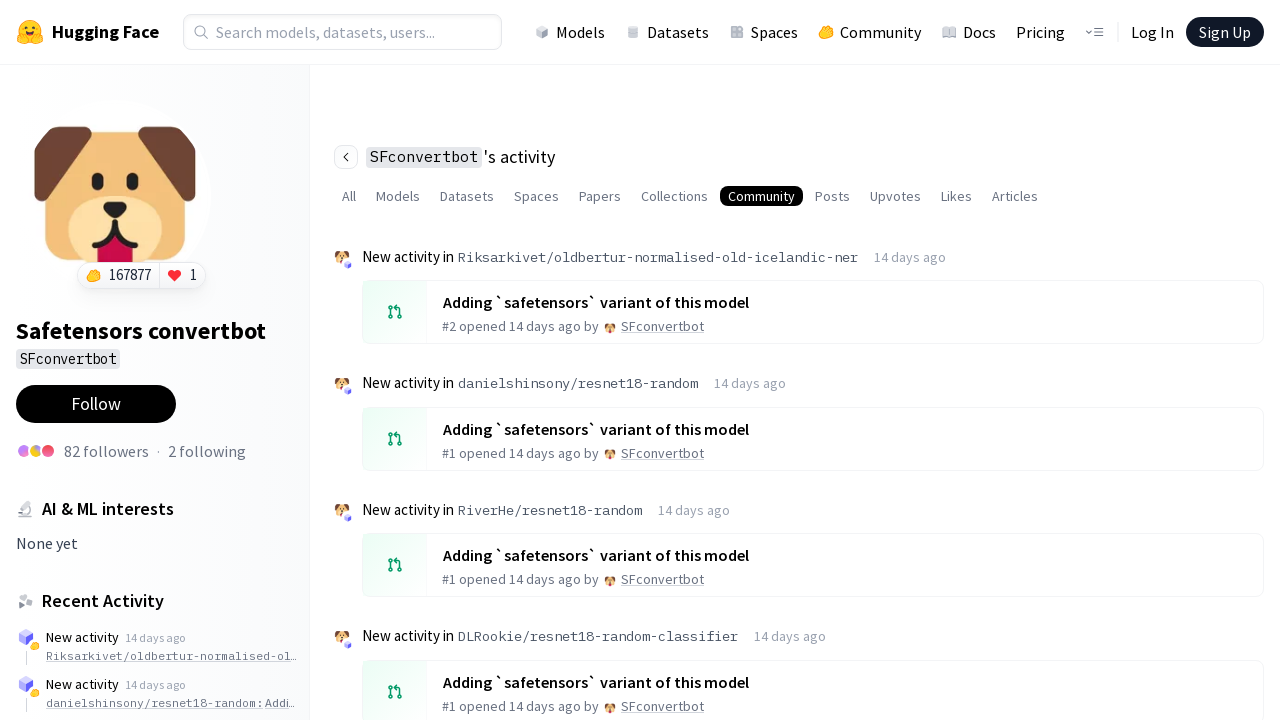

Waited for page to reach networkidle state
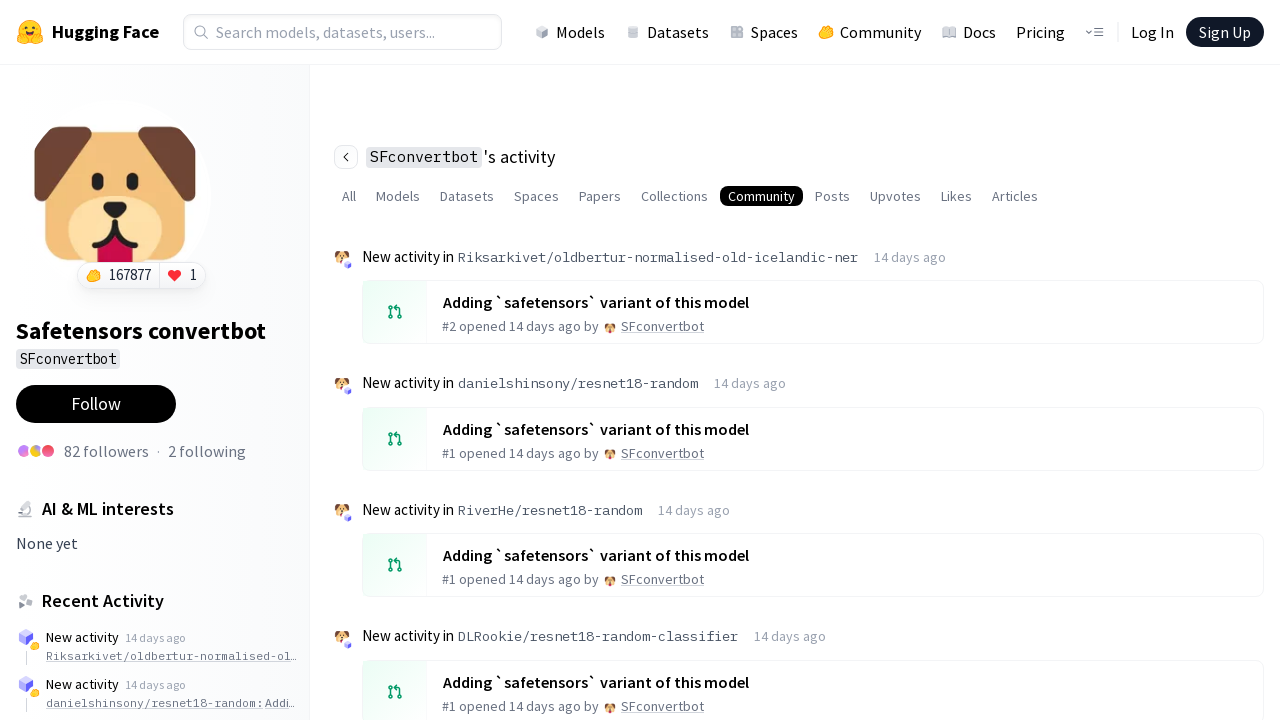

Clicked 'Load more' button (iteration 1) at (799, 575) on button:has-text('Load more')
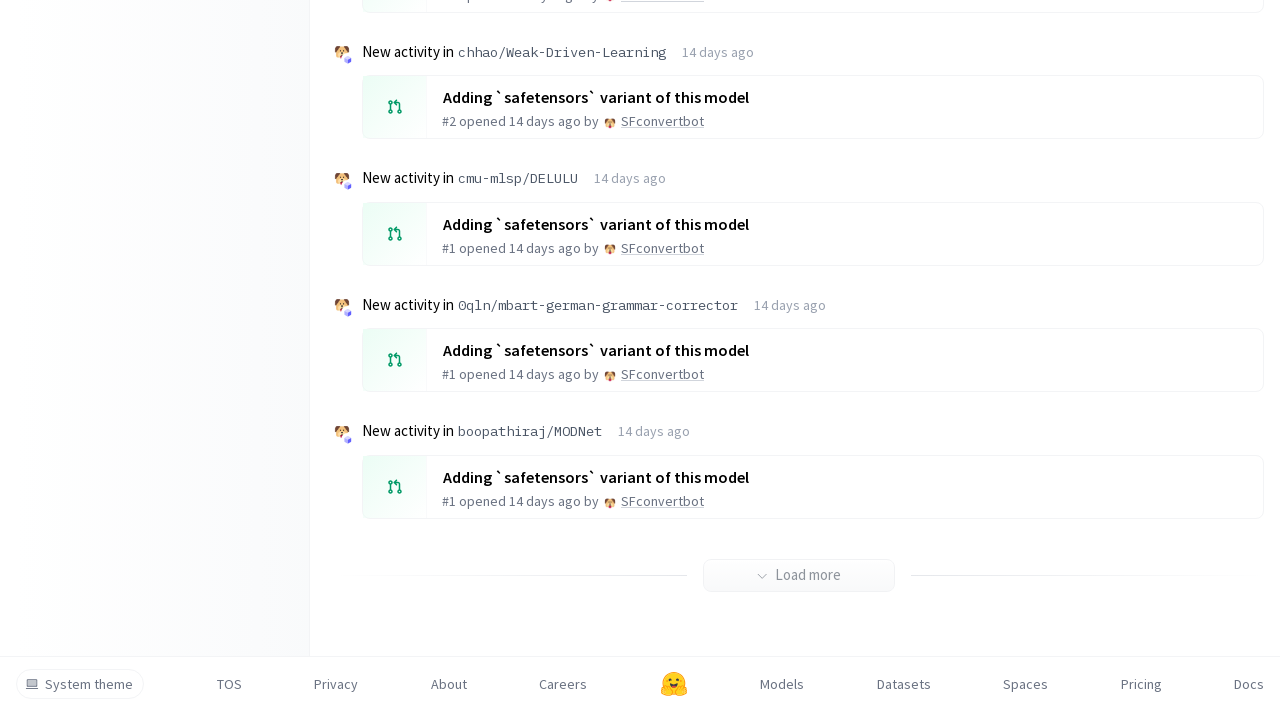

Waited 2 seconds for new content to load
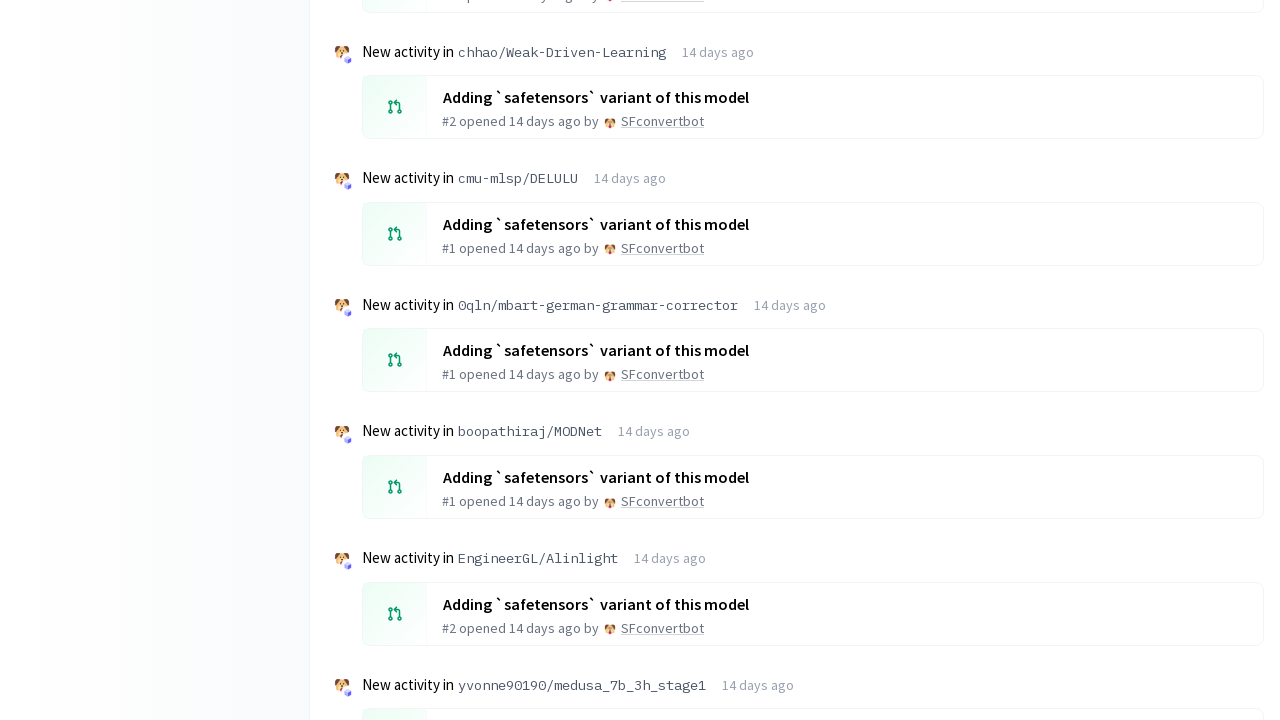

Clicked 'Load more' button (iteration 2) at (799, 576) on button:has-text('Load more')
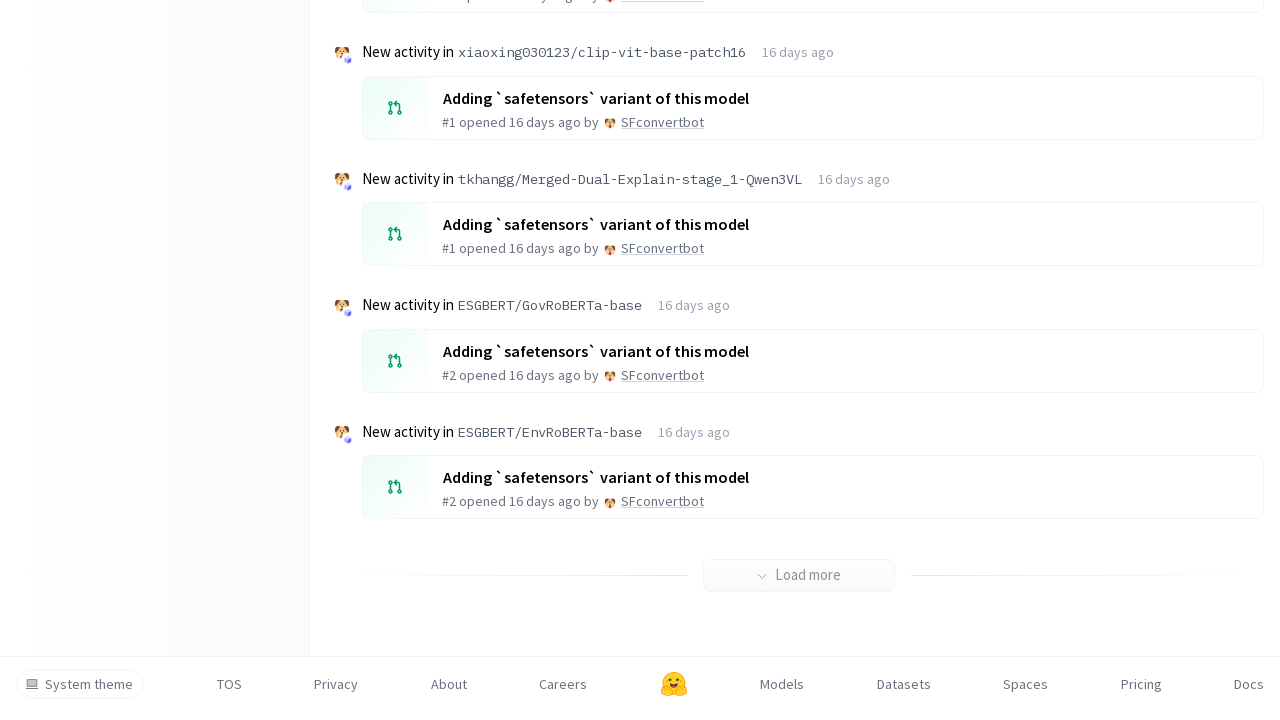

Waited 2 seconds for new content to load
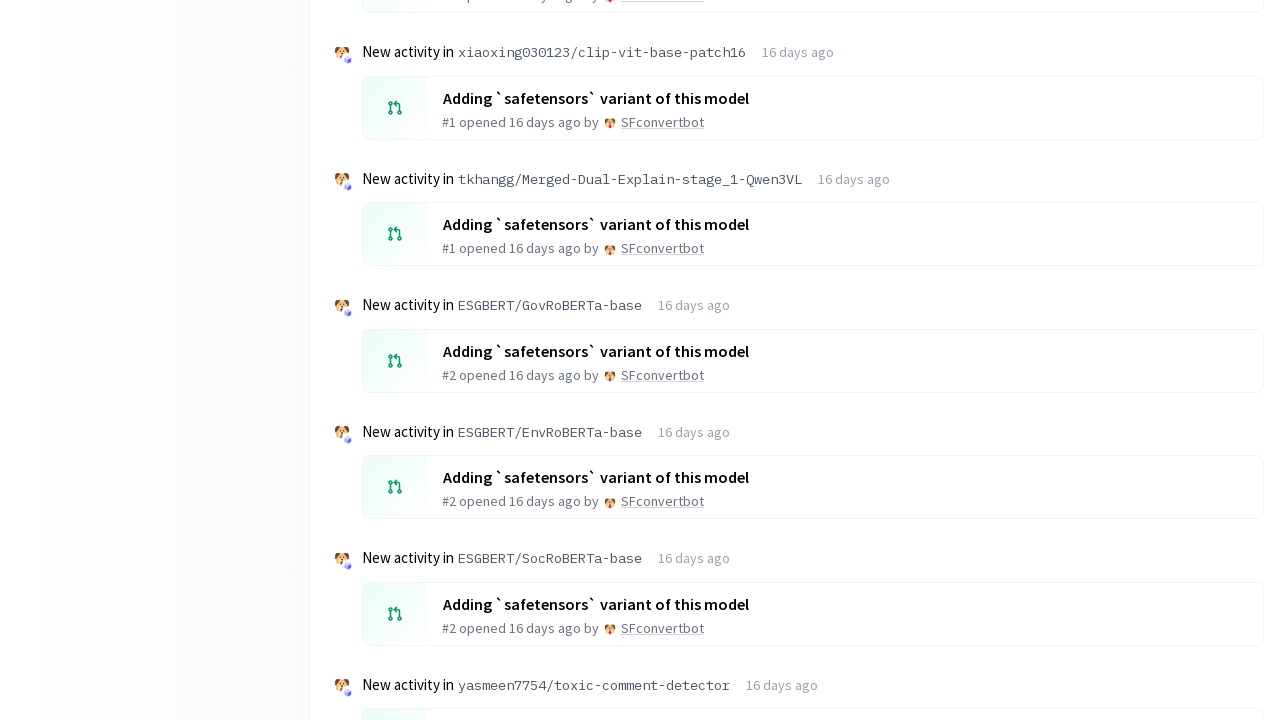

Clicked 'Load more' button (iteration 3) at (799, 576) on button:has-text('Load more')
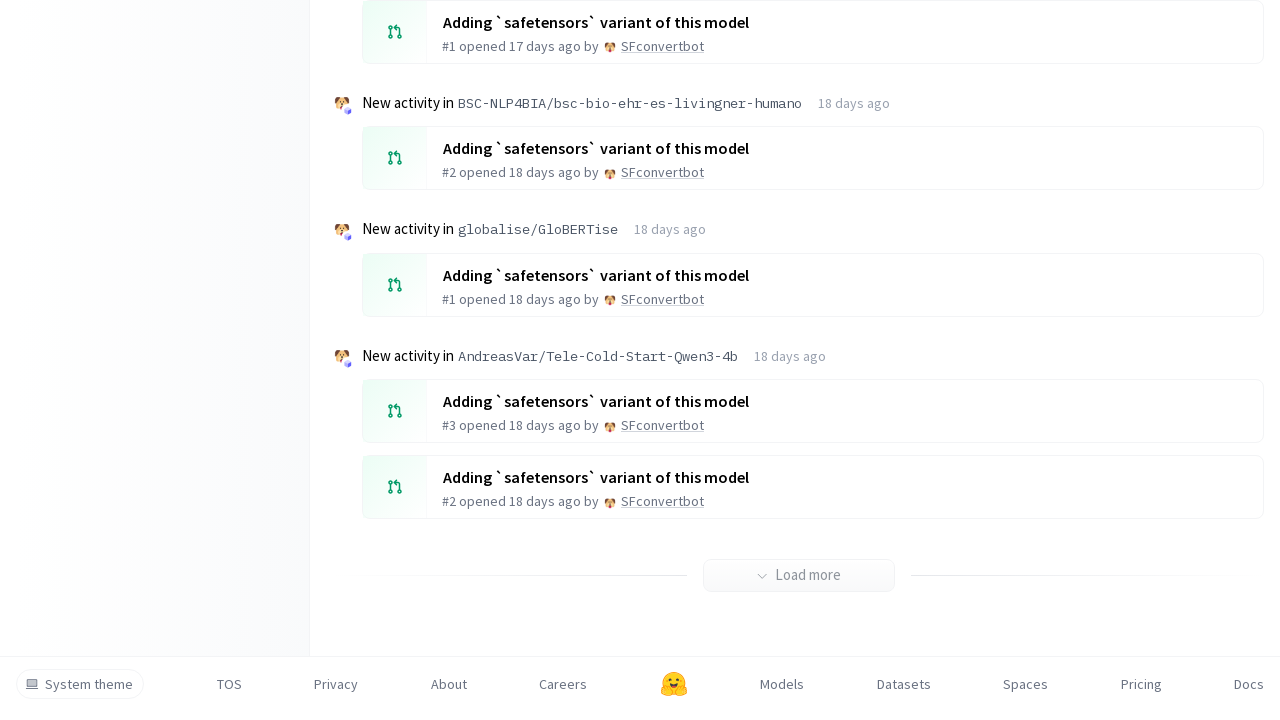

Waited 2 seconds for new content to load
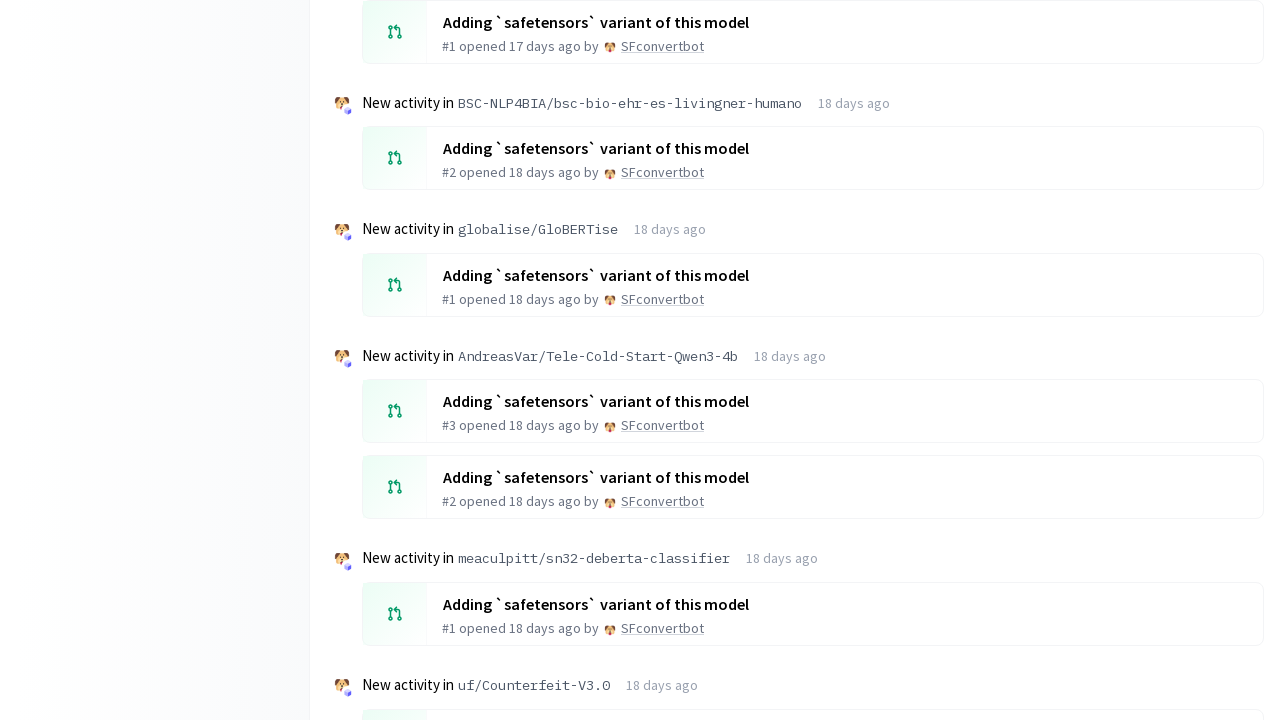

Clicked 'Load more' button (iteration 4) at (799, 575) on button:has-text('Load more')
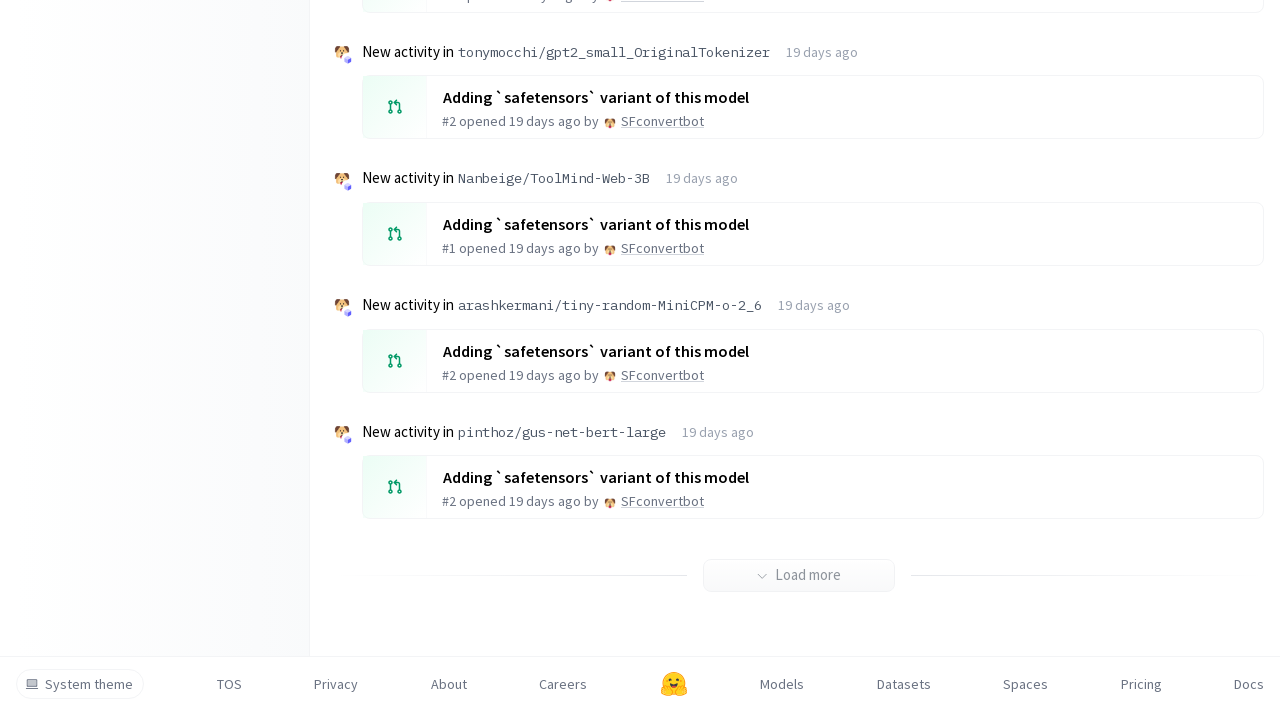

Waited 2 seconds for new content to load
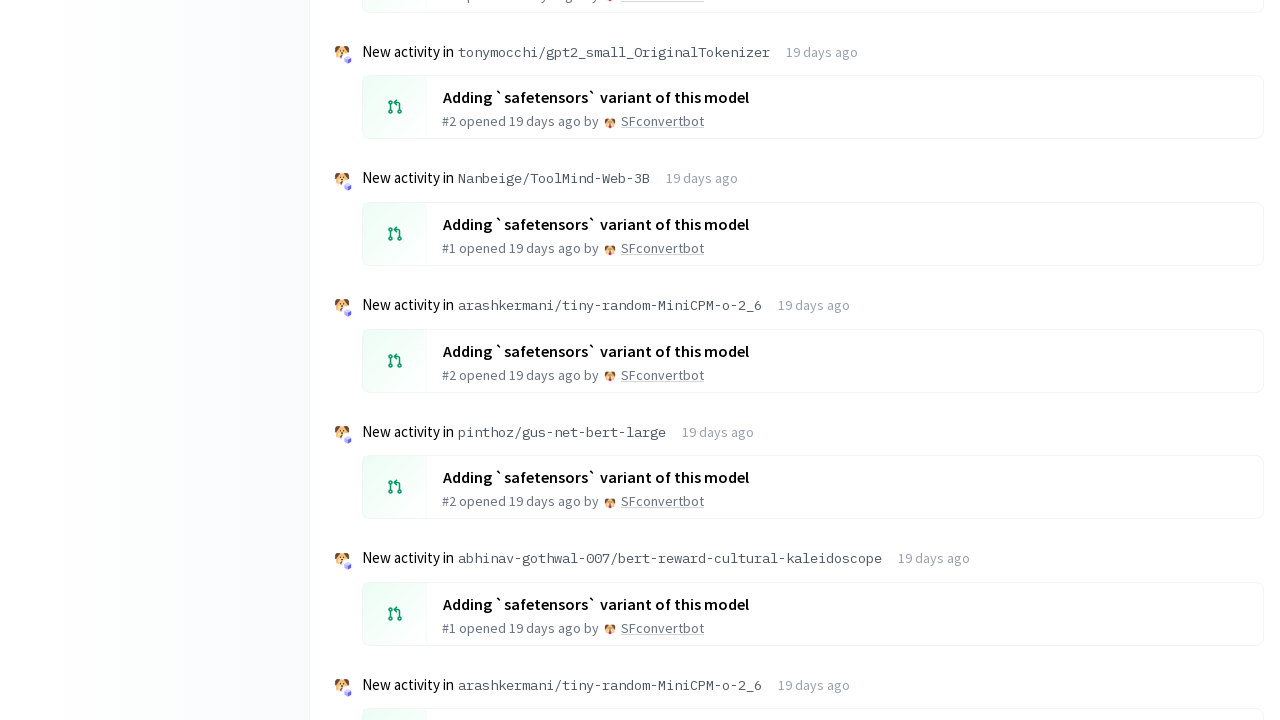

Clicked 'Load more' button (iteration 5) at (799, 576) on button:has-text('Load more')
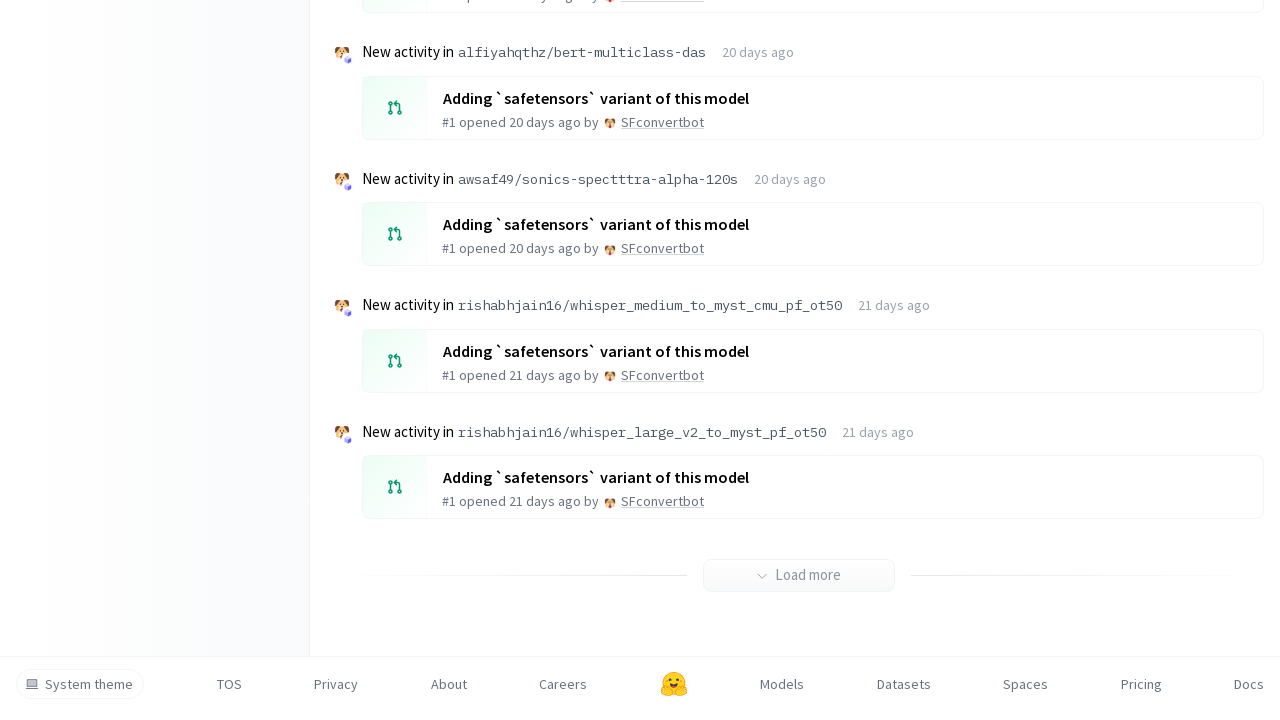

Waited 2 seconds for new content to load
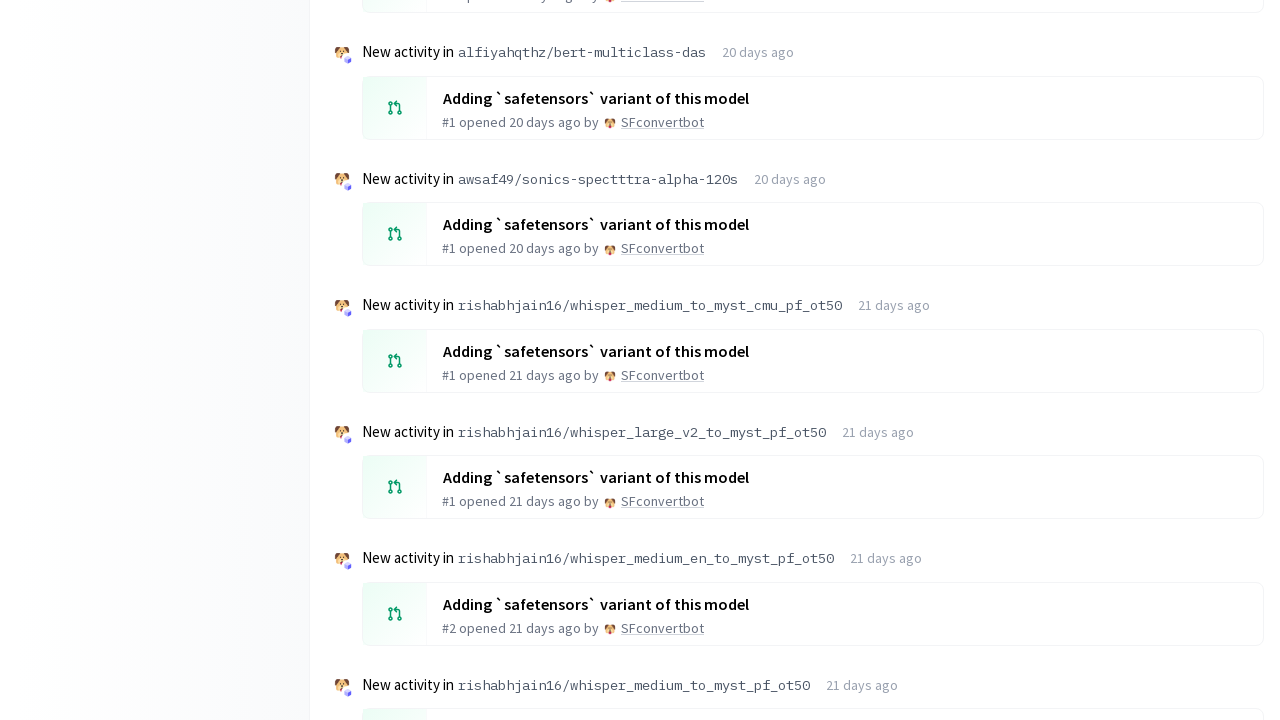

Clicked 'Load more' button (iteration 6) at (799, 576) on button:has-text('Load more')
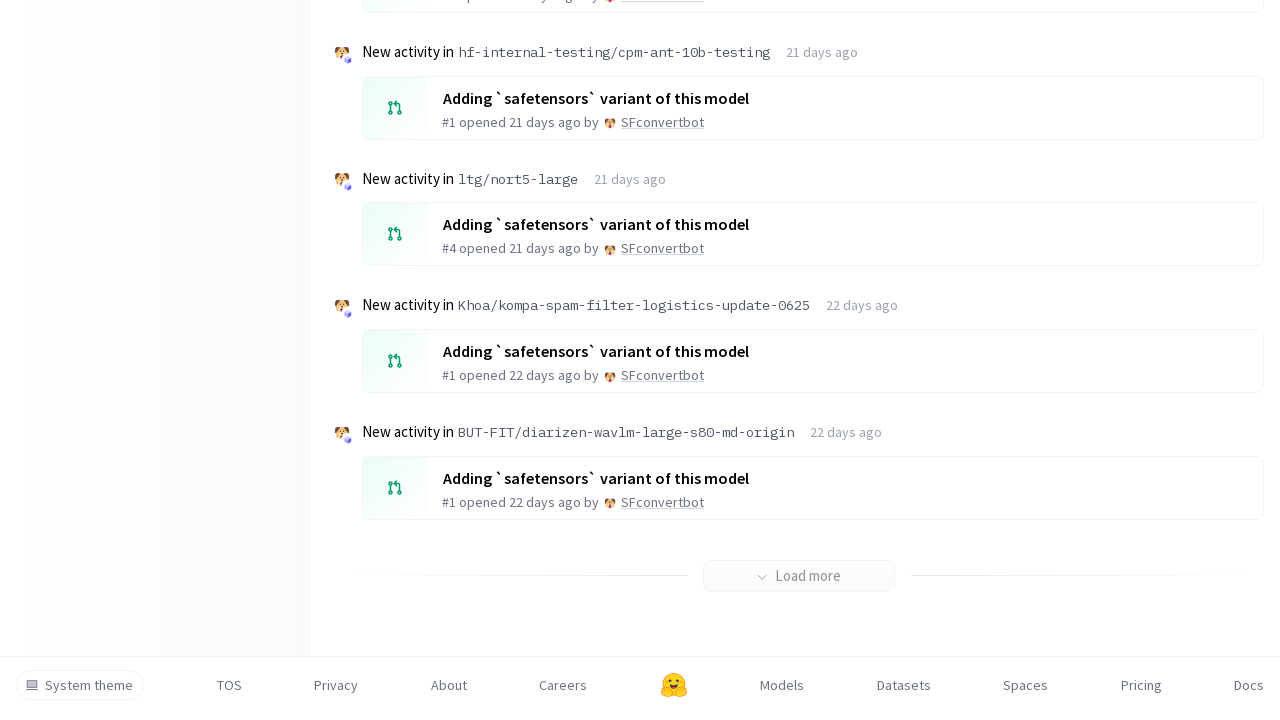

Waited 2 seconds for new content to load
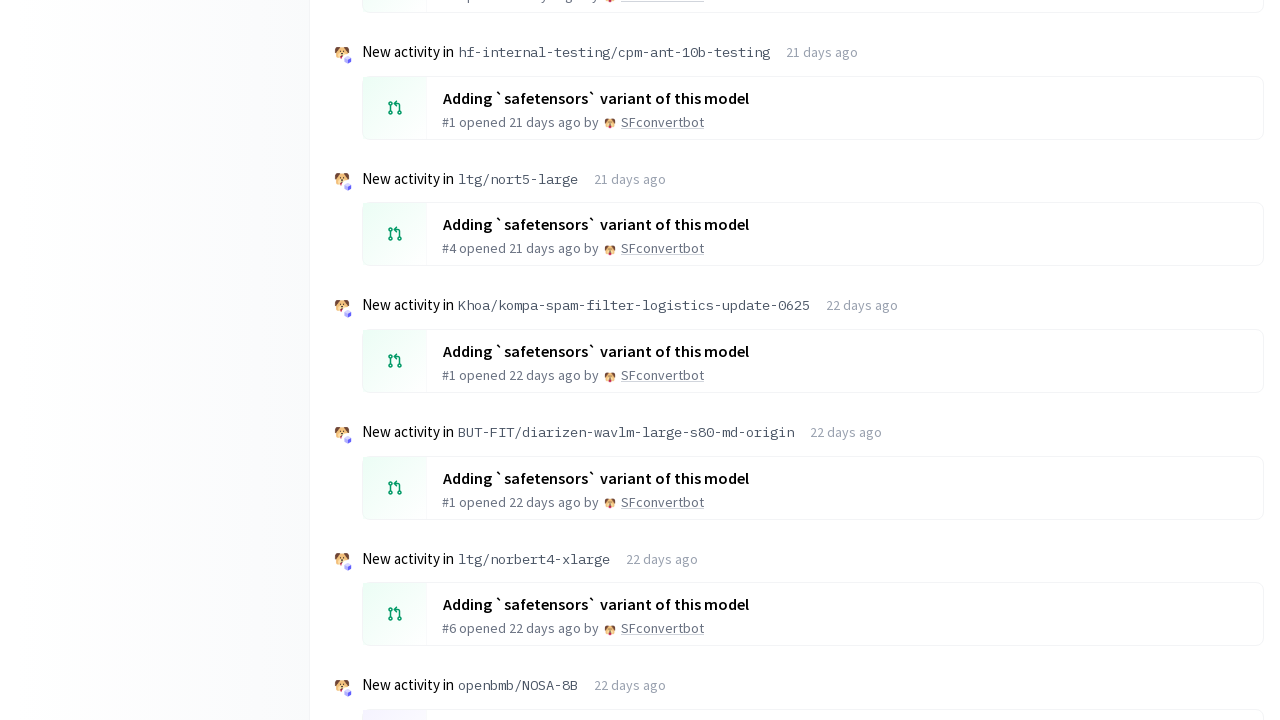

Clicked 'Load more' button (iteration 7) at (799, 576) on button:has-text('Load more')
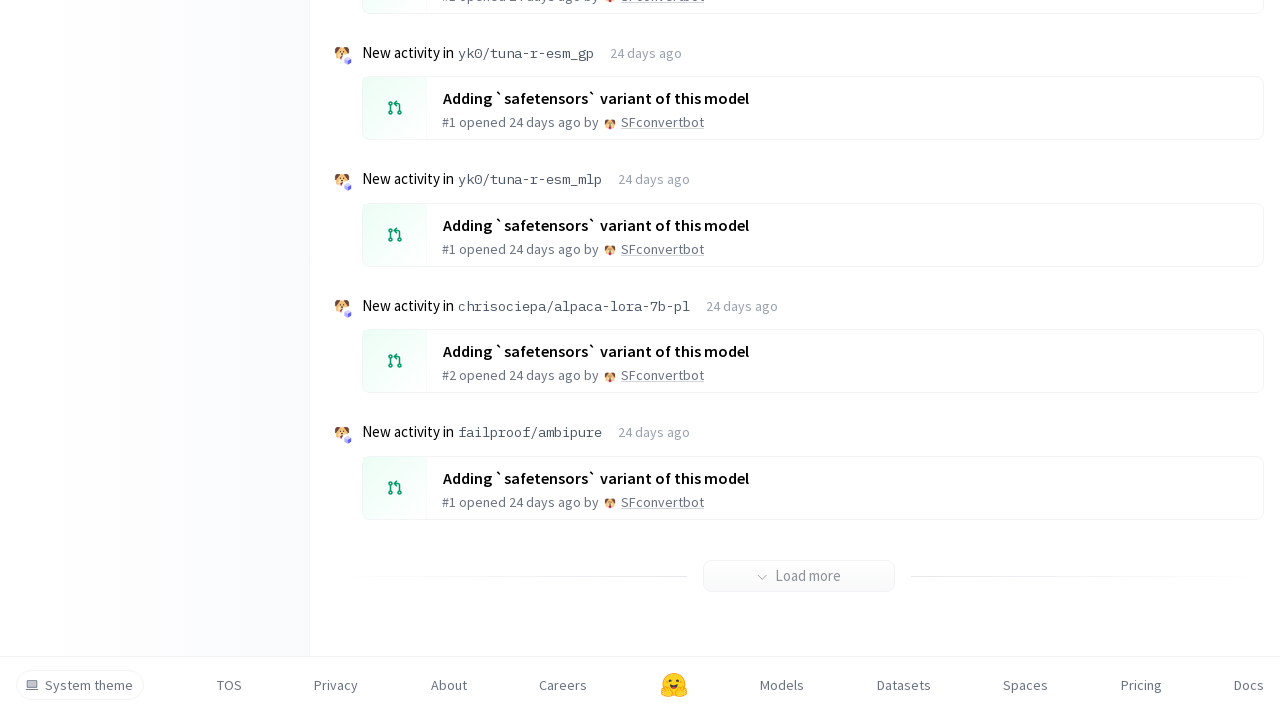

Waited 2 seconds for new content to load
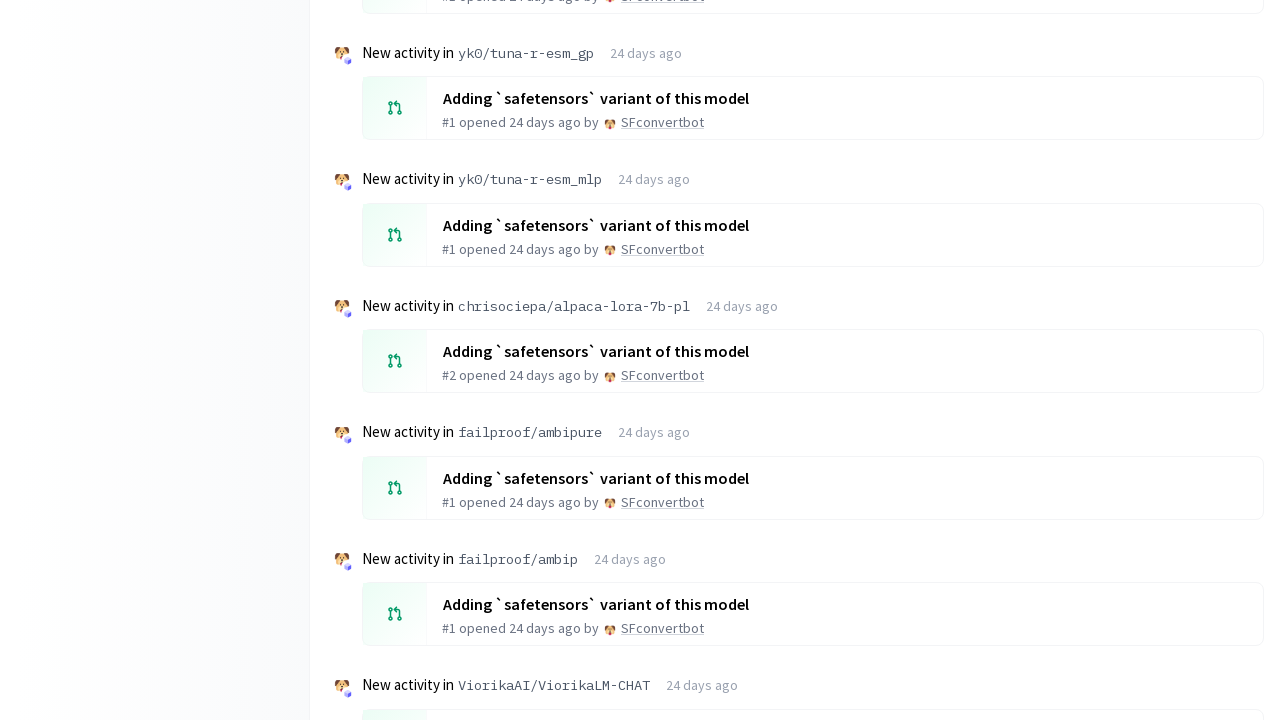

Clicked 'Load more' button (iteration 8) at (799, 576) on button:has-text('Load more')
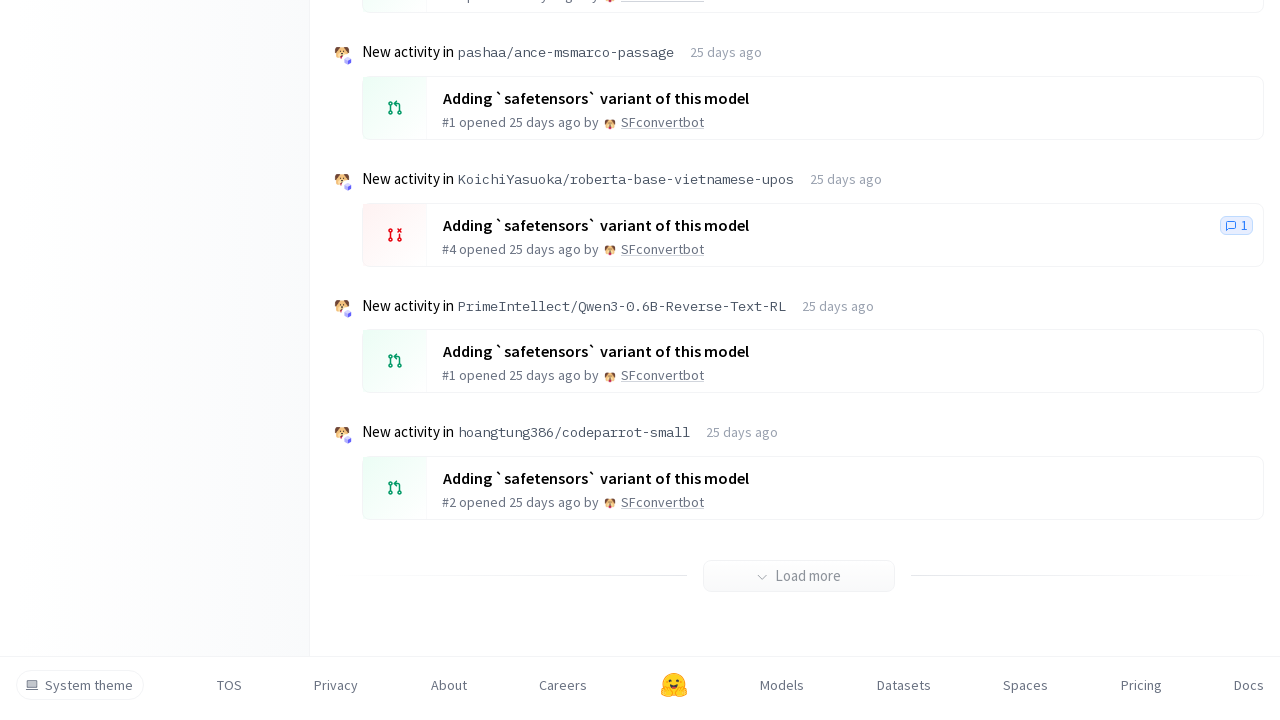

Waited 2 seconds for new content to load
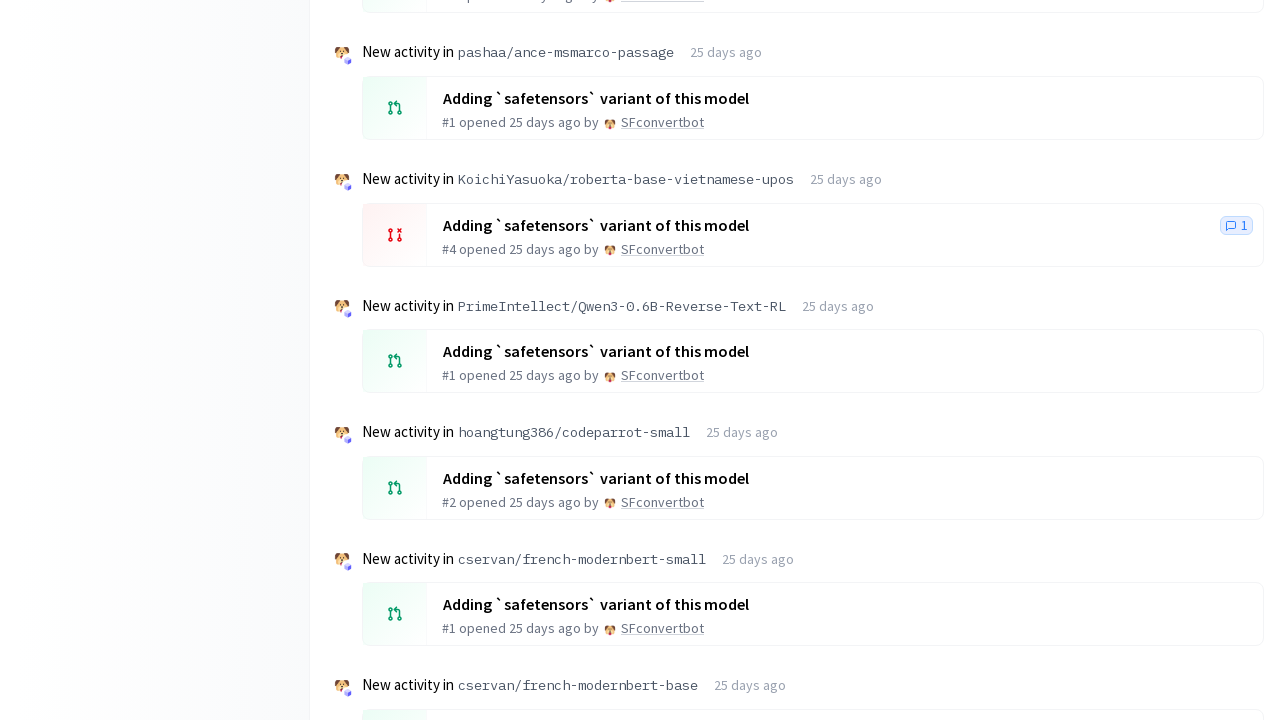

Clicked 'Load more' button (iteration 9) at (799, 575) on button:has-text('Load more')
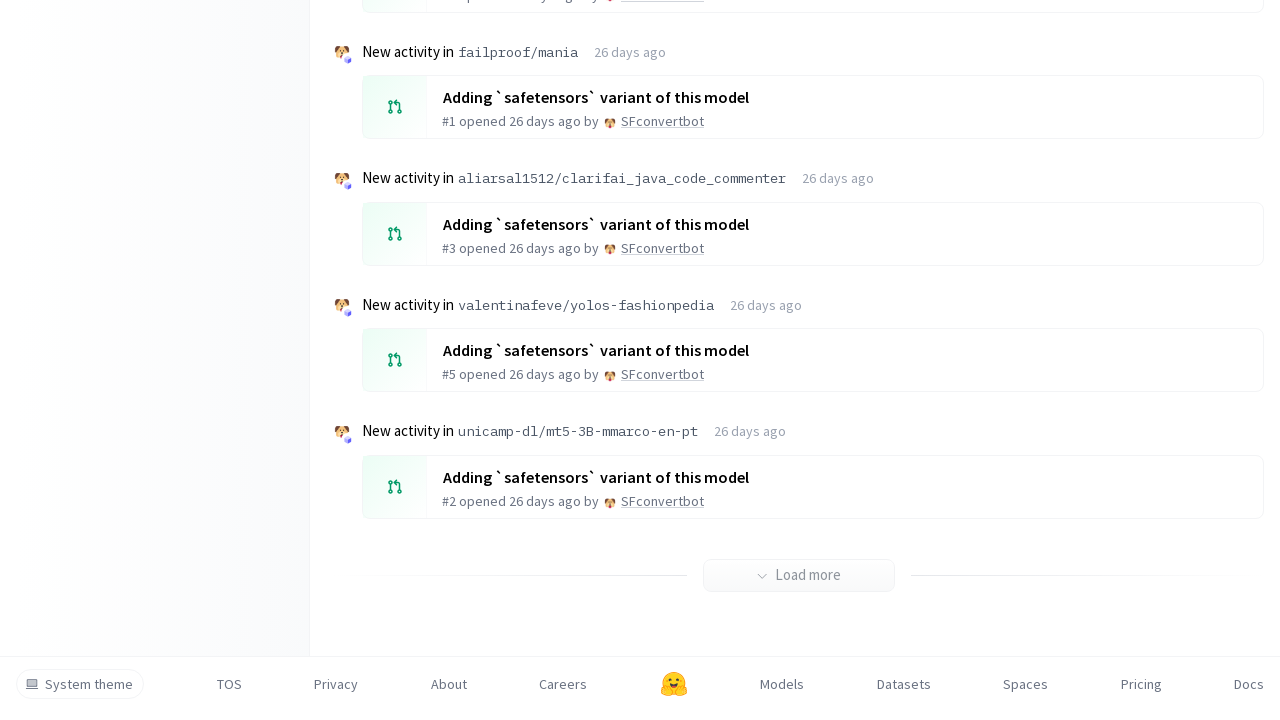

Waited 2 seconds for new content to load
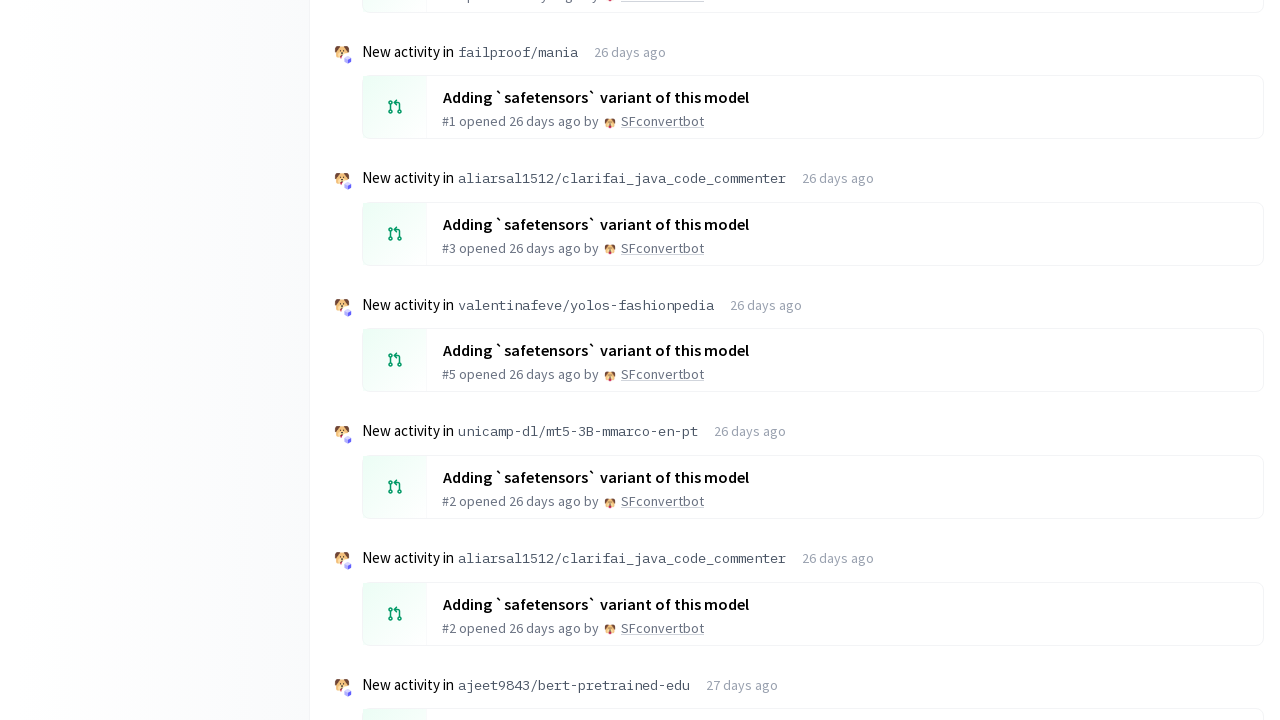

Clicked 'Load more' button (iteration 10) at (799, 576) on button:has-text('Load more')
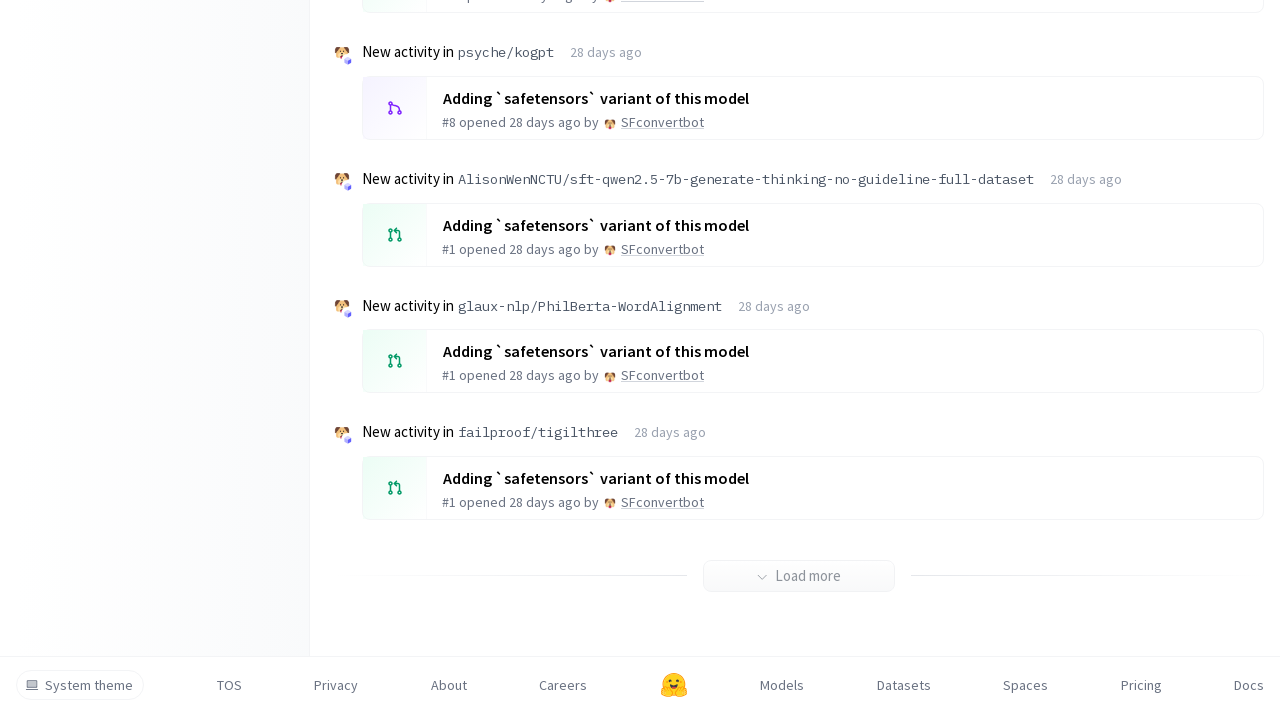

Waited 2 seconds for new content to load
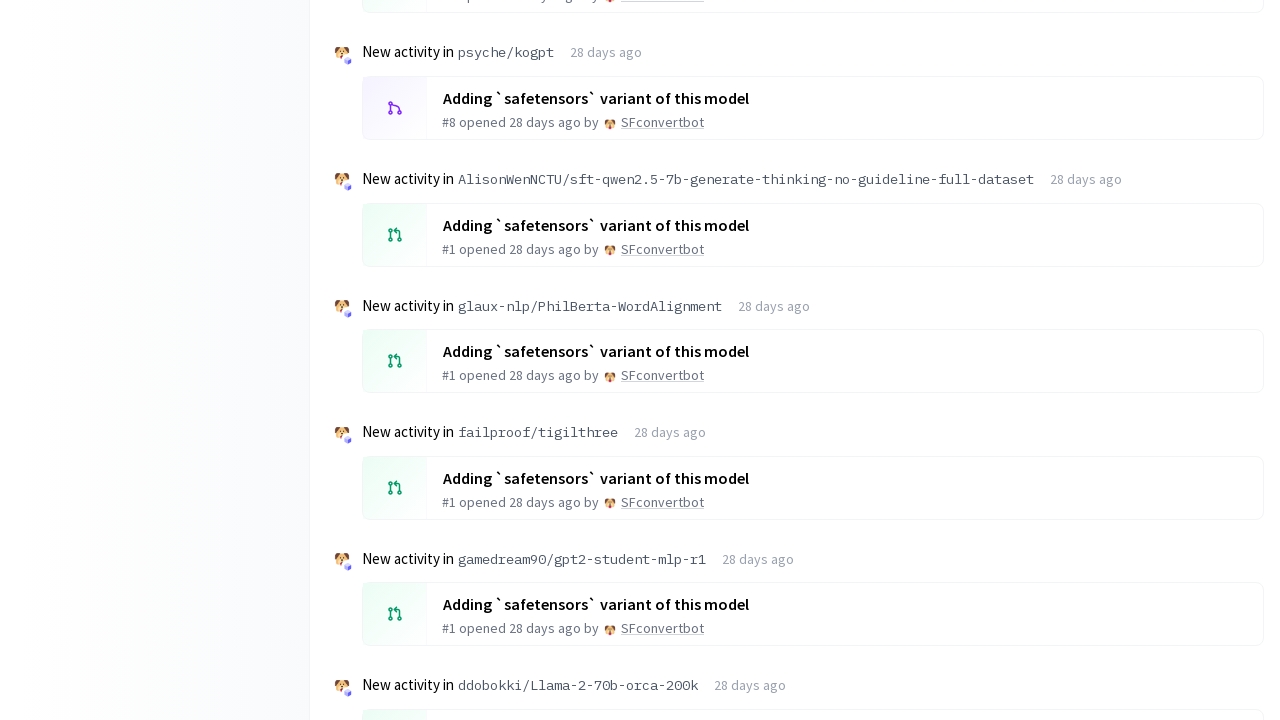

Clicked 'Load more' button (iteration 11) at (799, 576) on button:has-text('Load more')
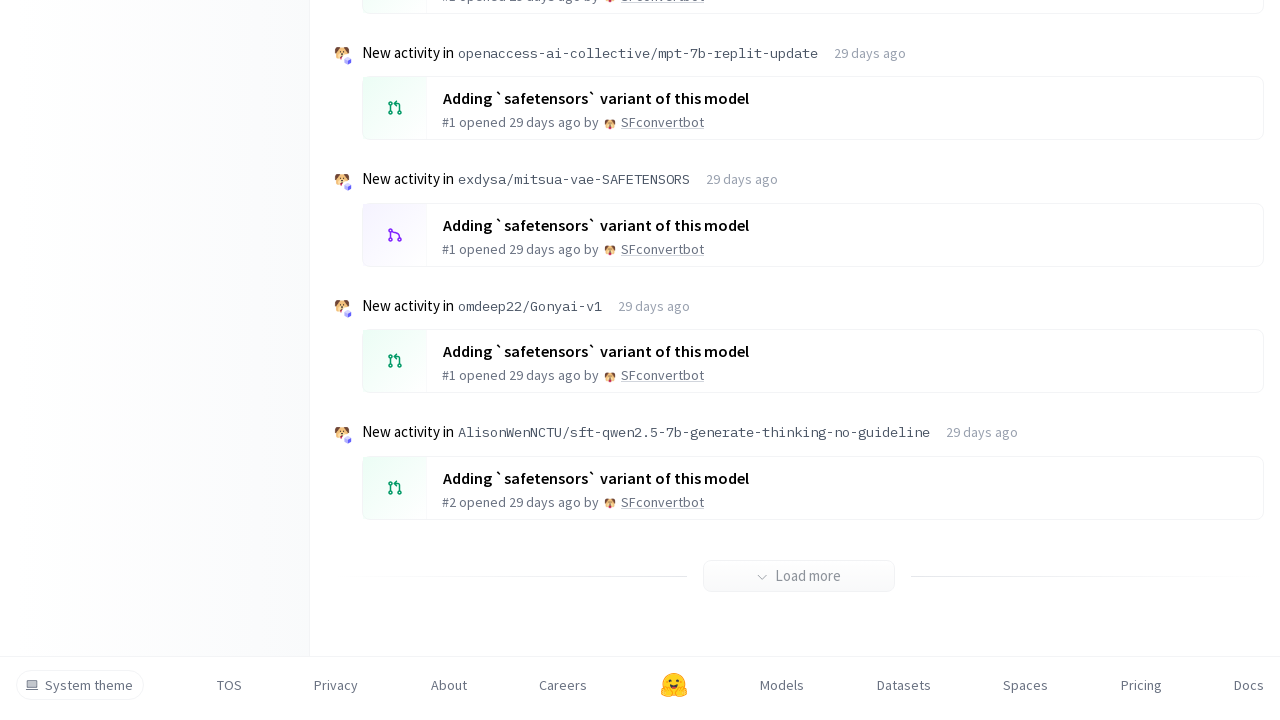

Waited 2 seconds for new content to load
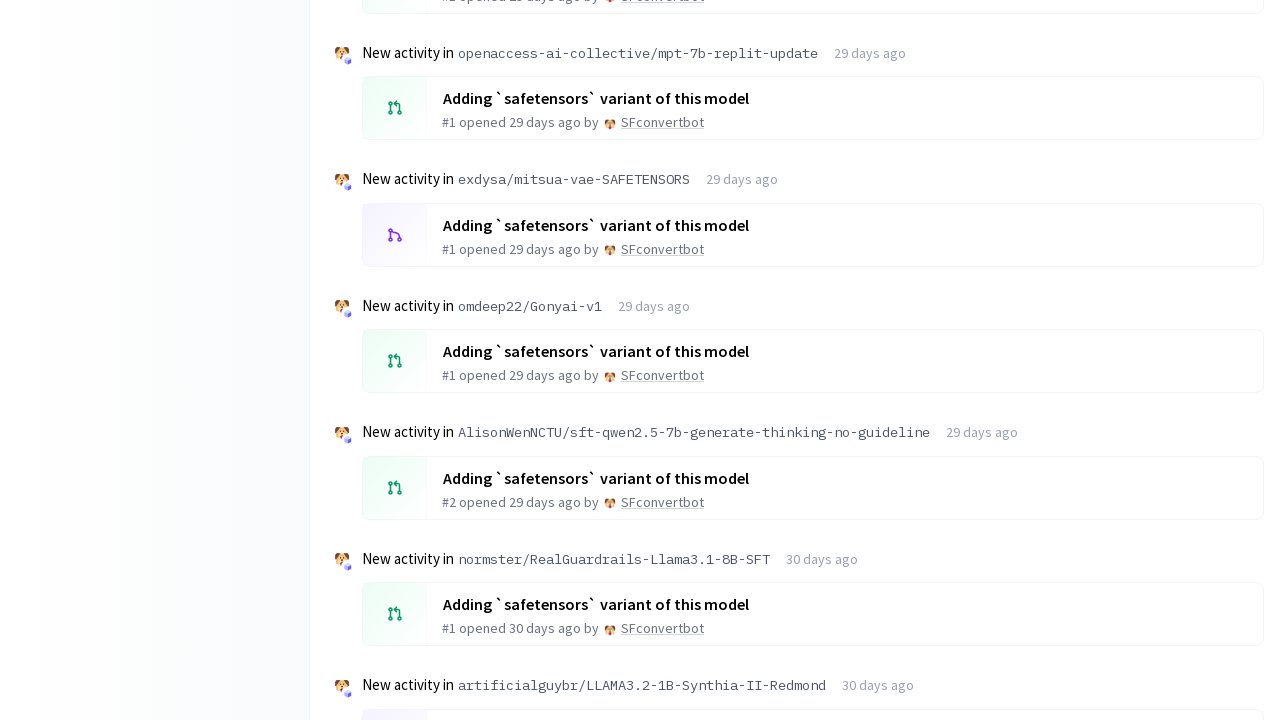

Clicked 'Load more' button (iteration 12) at (799, 575) on button:has-text('Load more')
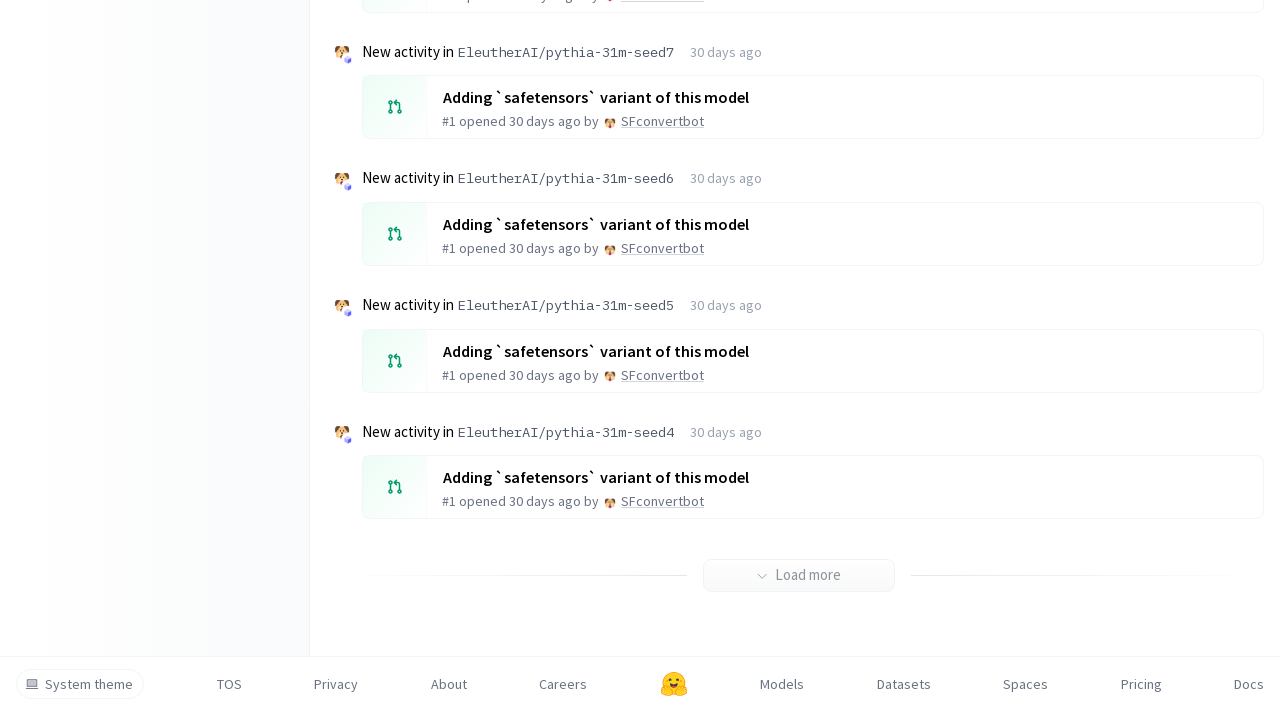

Waited 2 seconds for new content to load
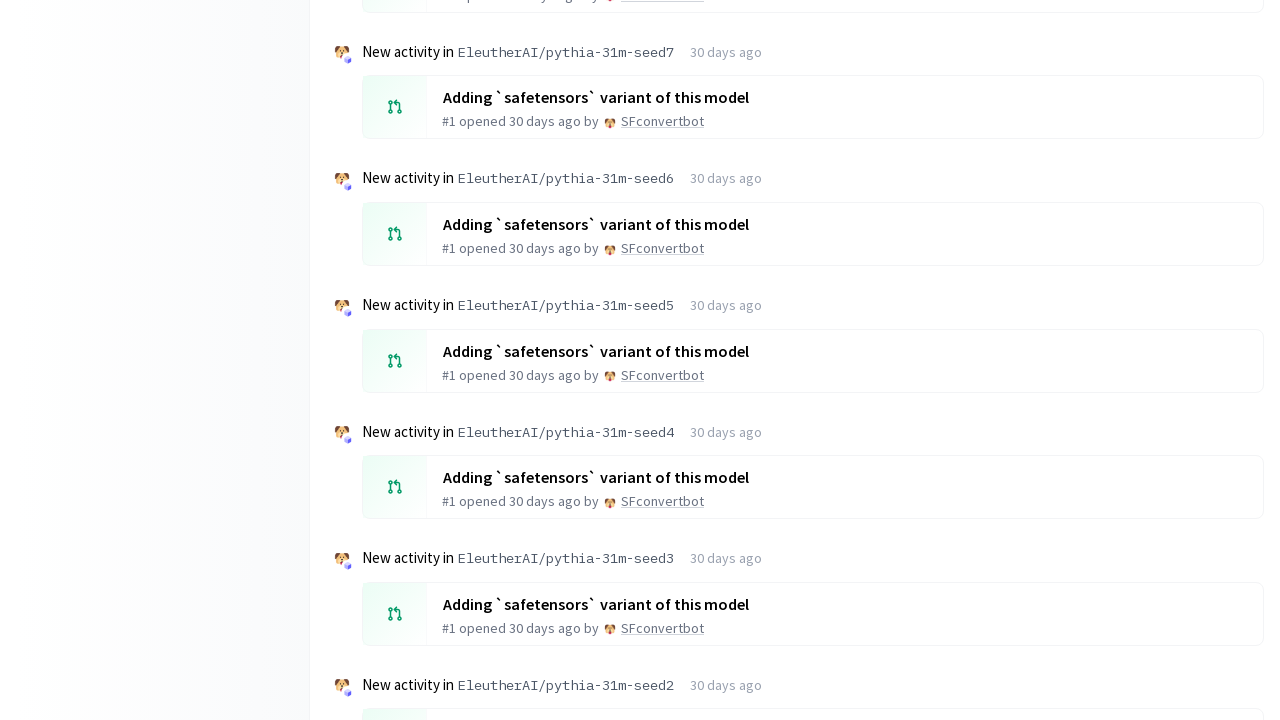

Clicked 'Load more' button (iteration 13) at (799, 576) on button:has-text('Load more')
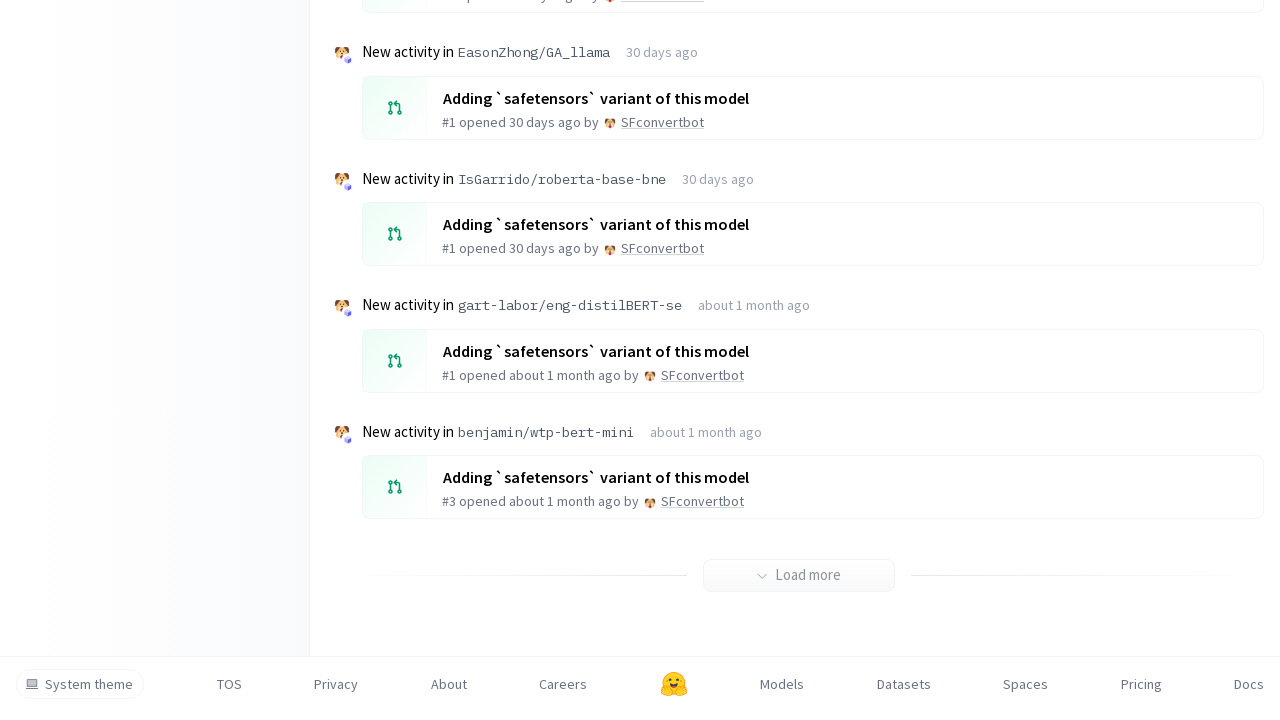

Waited 2 seconds for new content to load
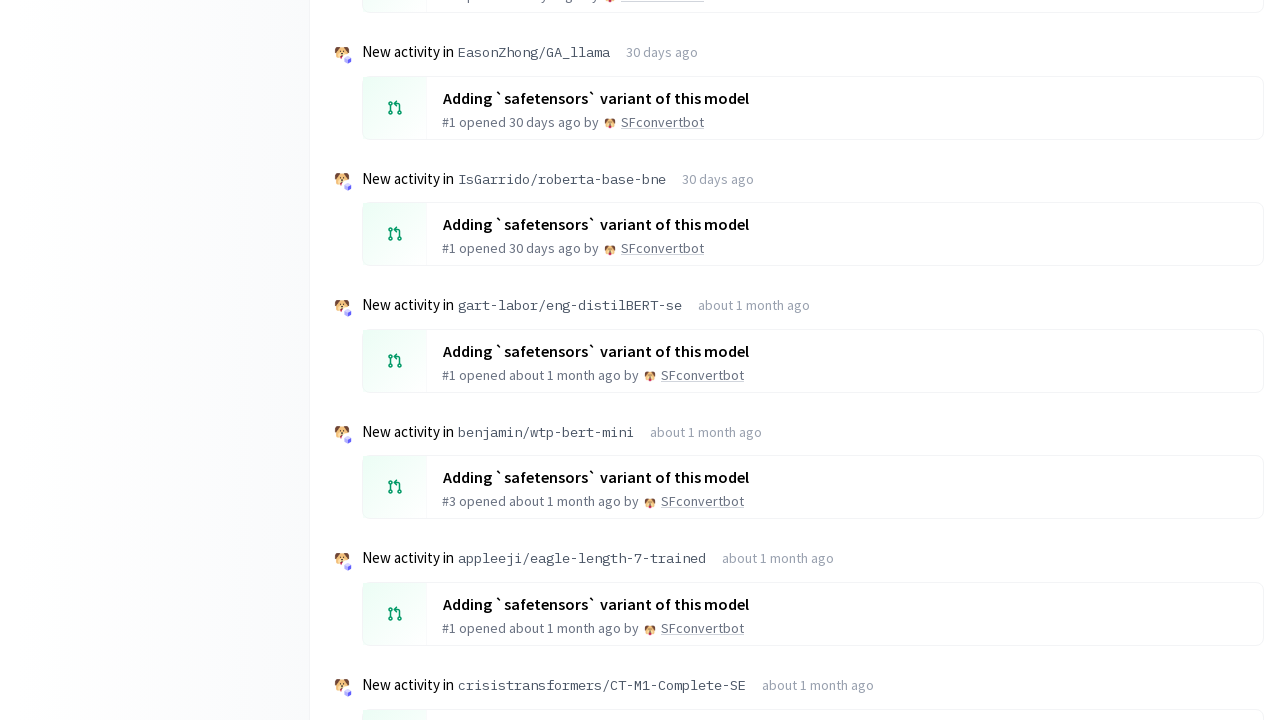

Clicked 'Load more' button (iteration 14) at (799, 576) on button:has-text('Load more')
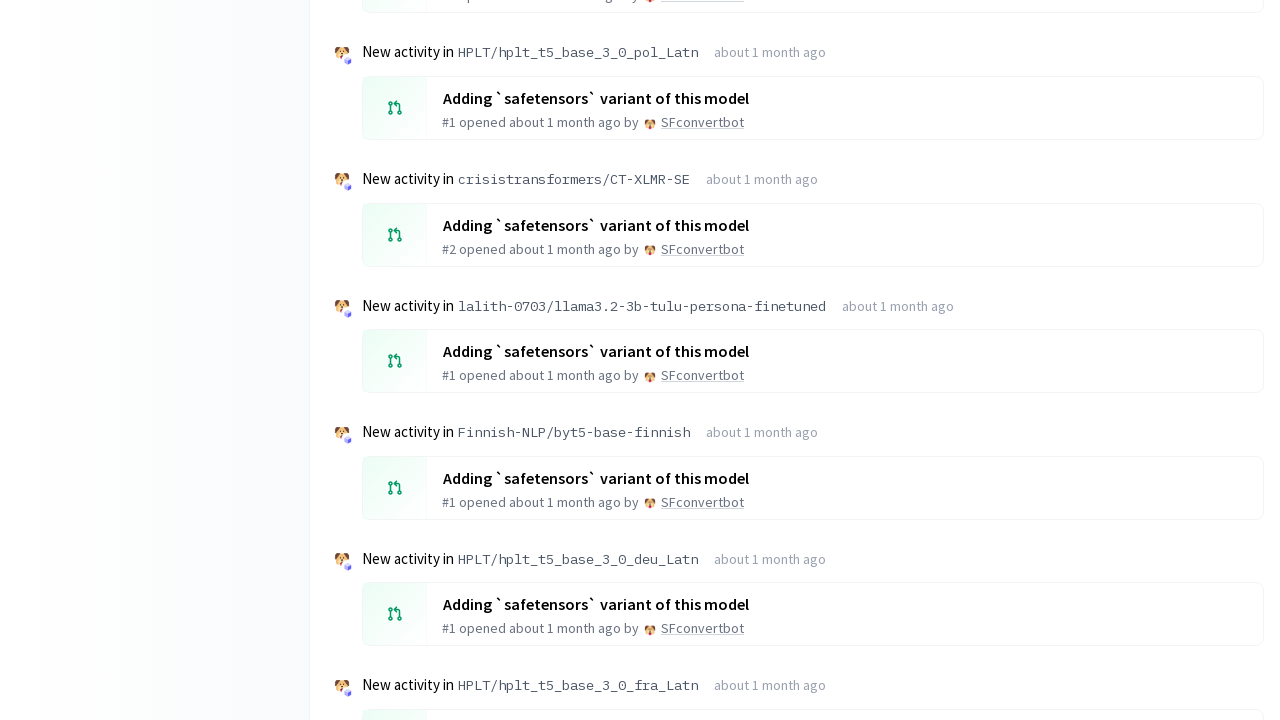

Waited 2 seconds for new content to load
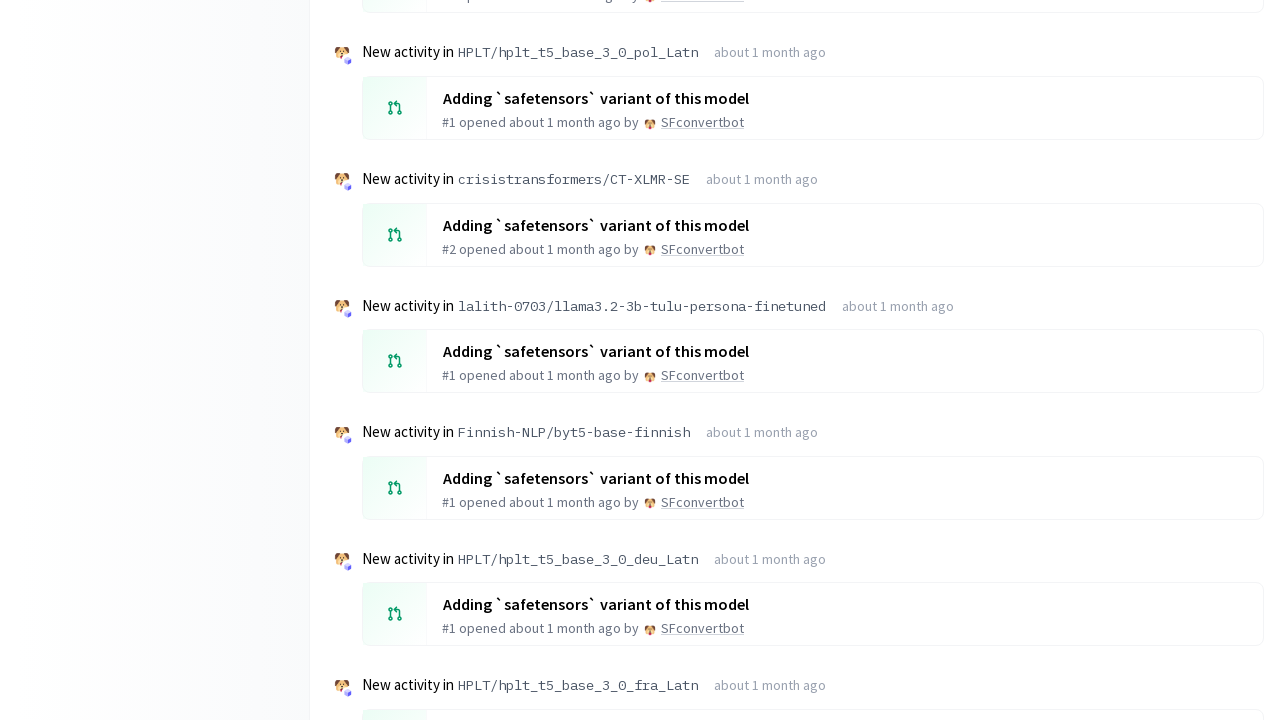

Clicked 'Load more' button (iteration 15) at (799, 576) on button:has-text('Load more')
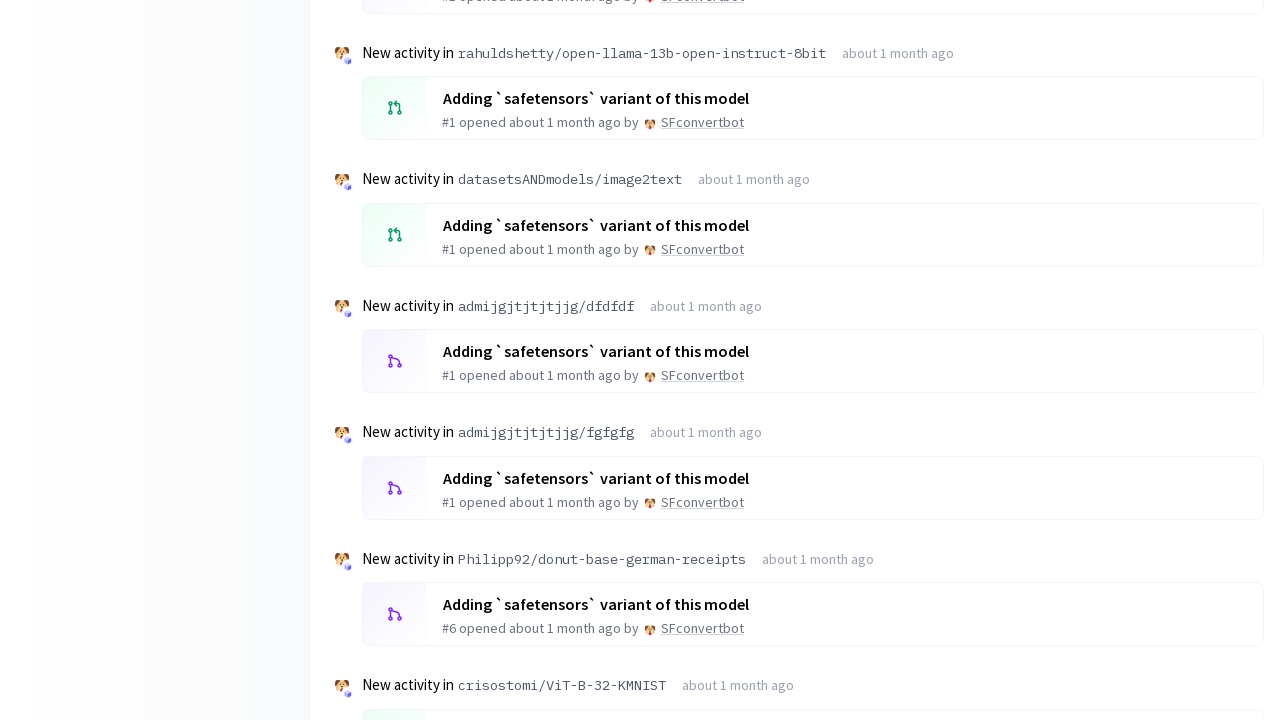

Waited 2 seconds for new content to load
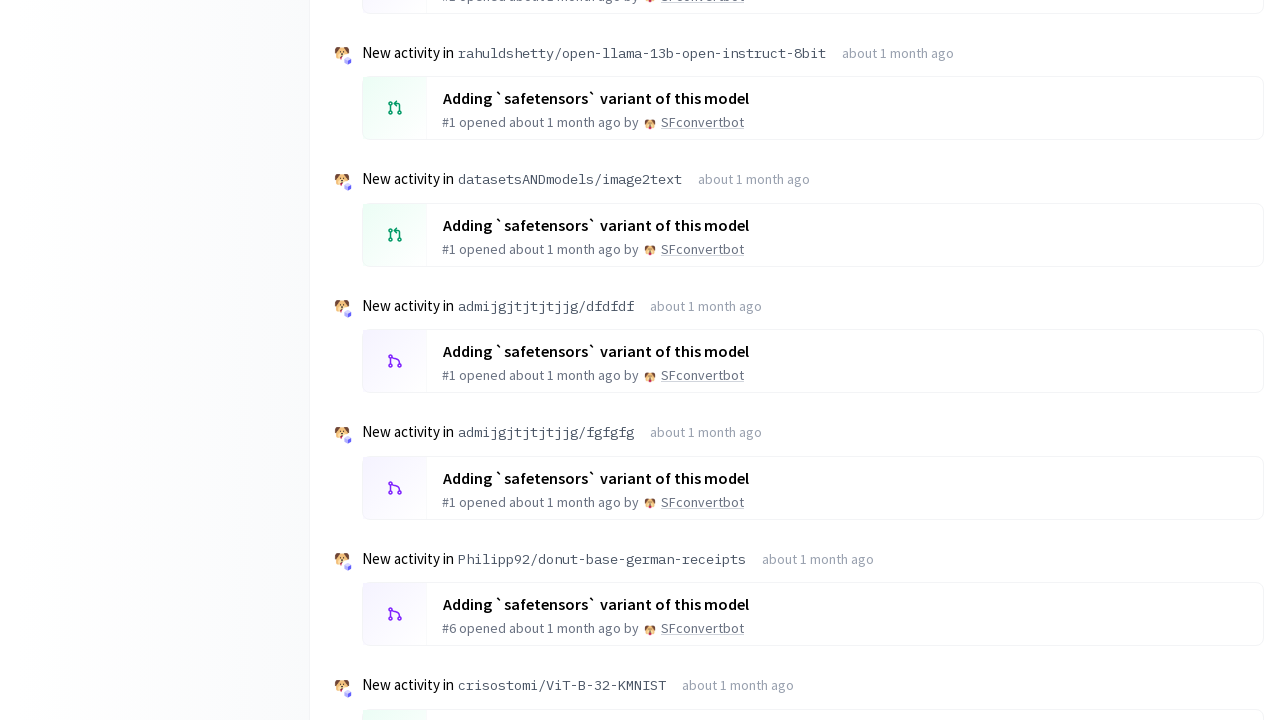

Clicked 'Load more' button (iteration 16) at (799, 576) on button:has-text('Load more')
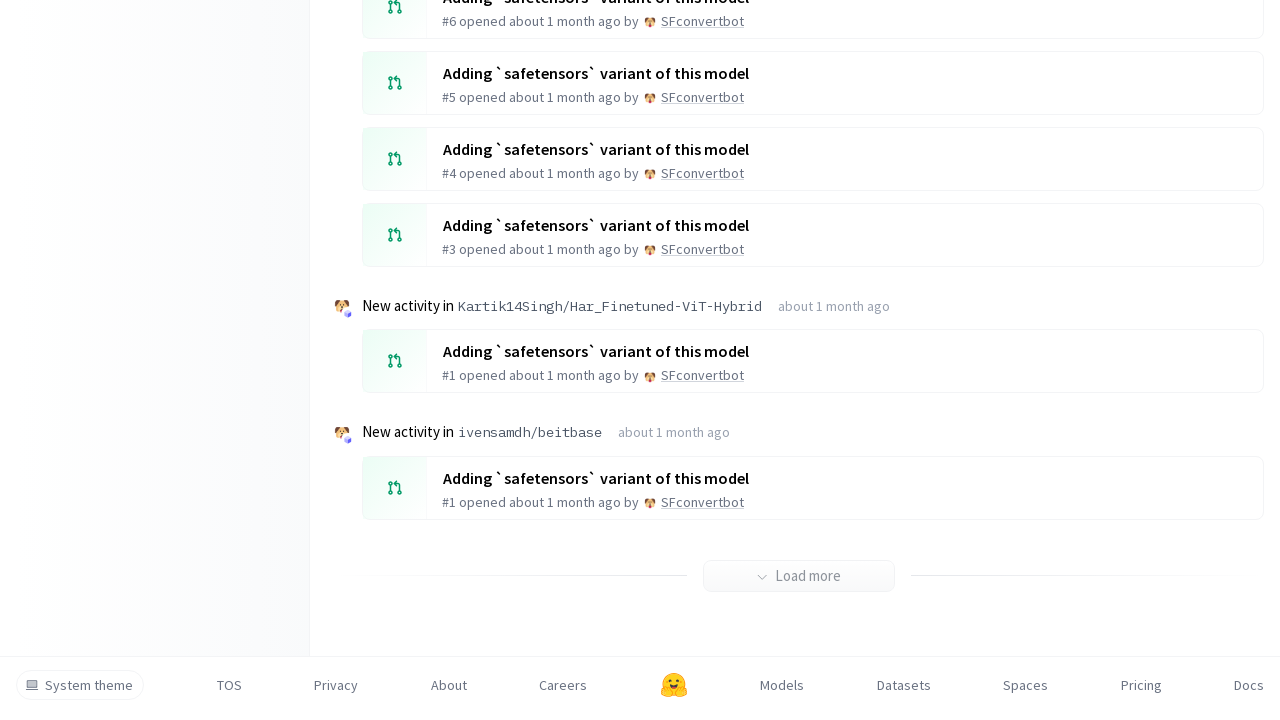

Waited 2 seconds for new content to load
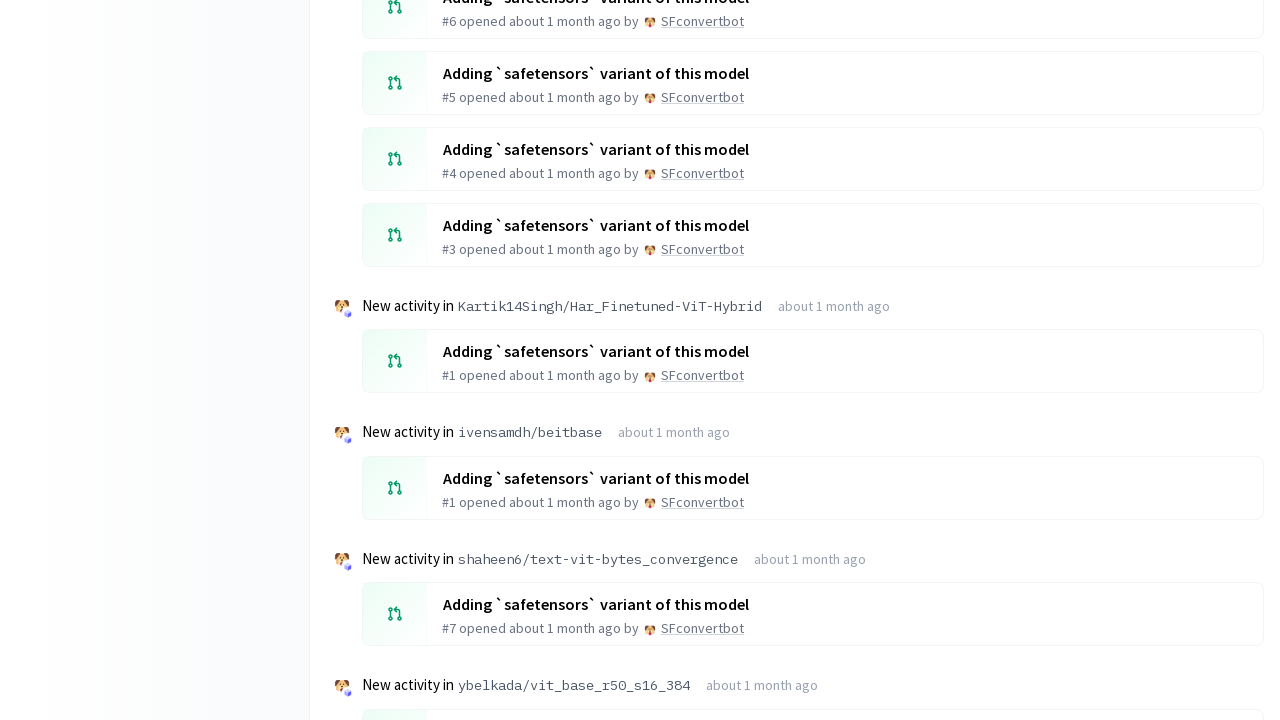

Clicked 'Load more' button (iteration 17) at (799, 576) on button:has-text('Load more')
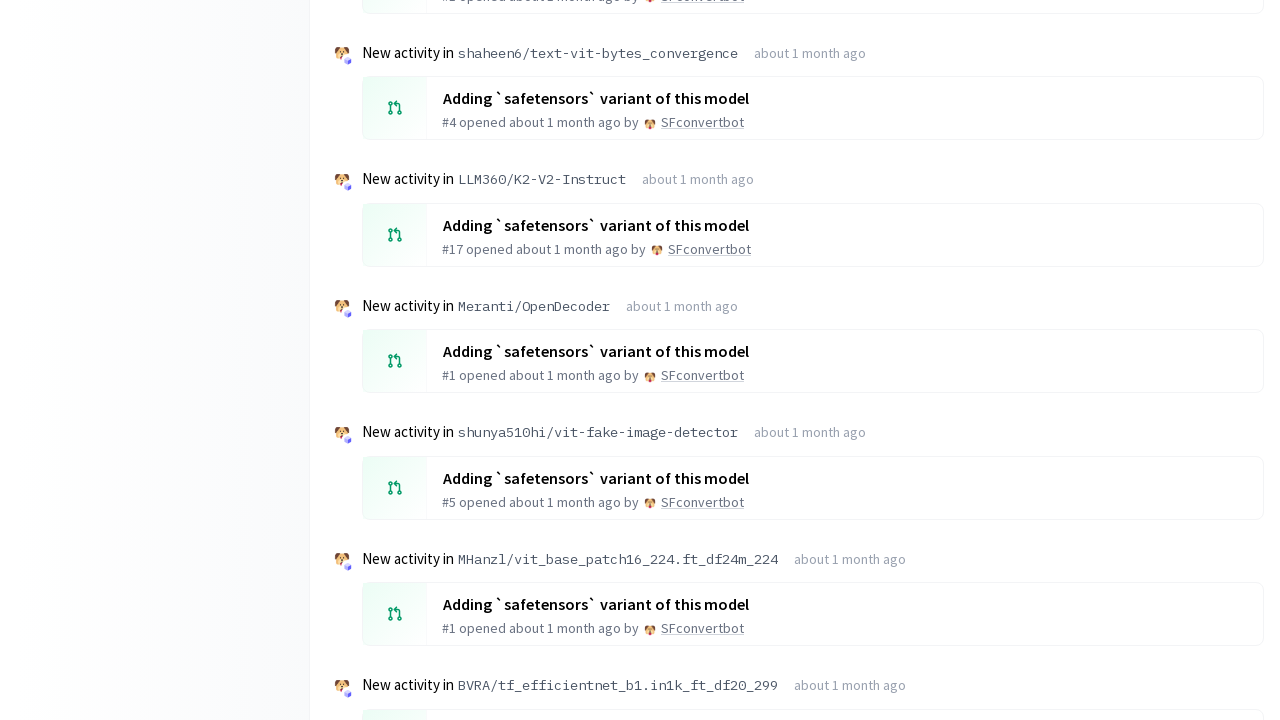

Waited 2 seconds for new content to load
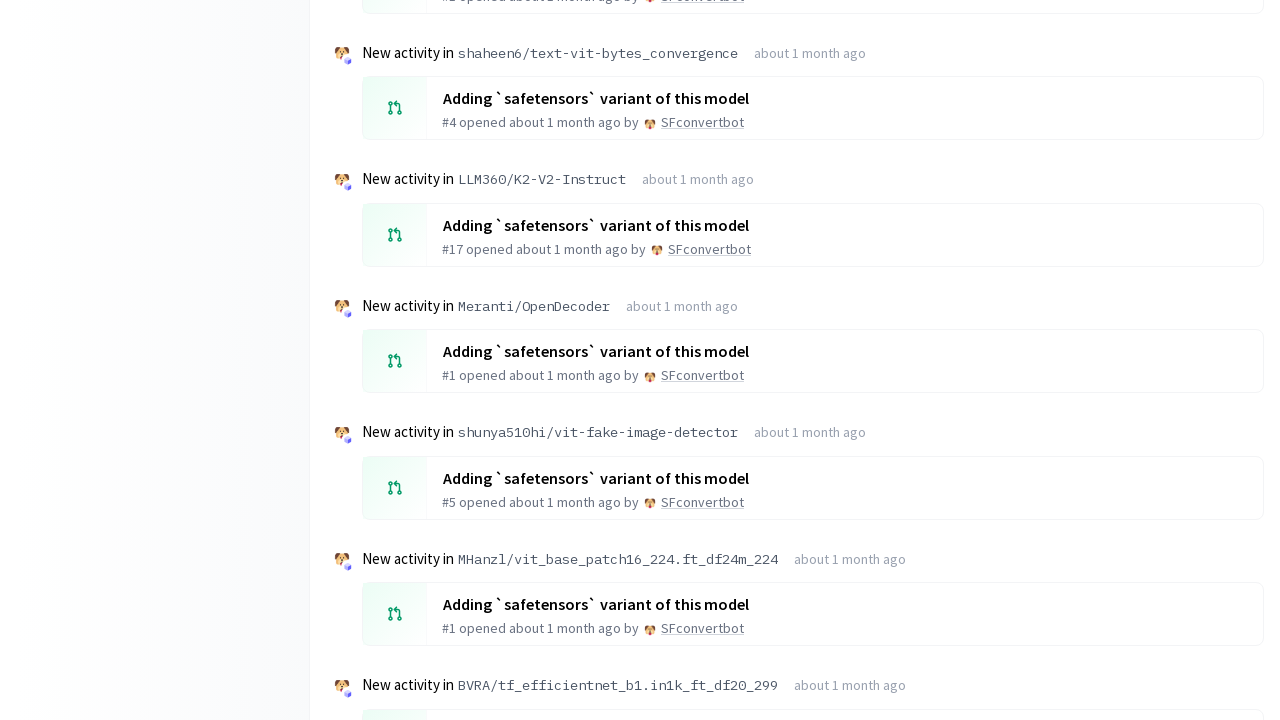

Clicked 'Load more' button (iteration 18) at (799, 575) on button:has-text('Load more')
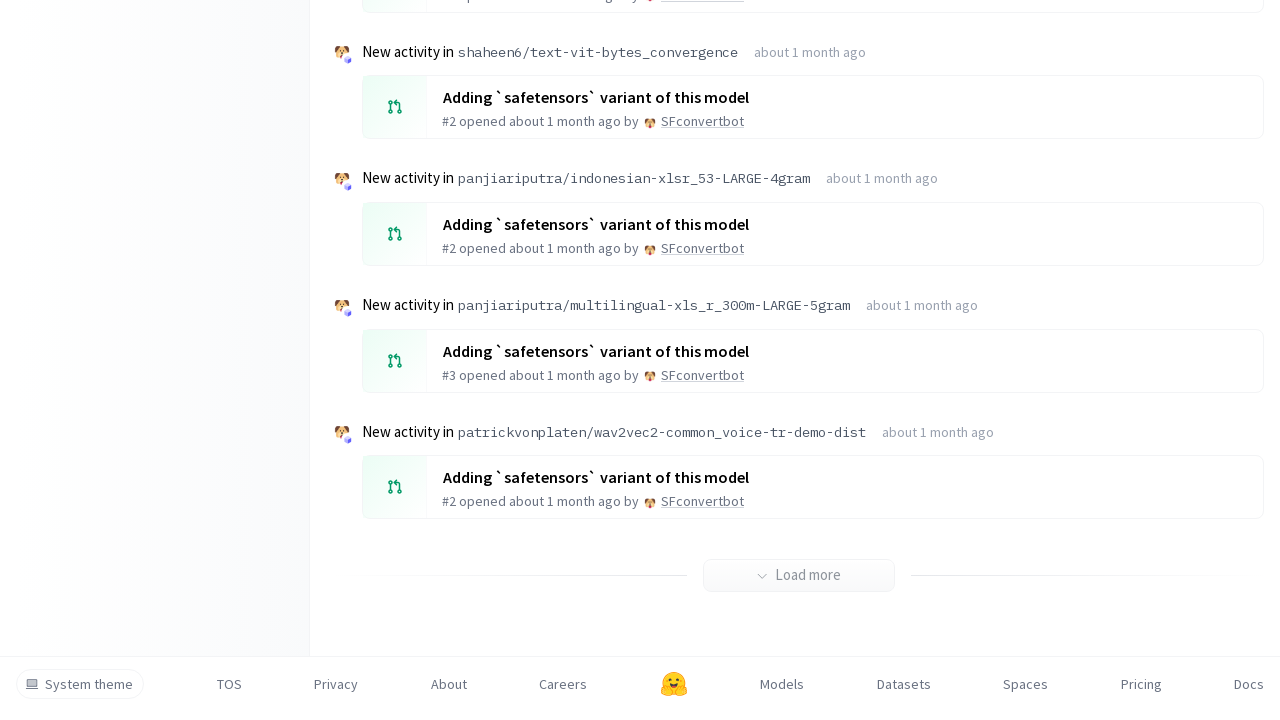

Waited 2 seconds for new content to load
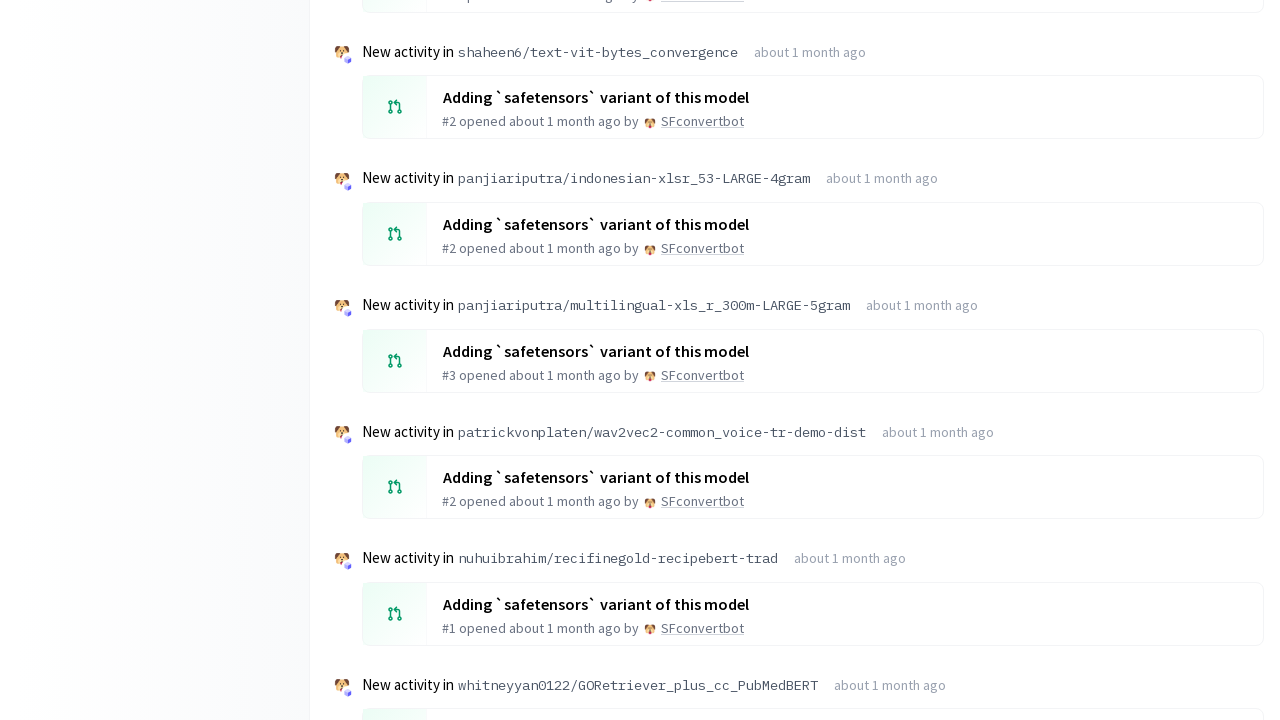

Clicked 'Load more' button (iteration 19) at (799, 576) on button:has-text('Load more')
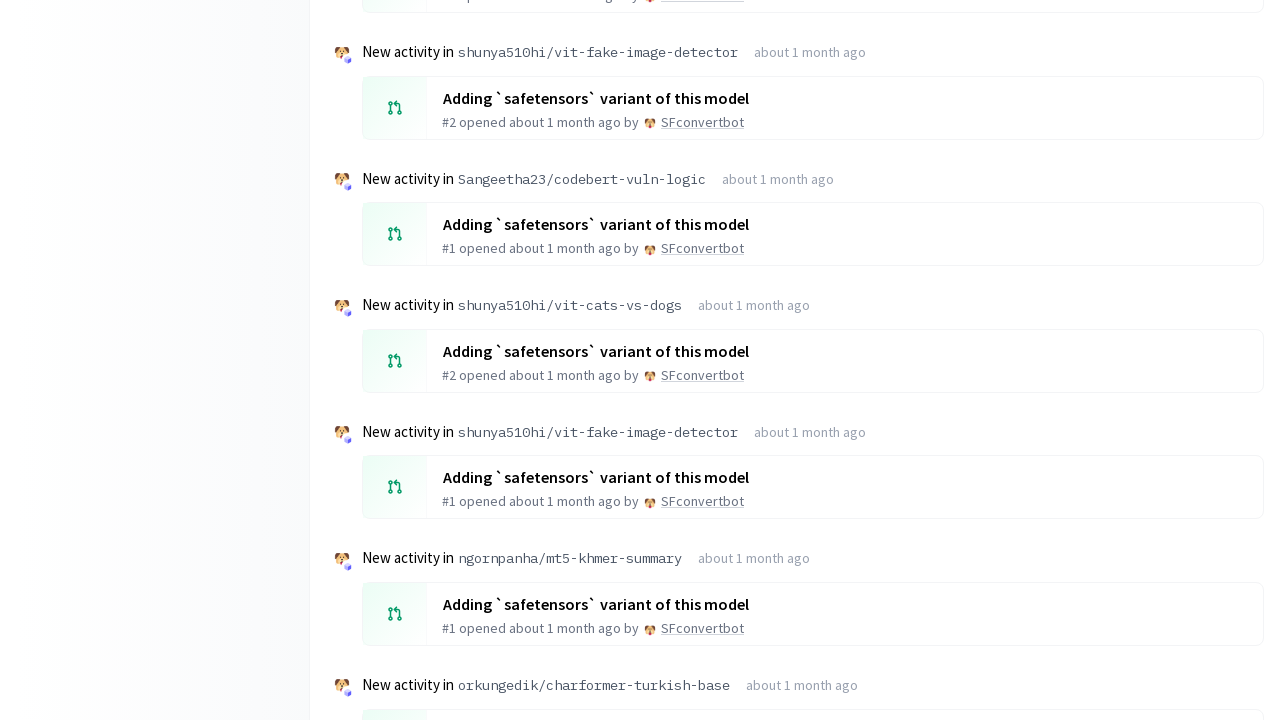

Waited 2 seconds for new content to load
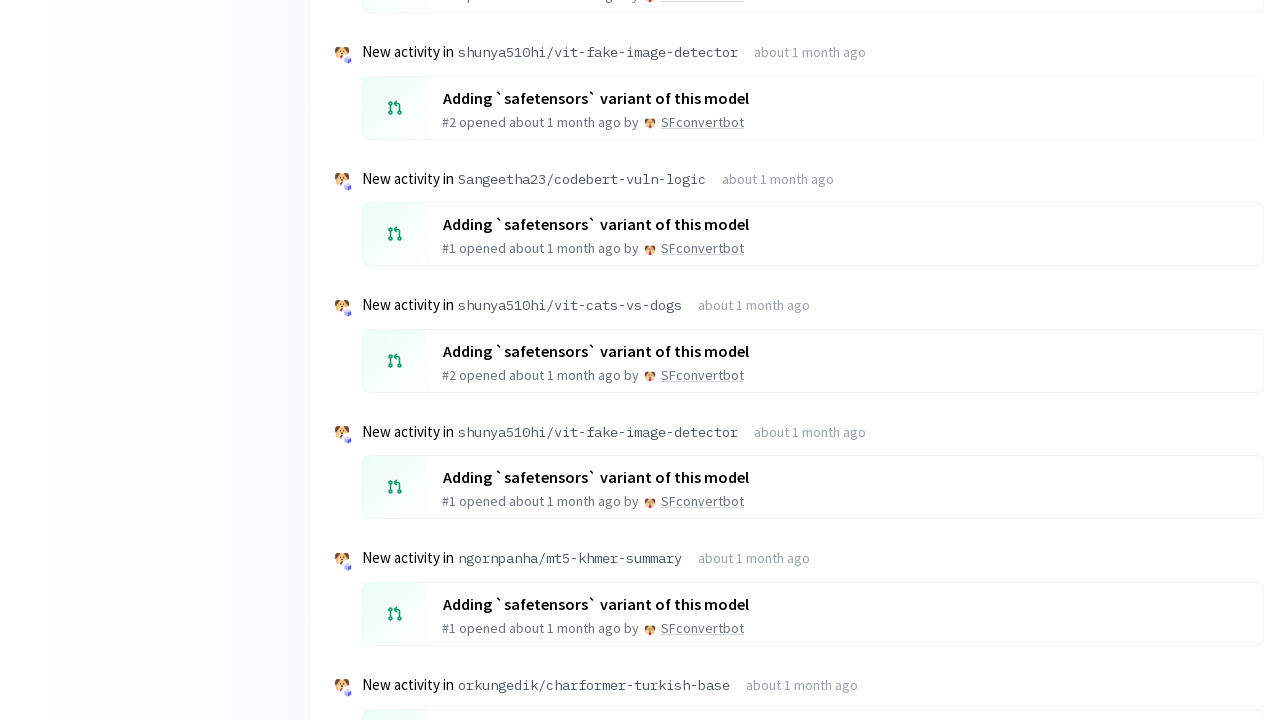

Clicked 'Load more' button (iteration 20) at (799, 576) on button:has-text('Load more')
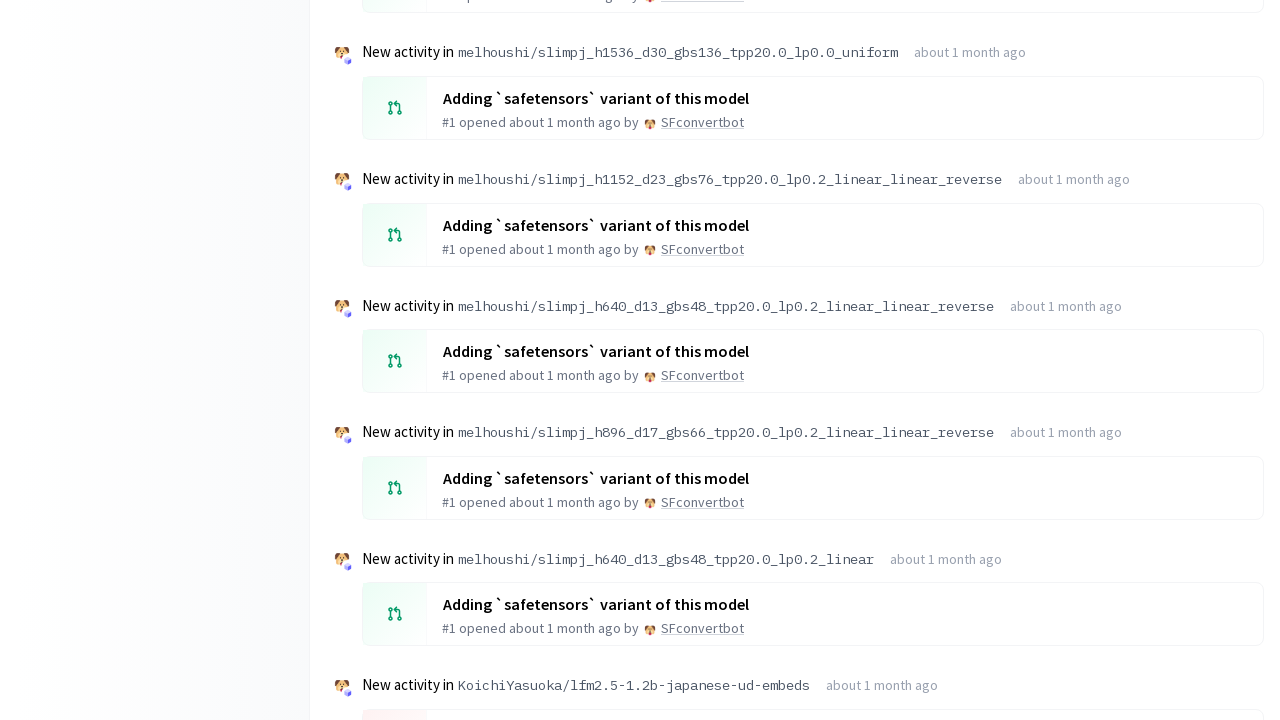

Waited 2 seconds for new content to load
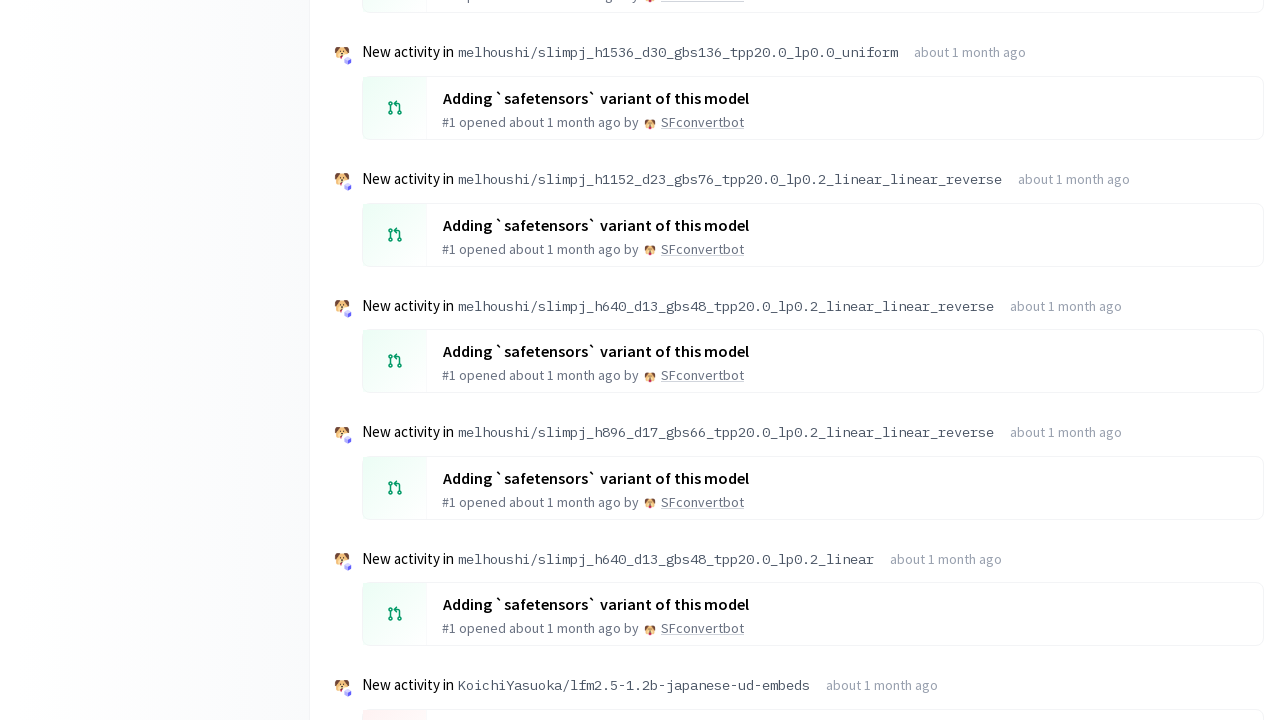

Clicked 'Load more' button (iteration 21) at (799, 576) on button:has-text('Load more')
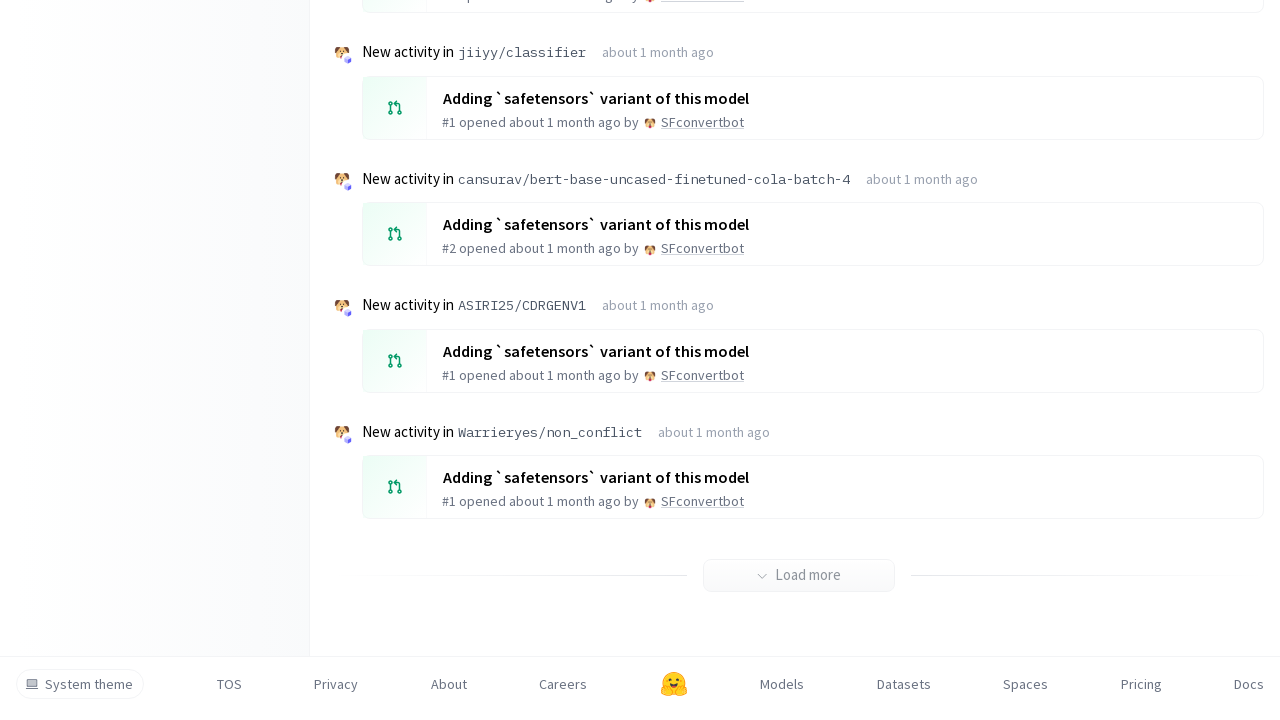

Waited 2 seconds for new content to load
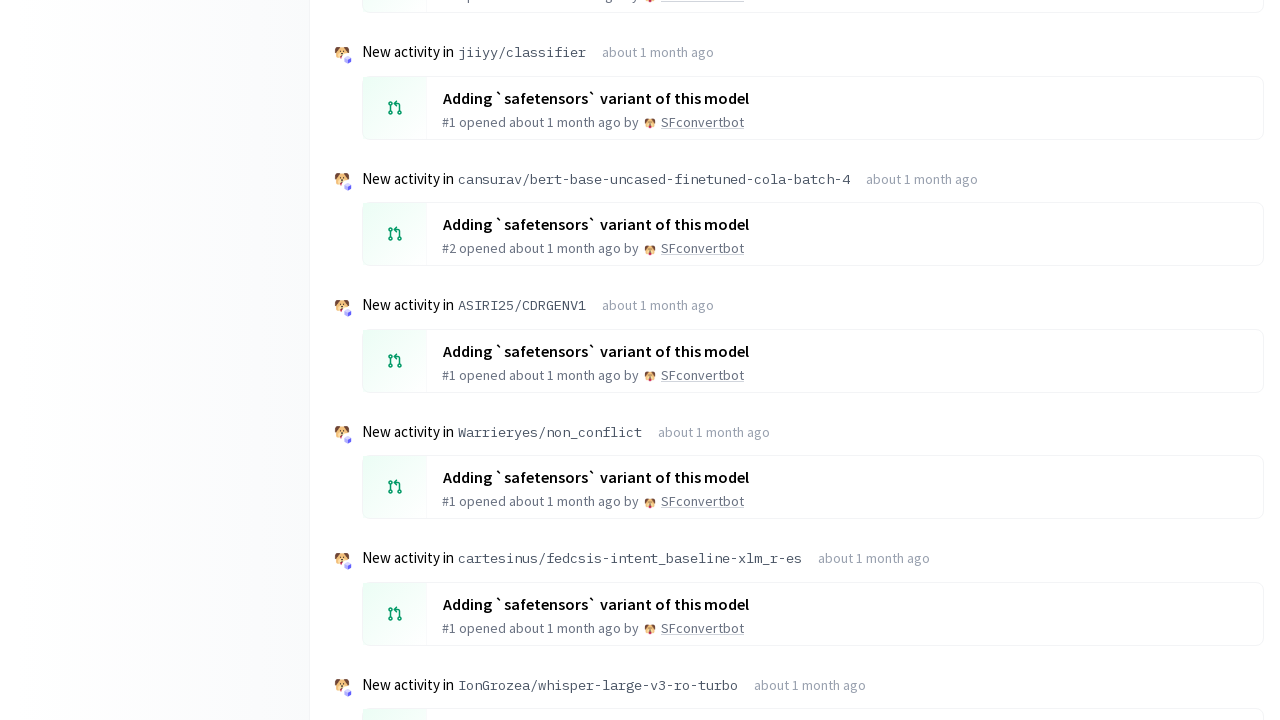

Clicked 'Load more' button (iteration 22) at (799, 576) on button:has-text('Load more')
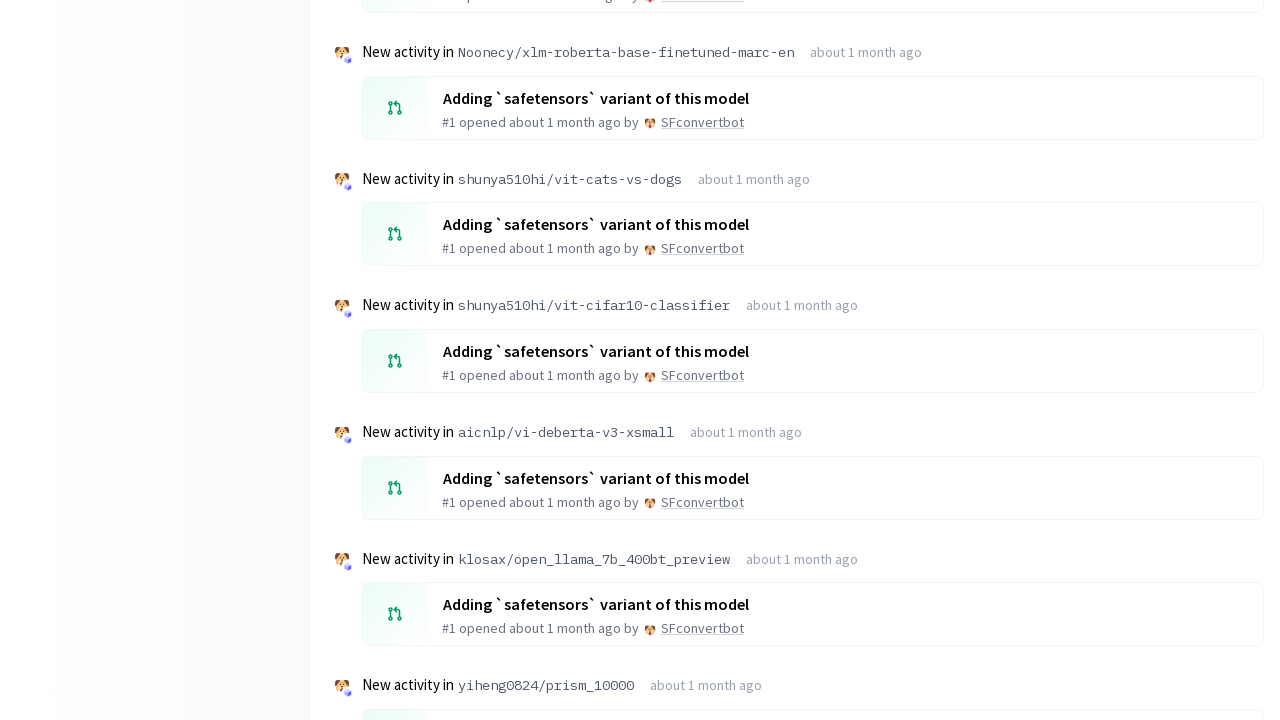

Waited 2 seconds for new content to load
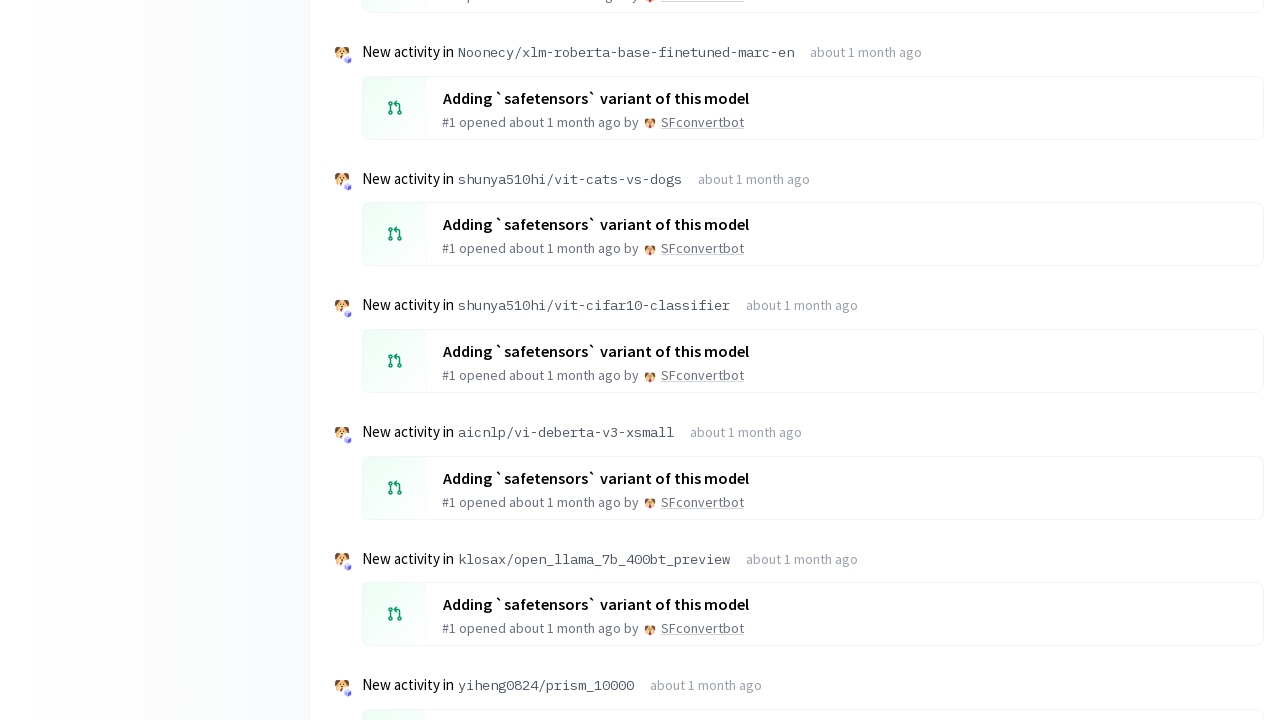

Clicked 'Load more' button (iteration 23) at (799, 576) on button:has-text('Load more')
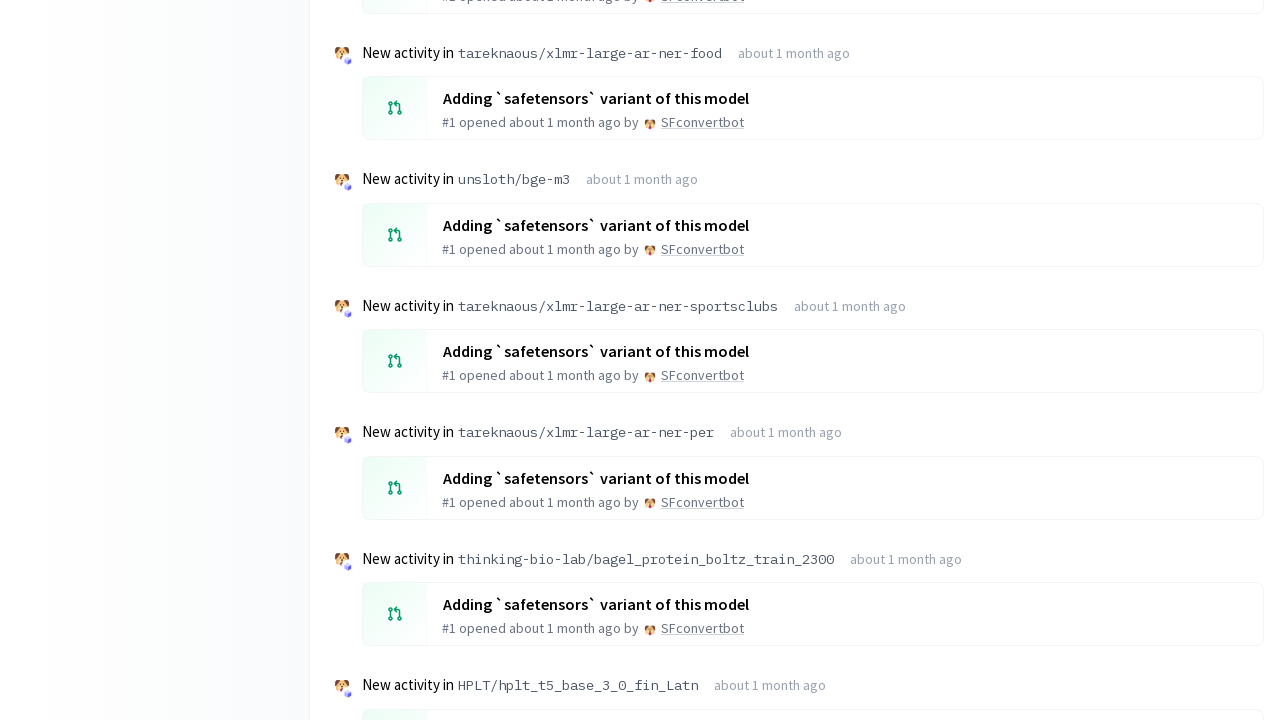

Waited 2 seconds for new content to load
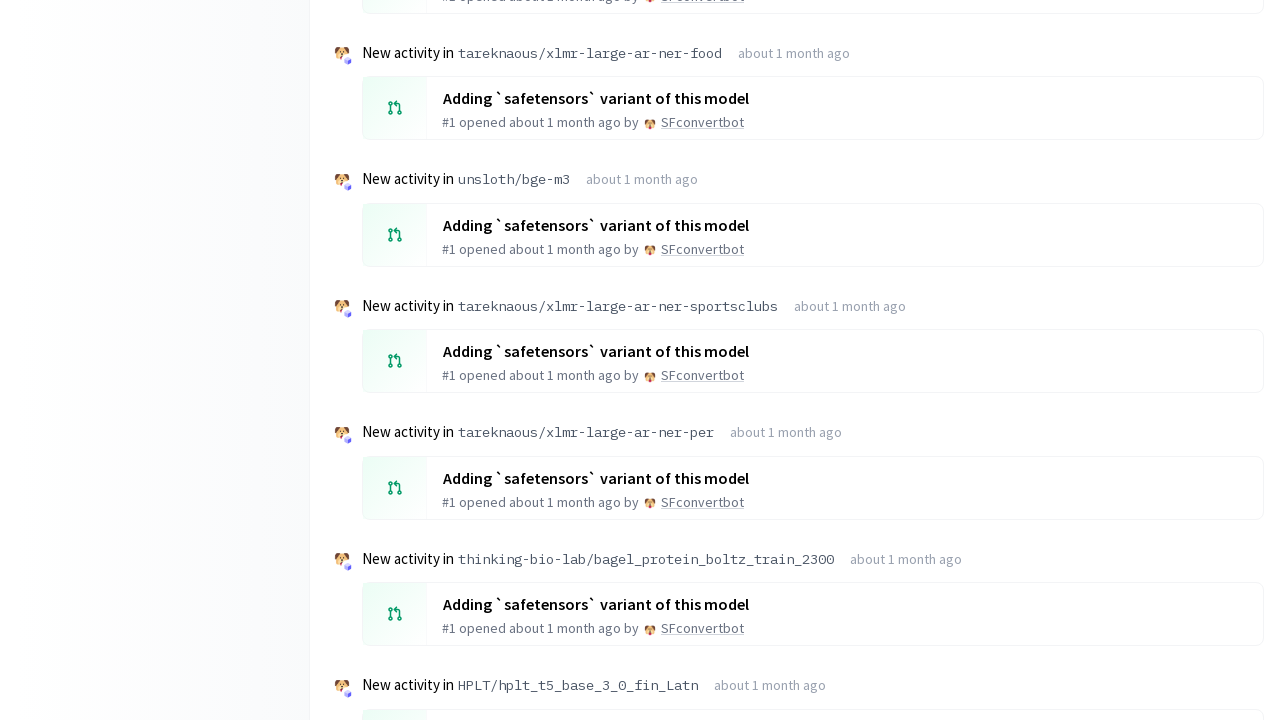

Clicked 'Load more' button (iteration 24) at (799, 575) on button:has-text('Load more')
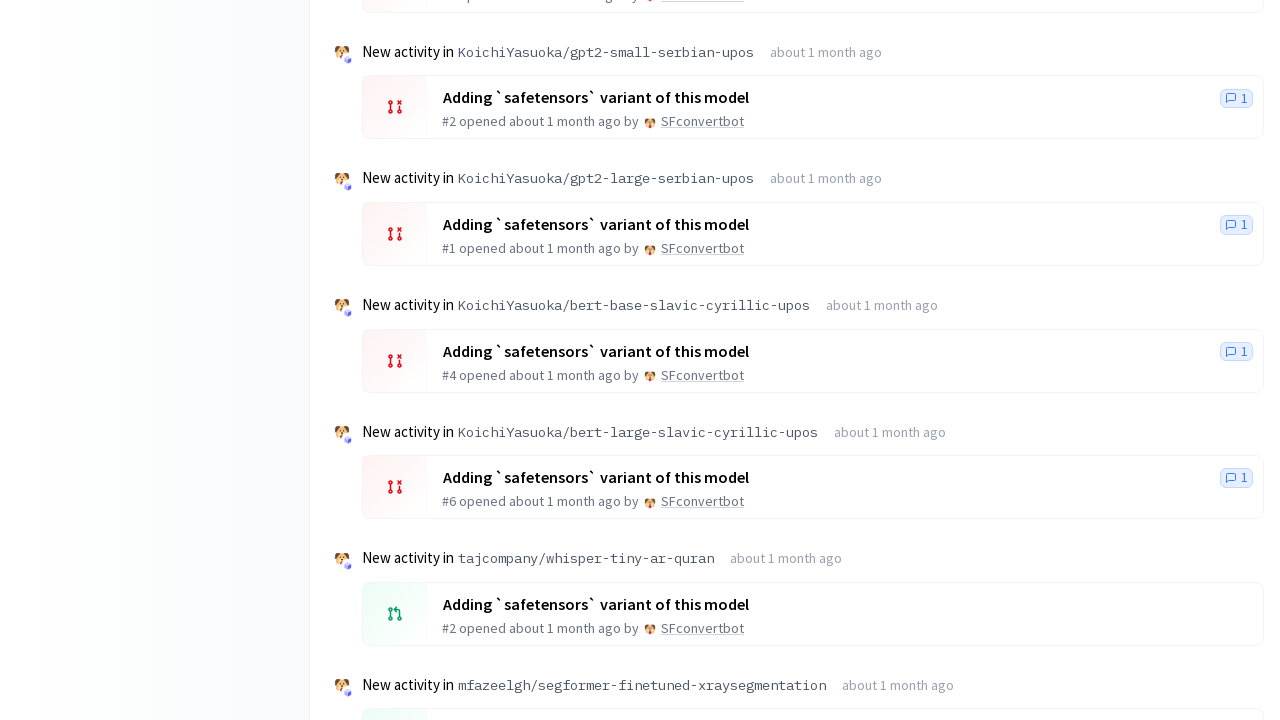

Waited 2 seconds for new content to load
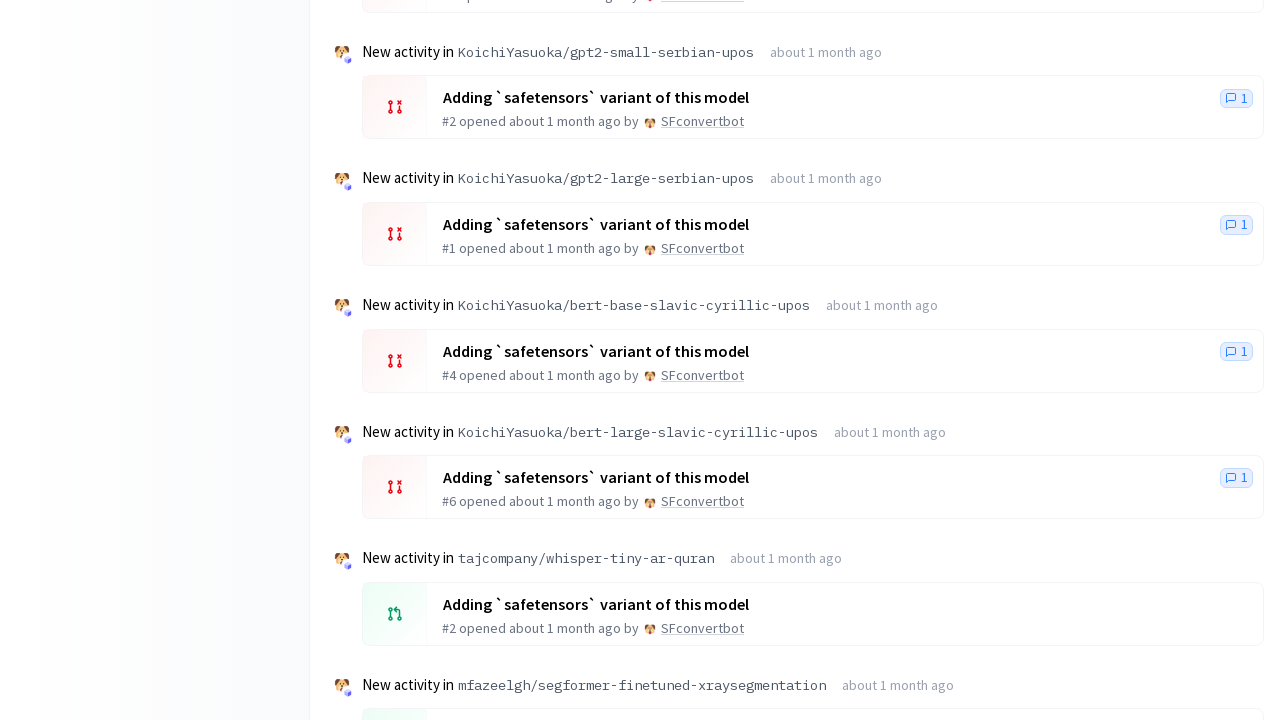

Clicked 'Load more' button (iteration 25) at (799, 575) on button:has-text('Load more')
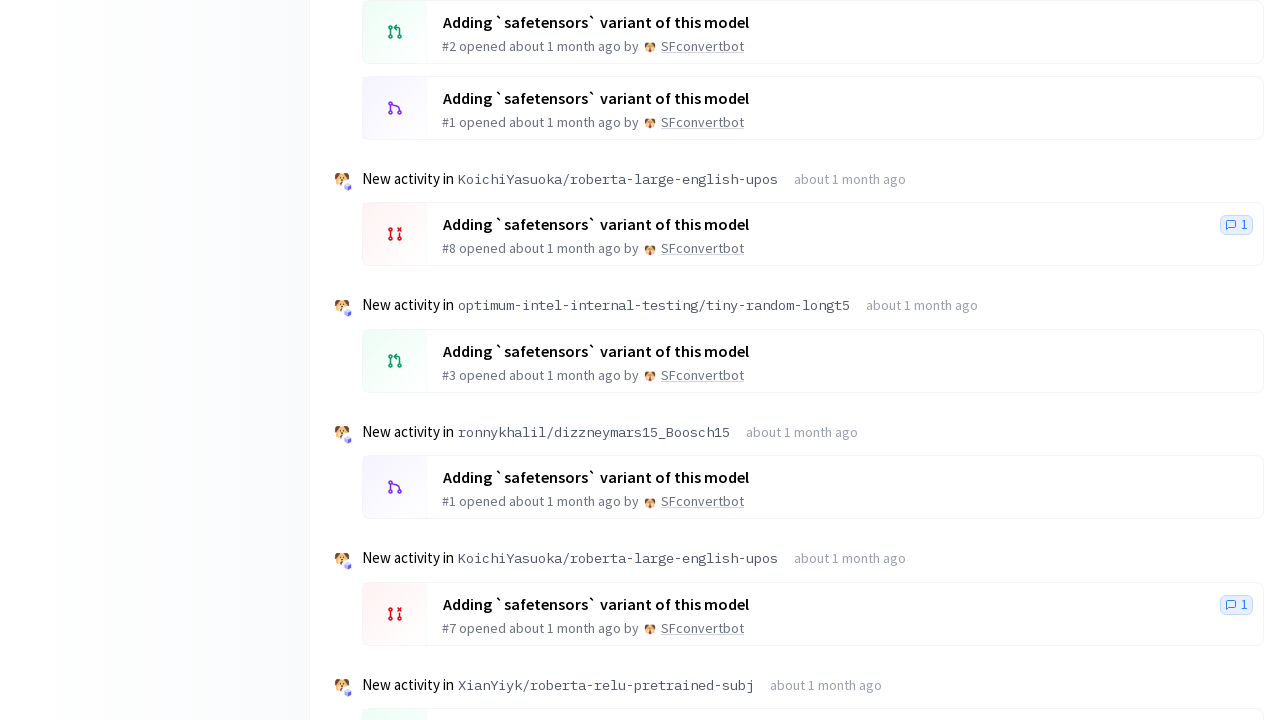

Waited 2 seconds for new content to load
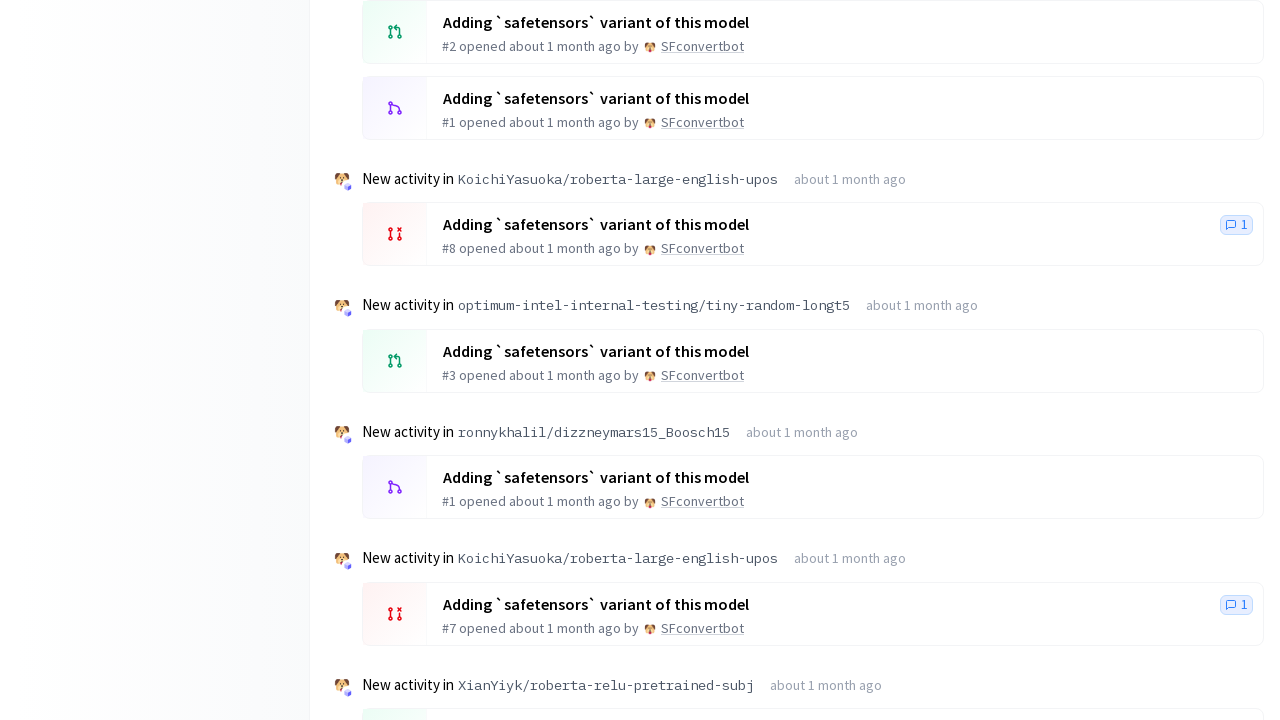

Clicked 'Load more' button (iteration 26) at (799, 576) on button:has-text('Load more')
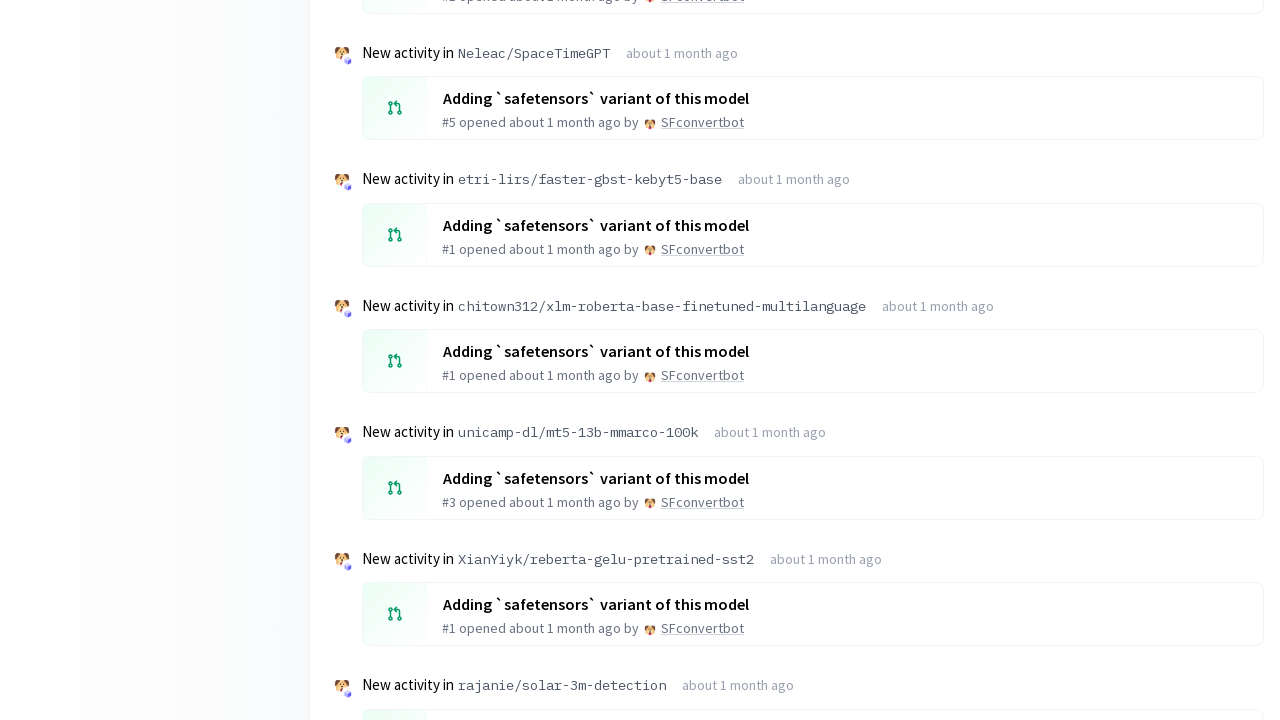

Waited 2 seconds for new content to load
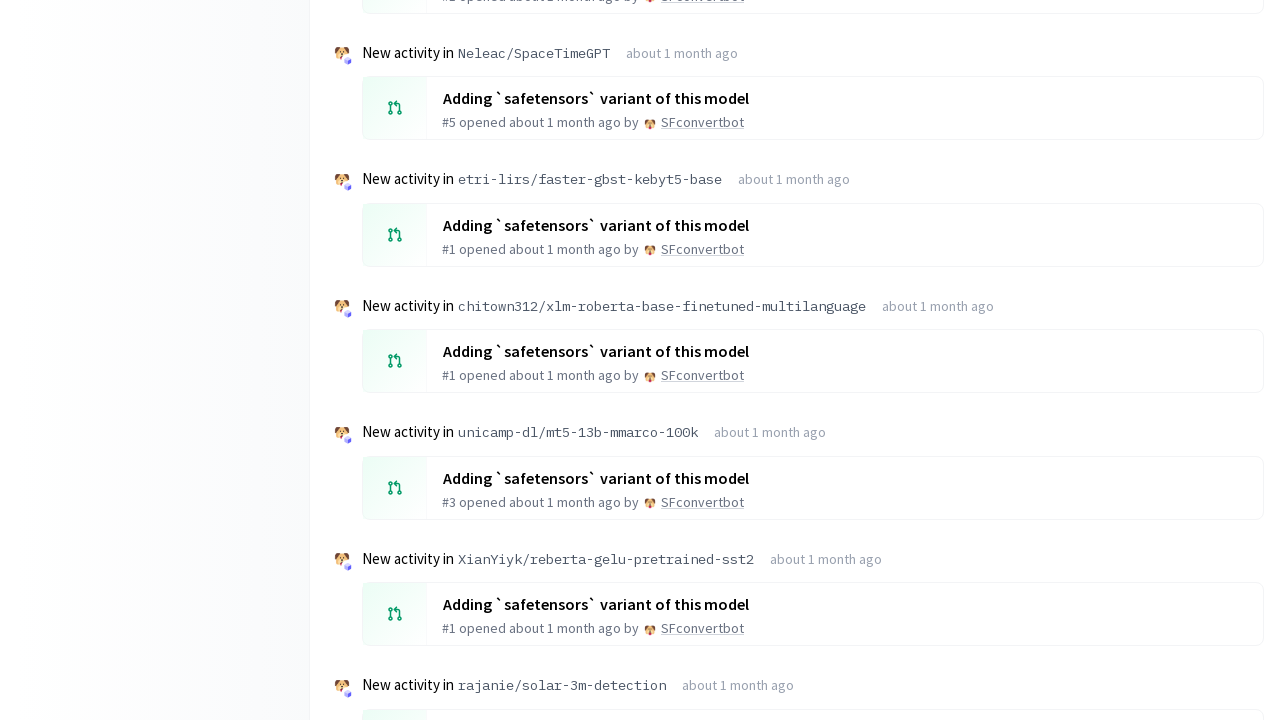

Clicked 'Load more' button (iteration 27) at (799, 576) on button:has-text('Load more')
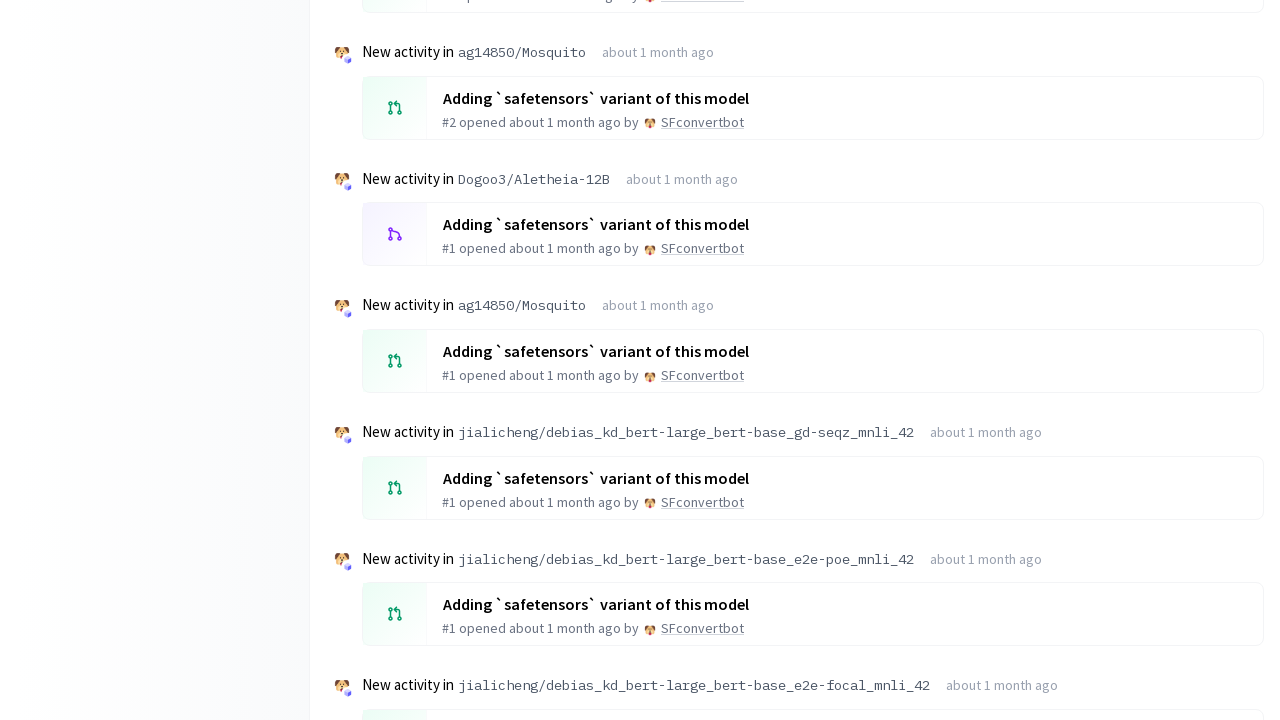

Waited 2 seconds for new content to load
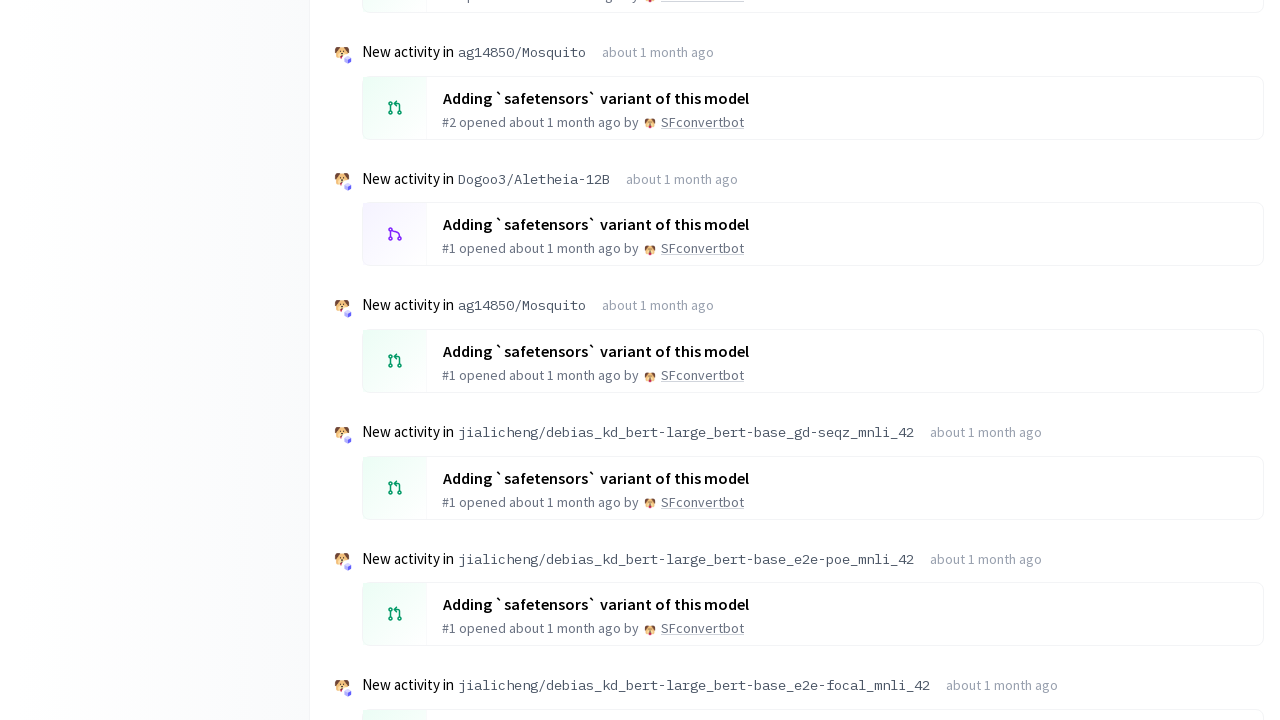

Clicked 'Load more' button (iteration 28) at (799, 576) on button:has-text('Load more')
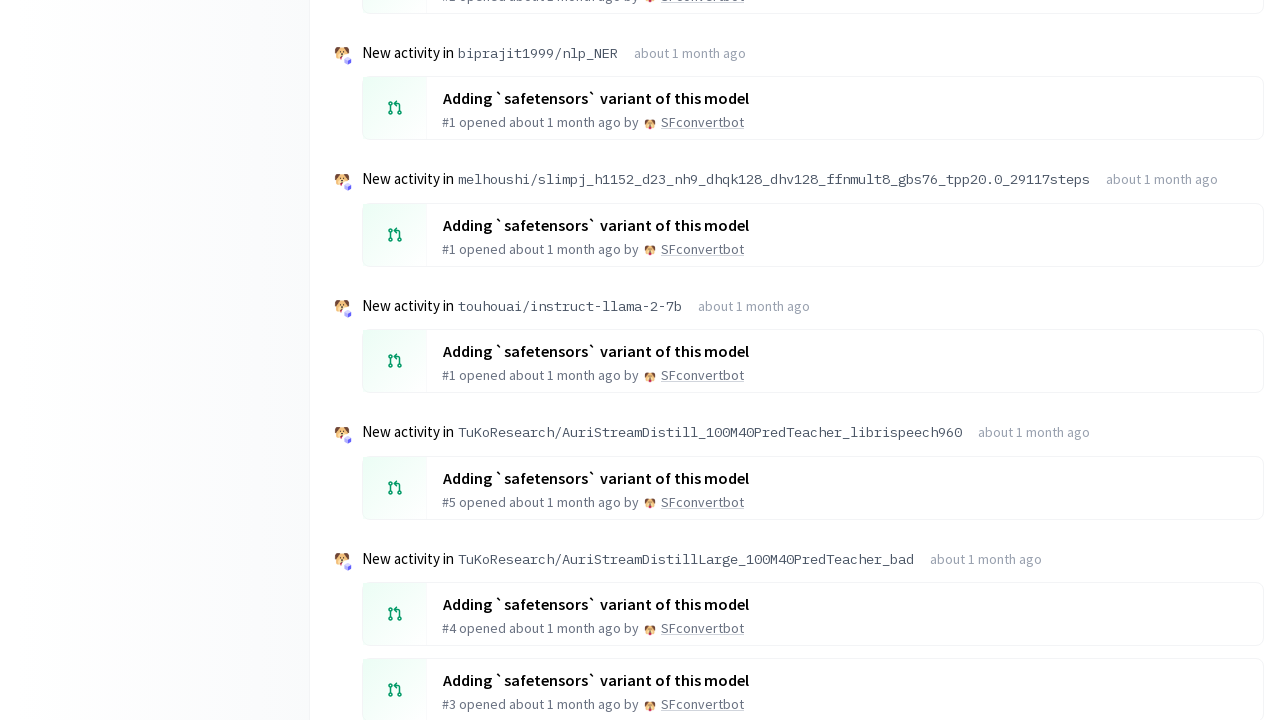

Waited 2 seconds for new content to load
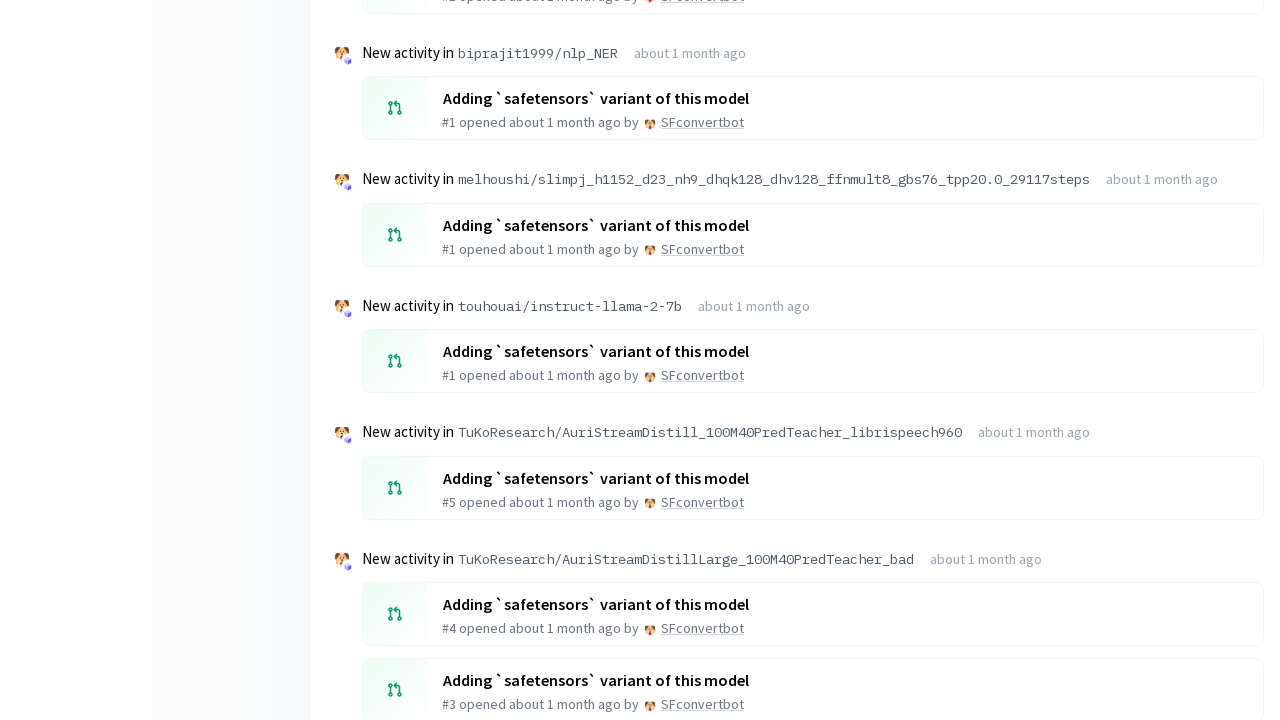

Clicked 'Load more' button (iteration 29) at (799, 576) on button:has-text('Load more')
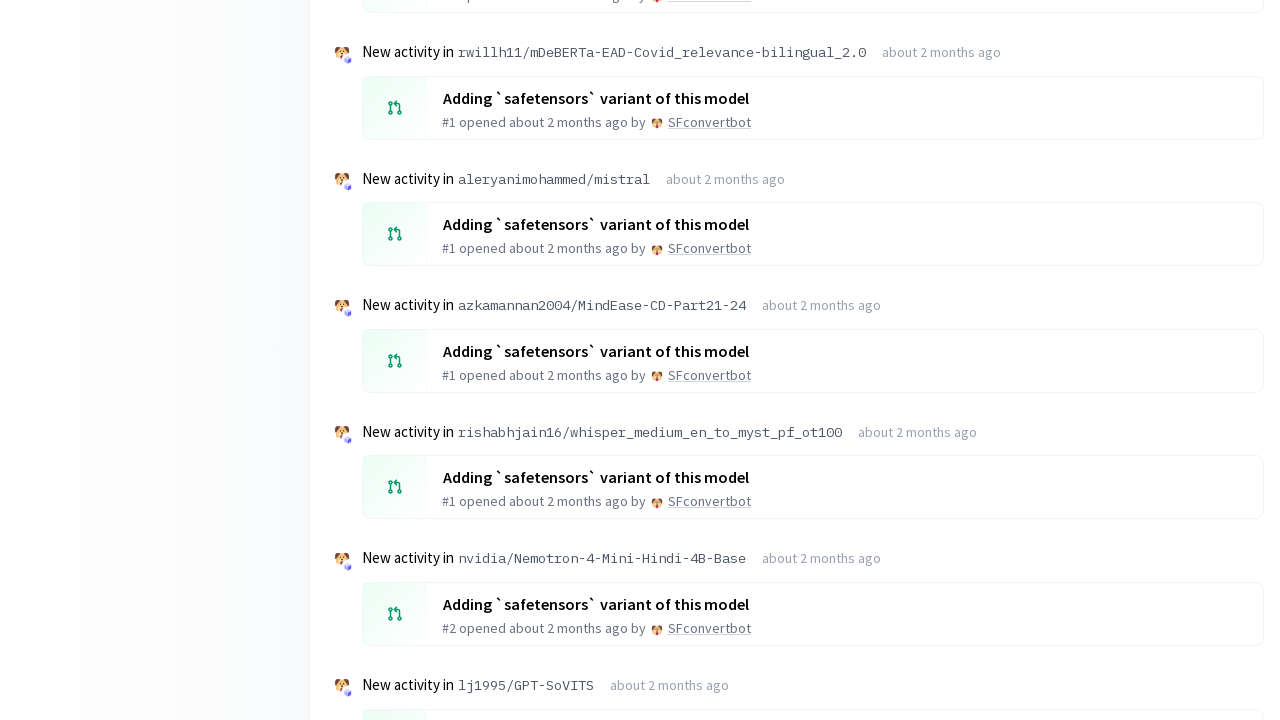

Waited 2 seconds for new content to load
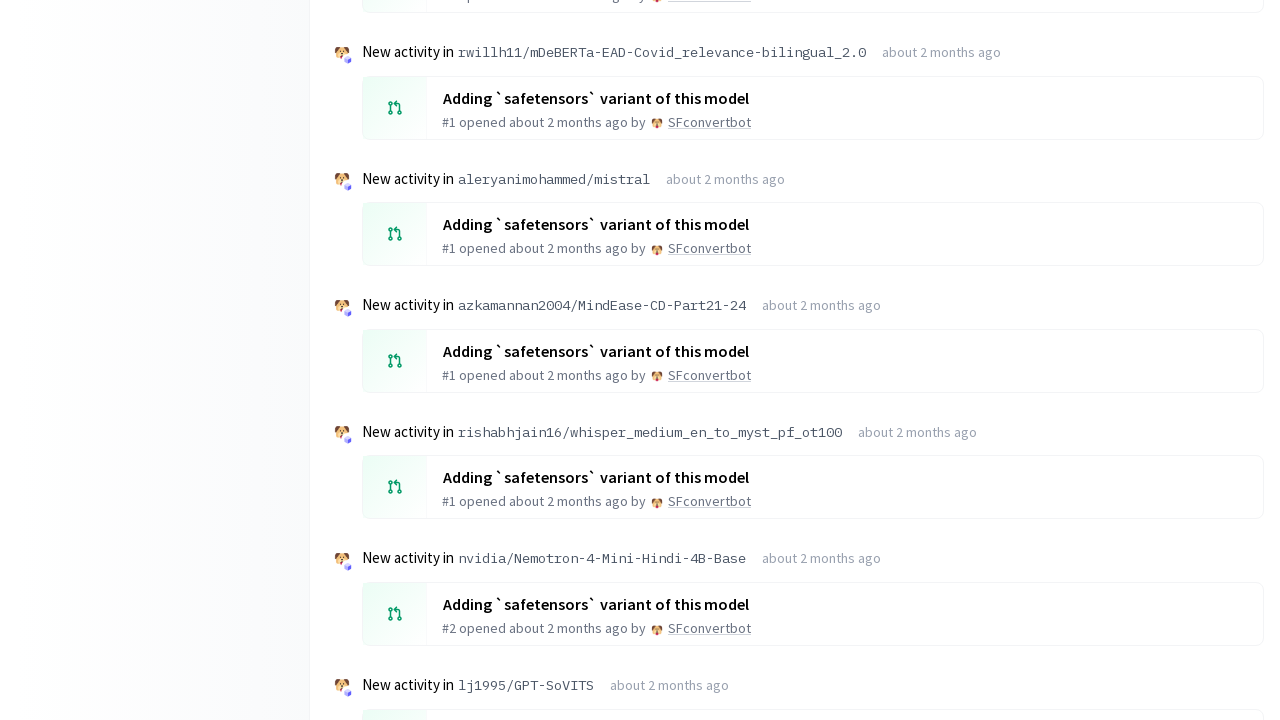

Clicked 'Load more' button (iteration 30) at (799, 575) on button:has-text('Load more')
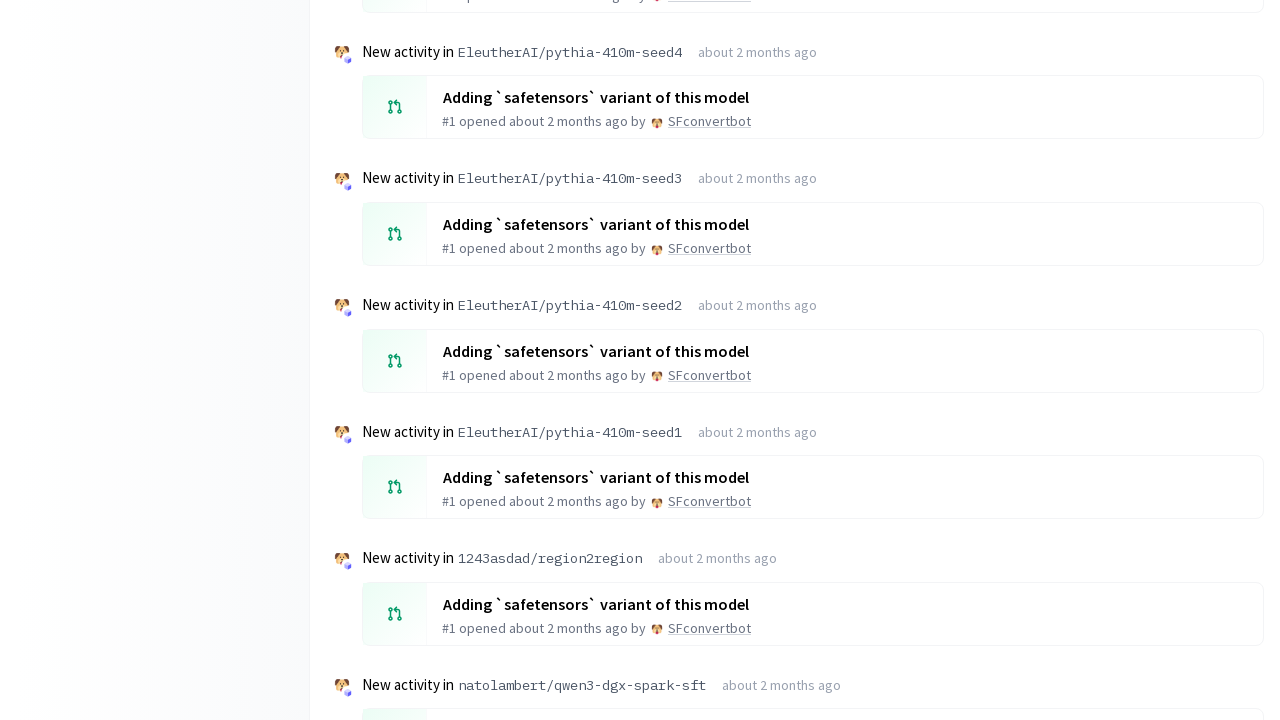

Waited 2 seconds for new content to load
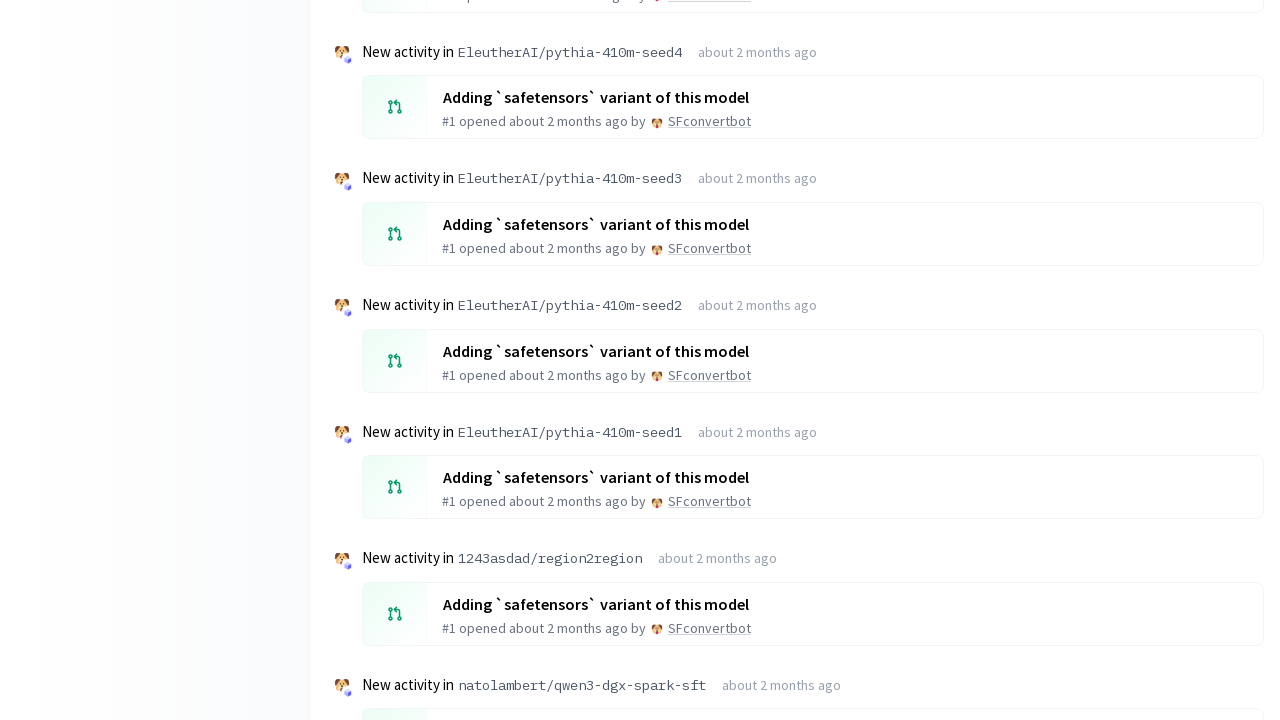

Clicked 'Load more' button (iteration 31) at (799, 576) on button:has-text('Load more')
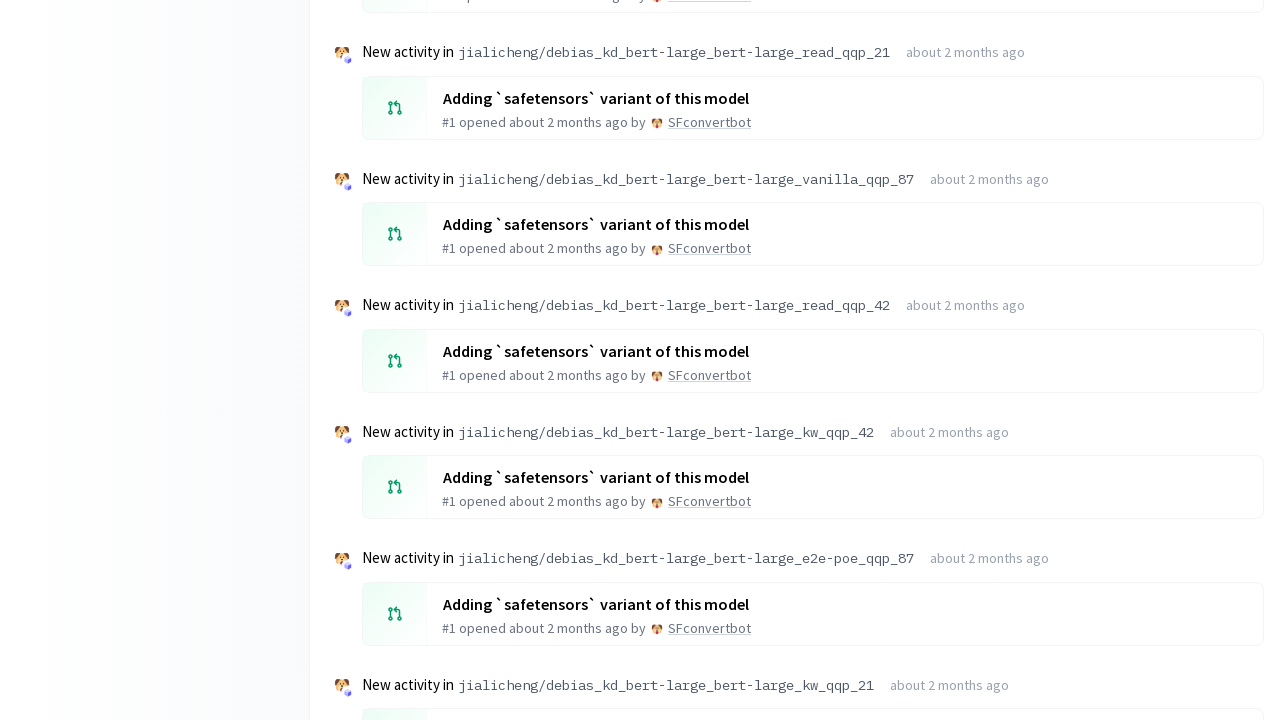

Waited 2 seconds for new content to load
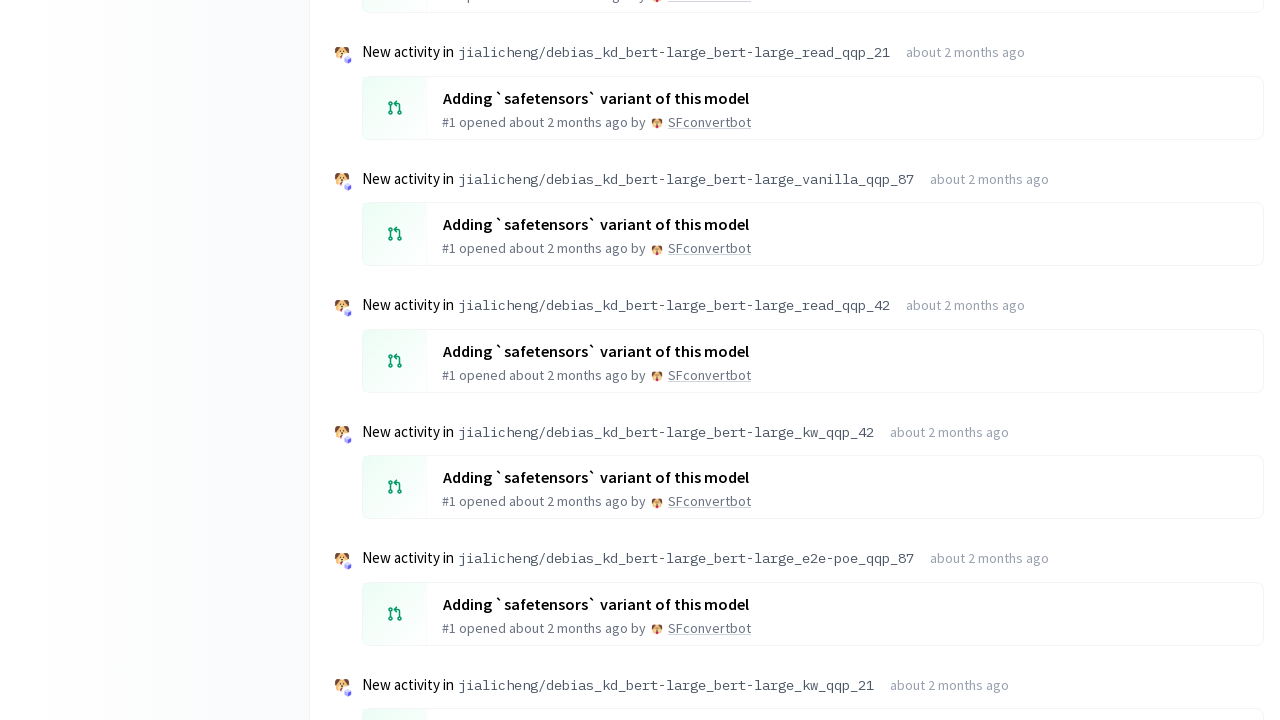

Clicked 'Load more' button (iteration 32) at (799, 576) on button:has-text('Load more')
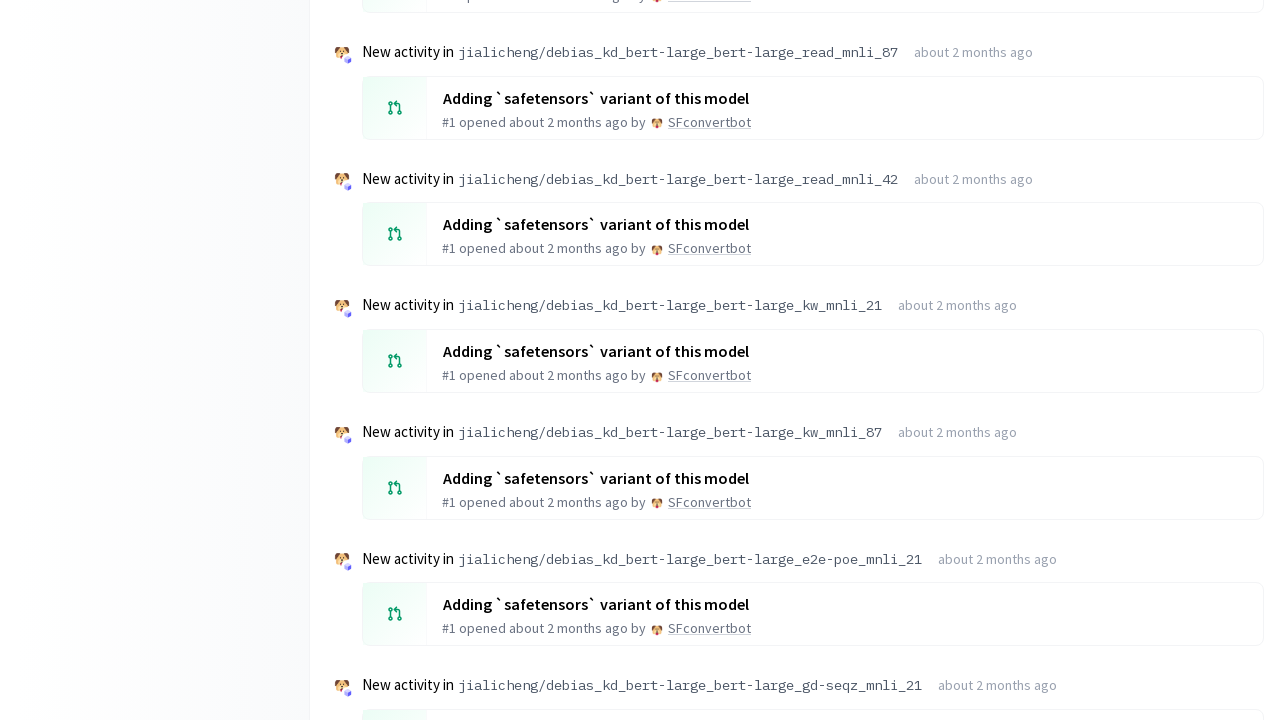

Waited 2 seconds for new content to load
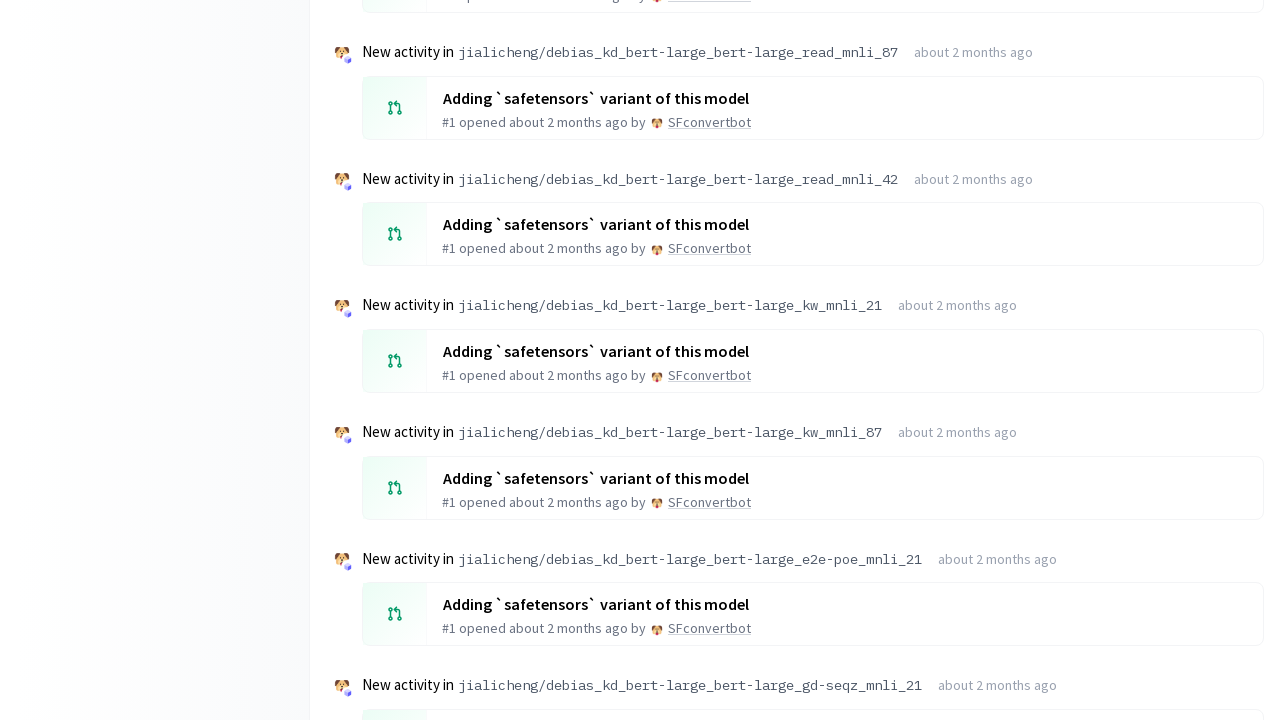

Clicked 'Load more' button (iteration 33) at (799, 576) on button:has-text('Load more')
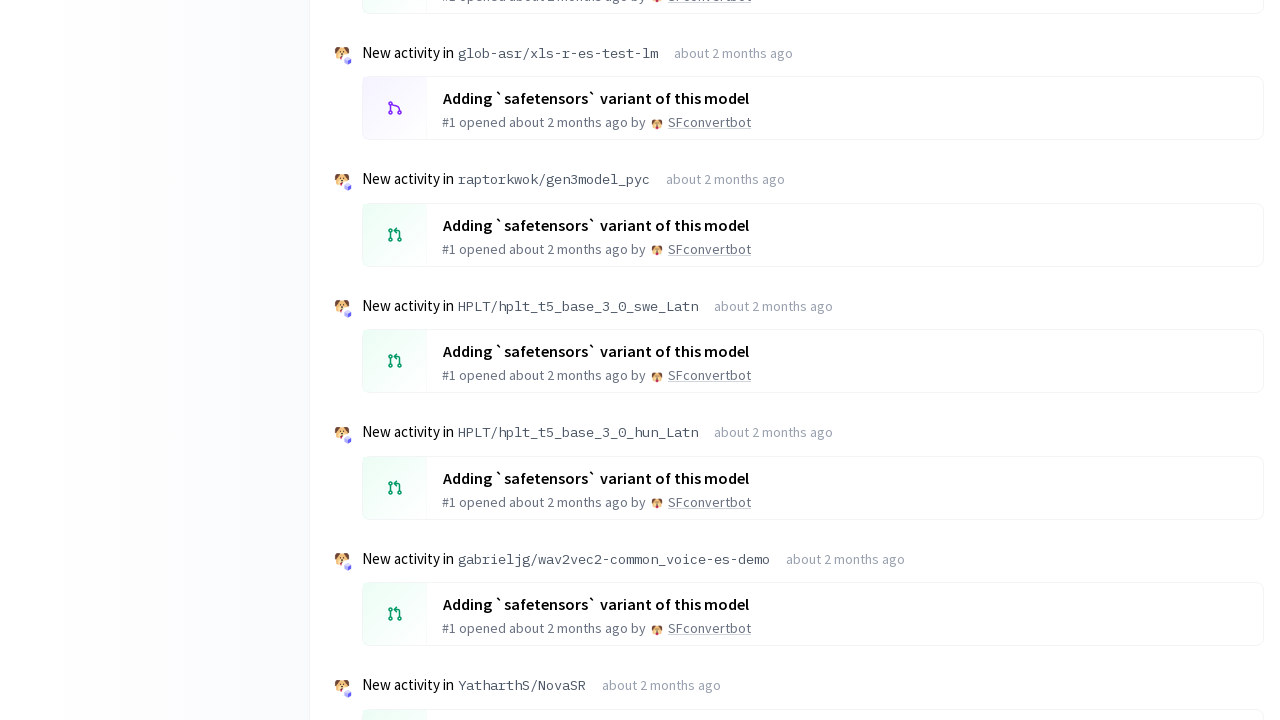

Waited 2 seconds for new content to load
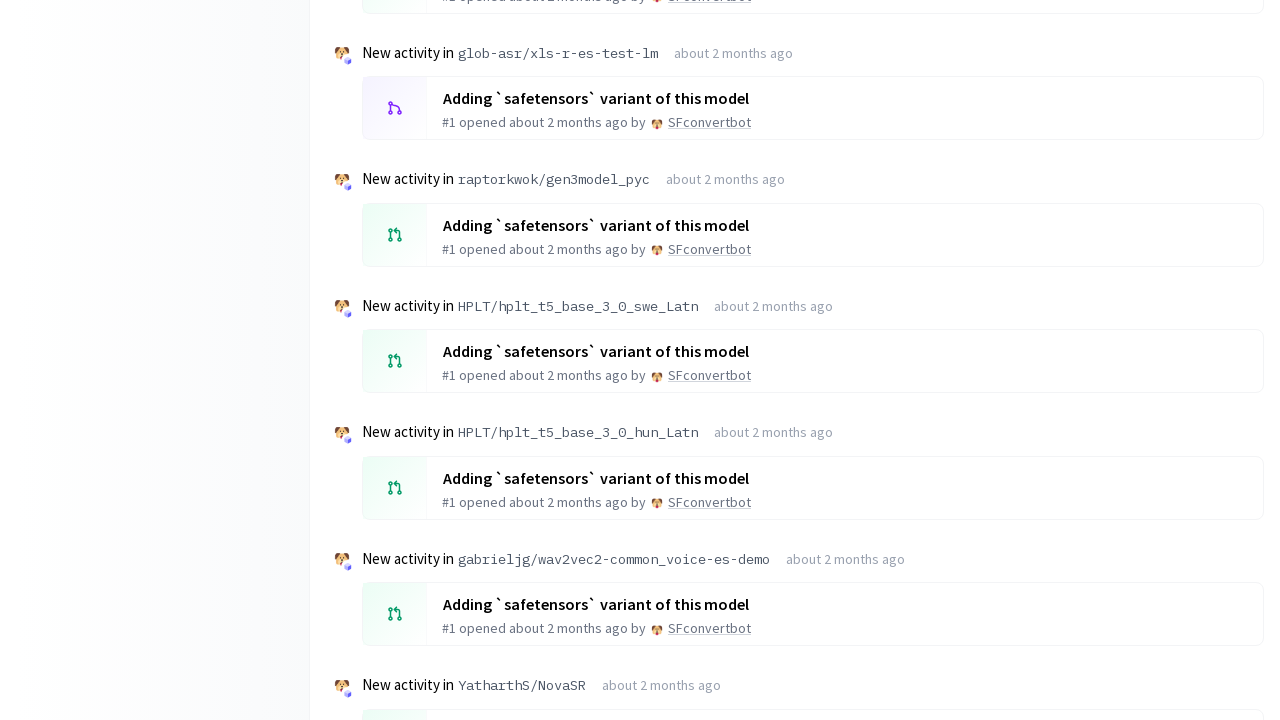

Clicked 'Load more' button (iteration 34) at (799, 575) on button:has-text('Load more')
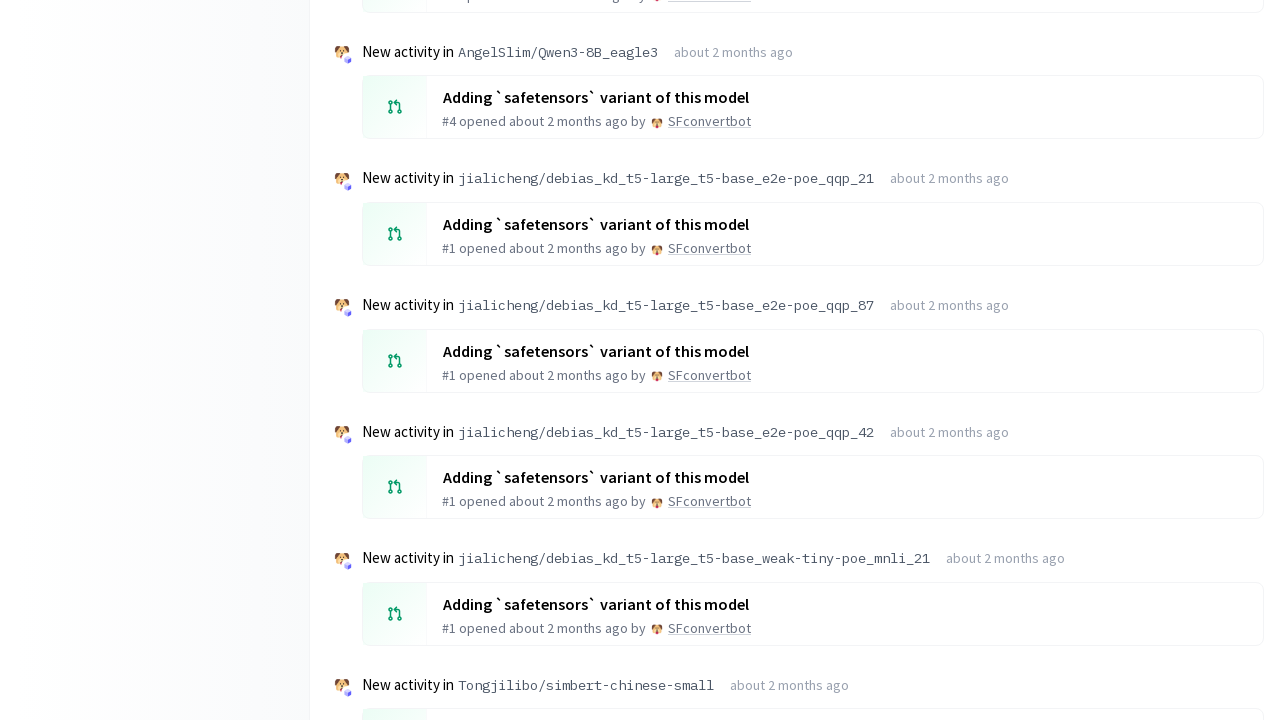

Waited 2 seconds for new content to load
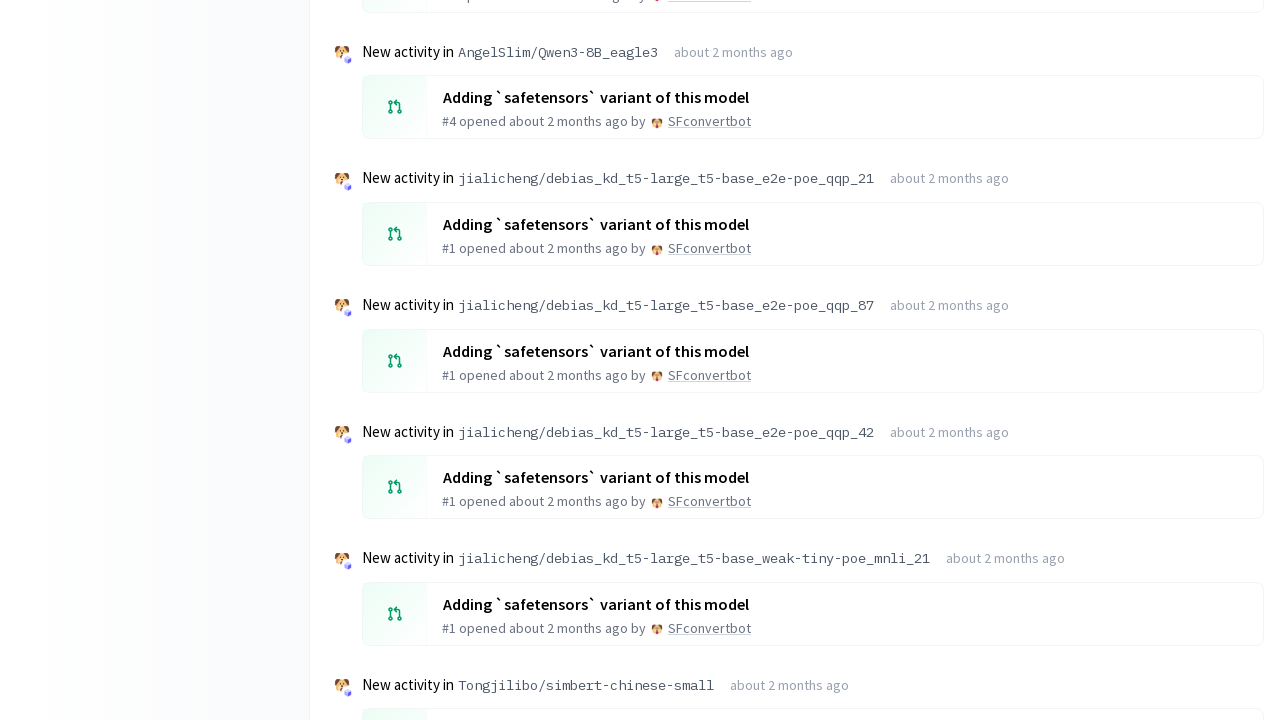

Clicked 'Load more' button (iteration 35) at (799, 576) on button:has-text('Load more')
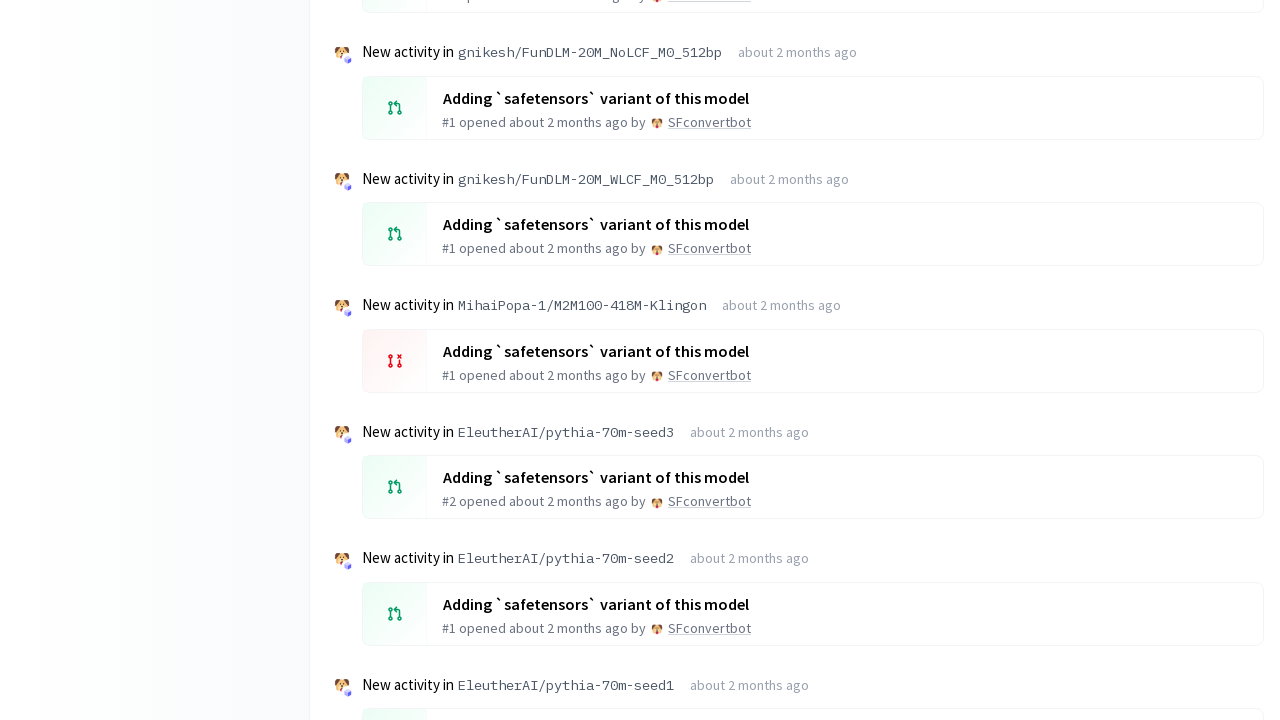

Waited 2 seconds for new content to load
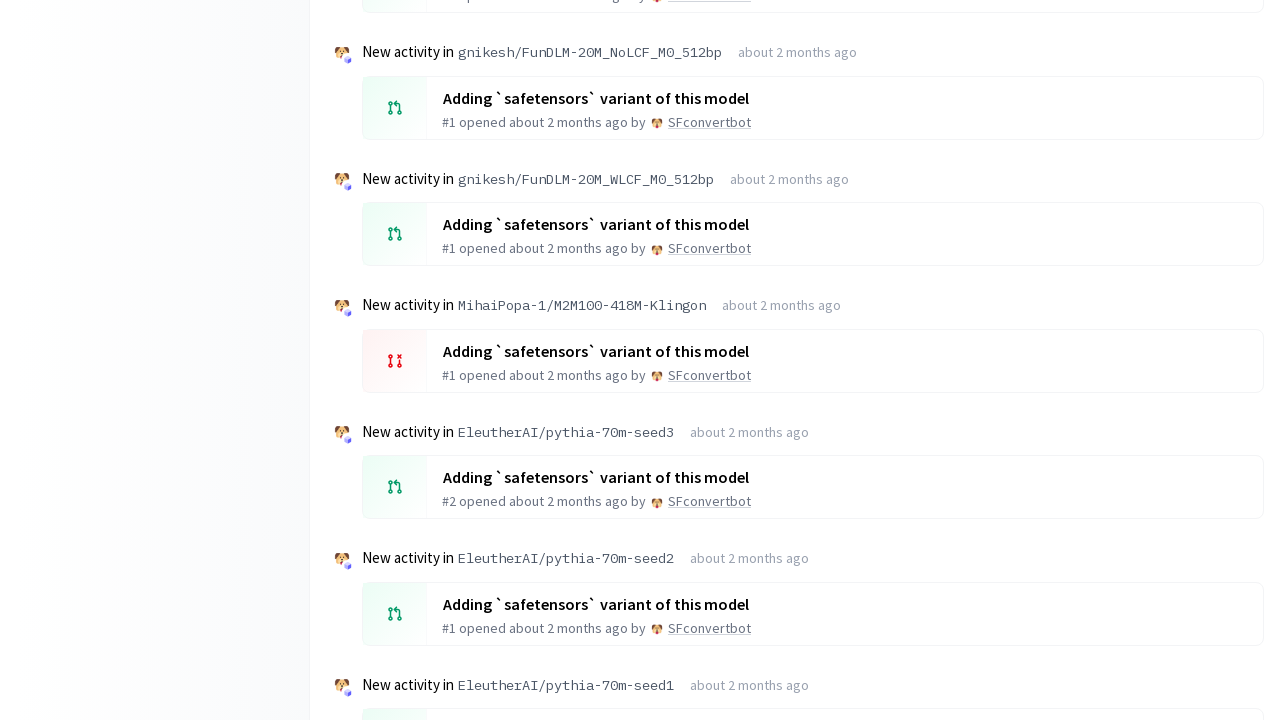

Clicked 'Load more' button (iteration 36) at (799, 576) on button:has-text('Load more')
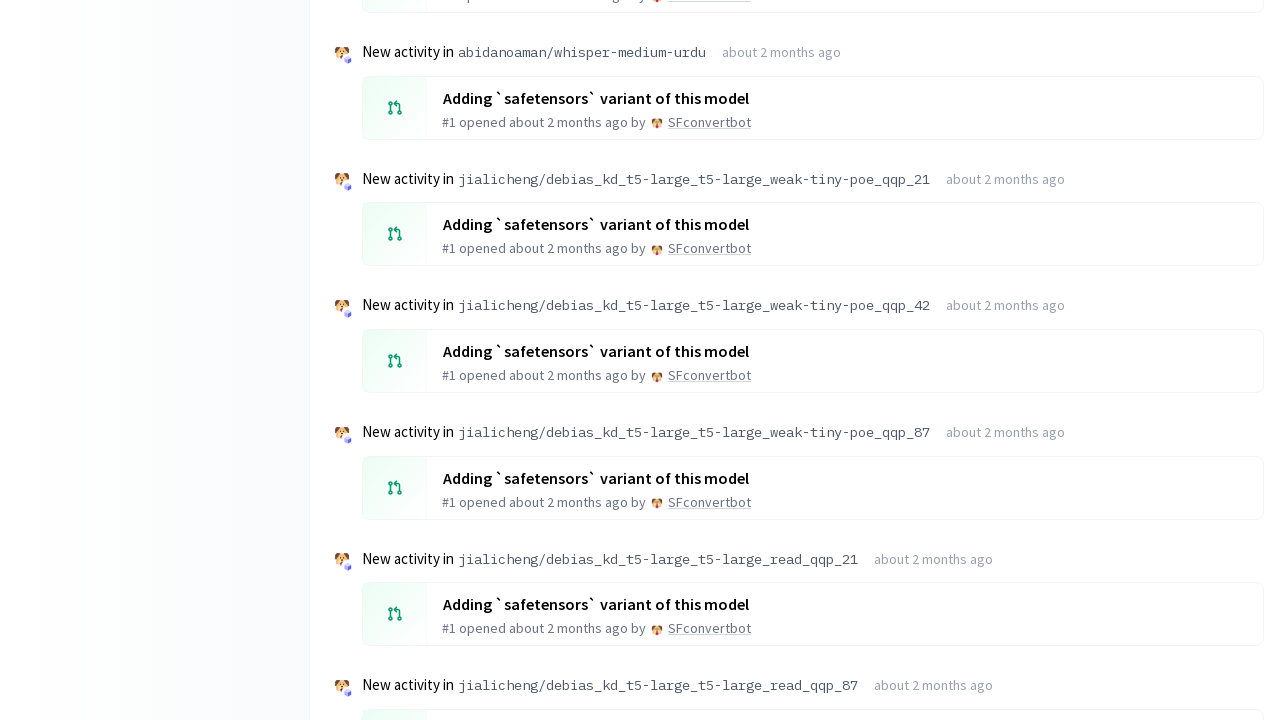

Waited 2 seconds for new content to load
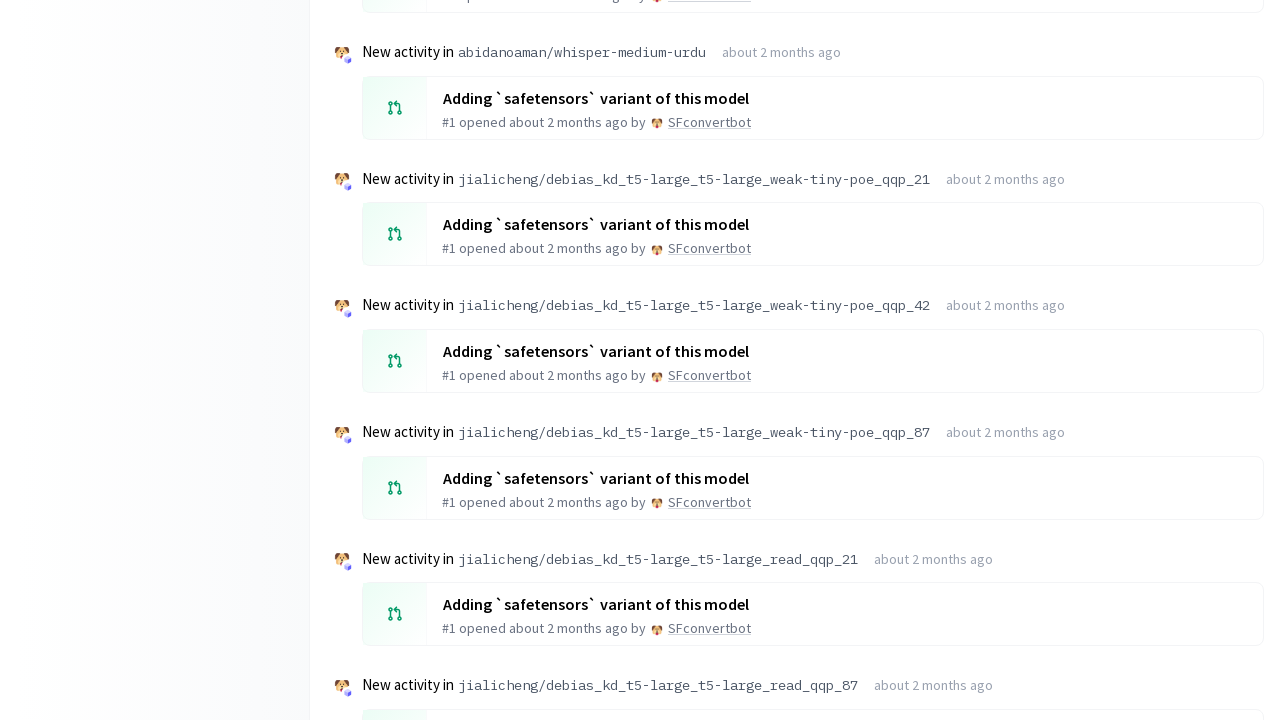

Clicked 'Load more' button (iteration 37) at (799, 576) on button:has-text('Load more')
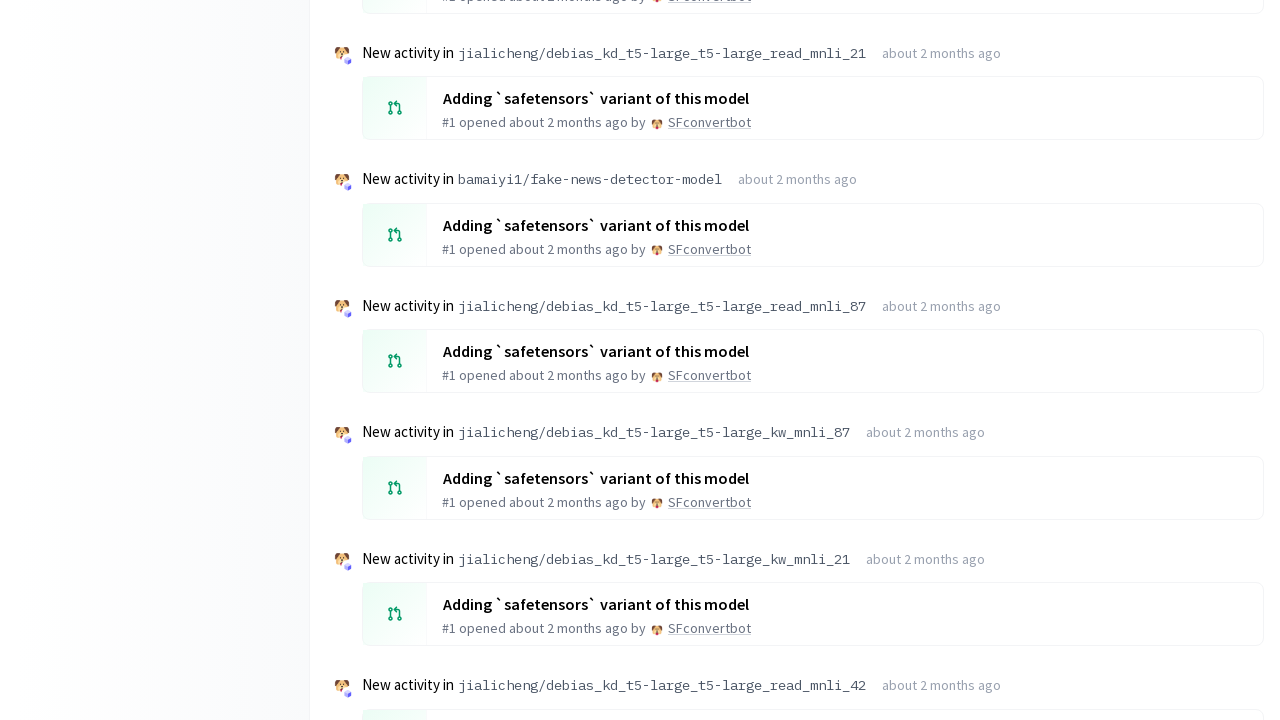

Waited 2 seconds for new content to load
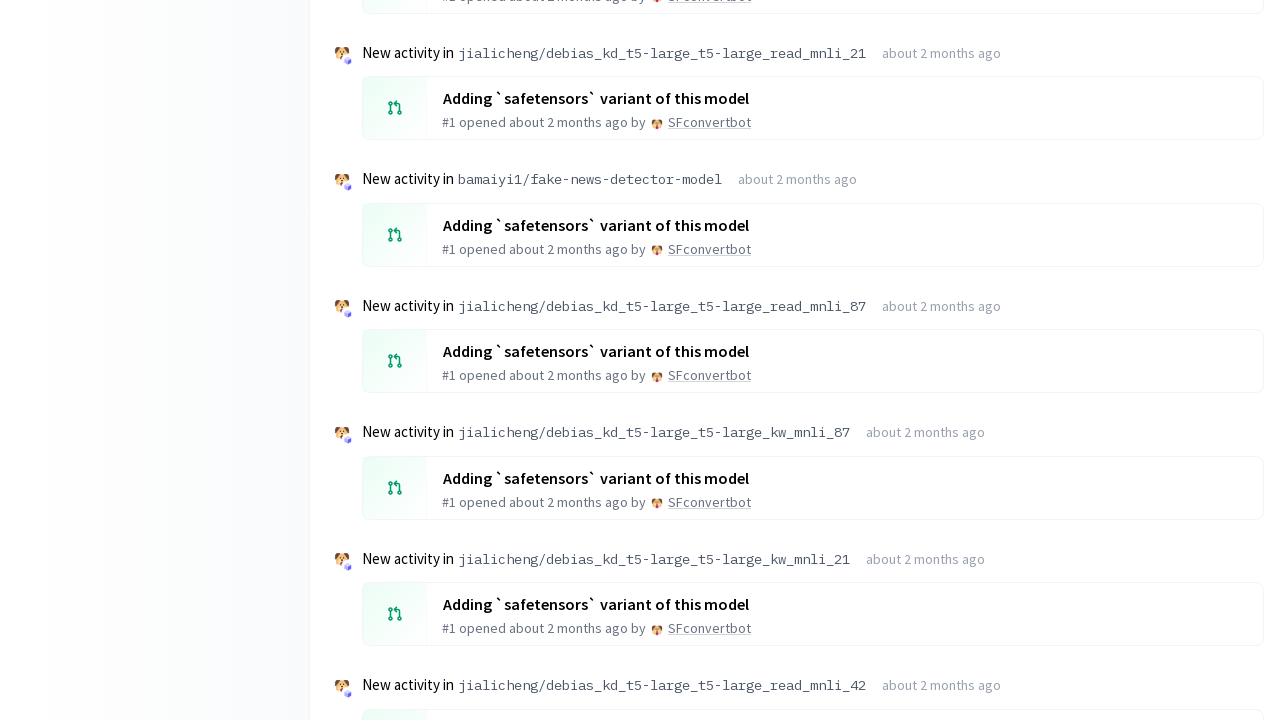

Clicked 'Load more' button (iteration 38) at (799, 575) on button:has-text('Load more')
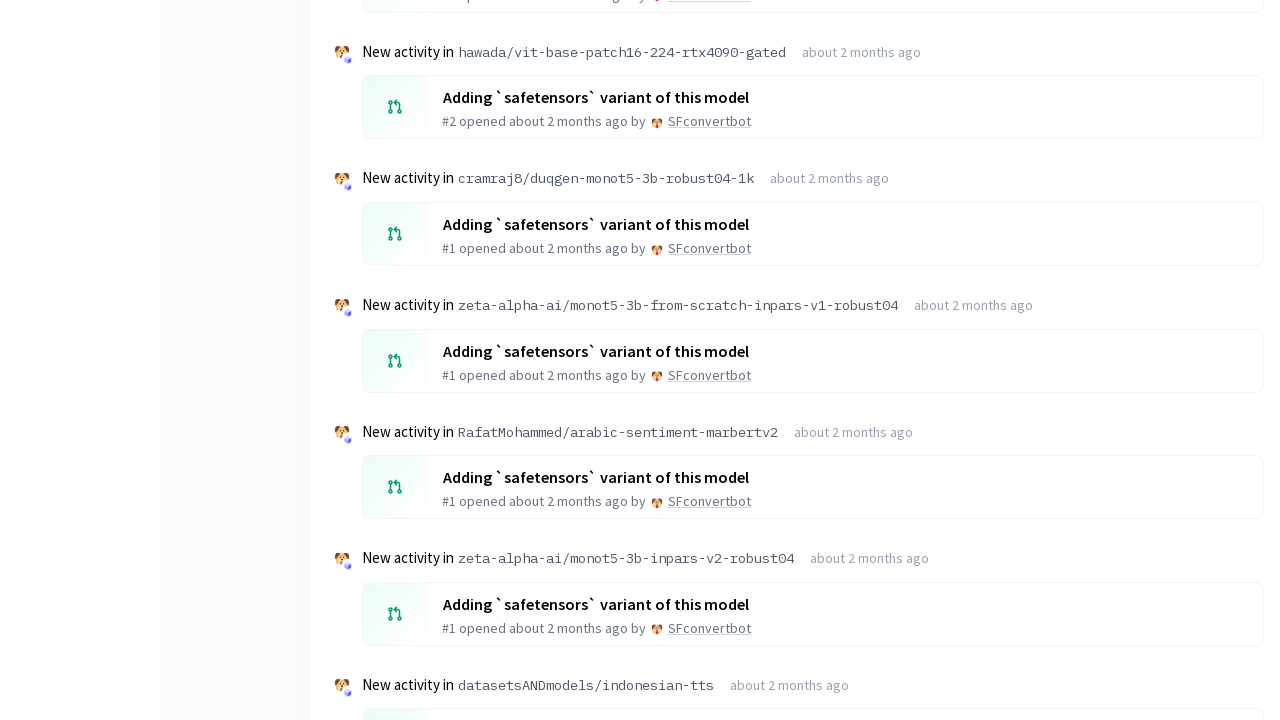

Waited 2 seconds for new content to load
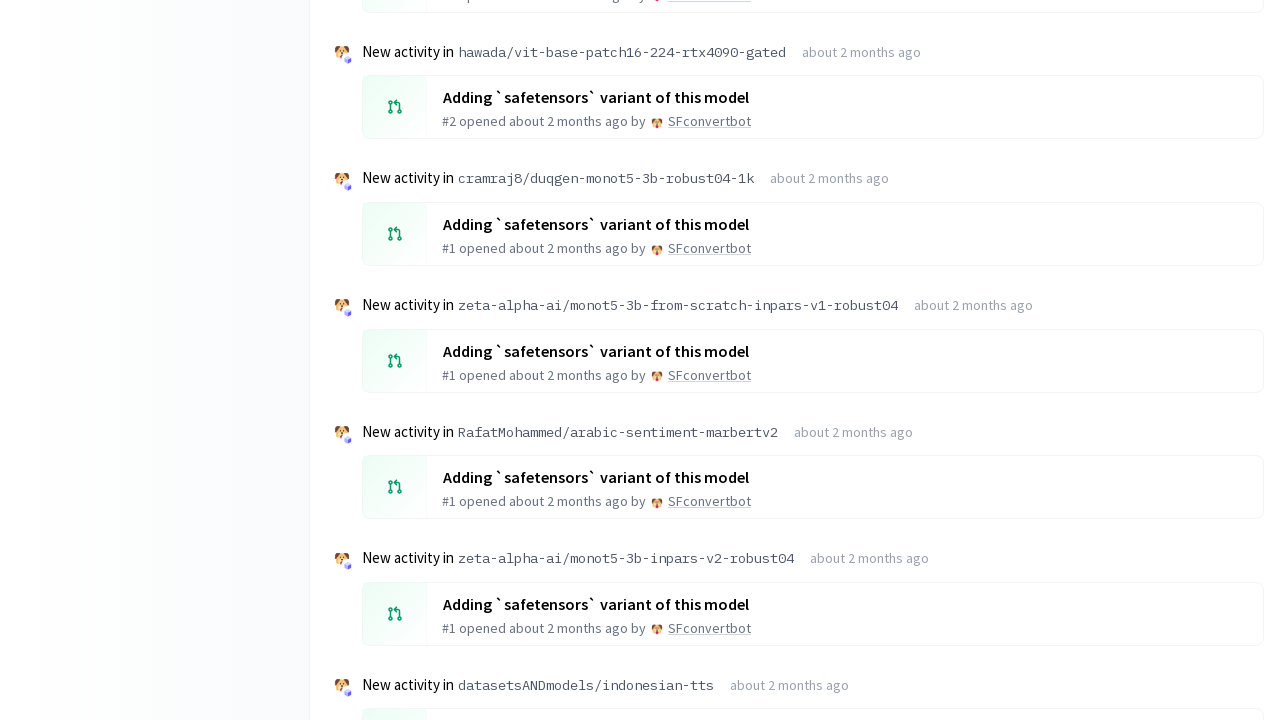

Clicked 'Load more' button (iteration 39) at (799, 576) on button:has-text('Load more')
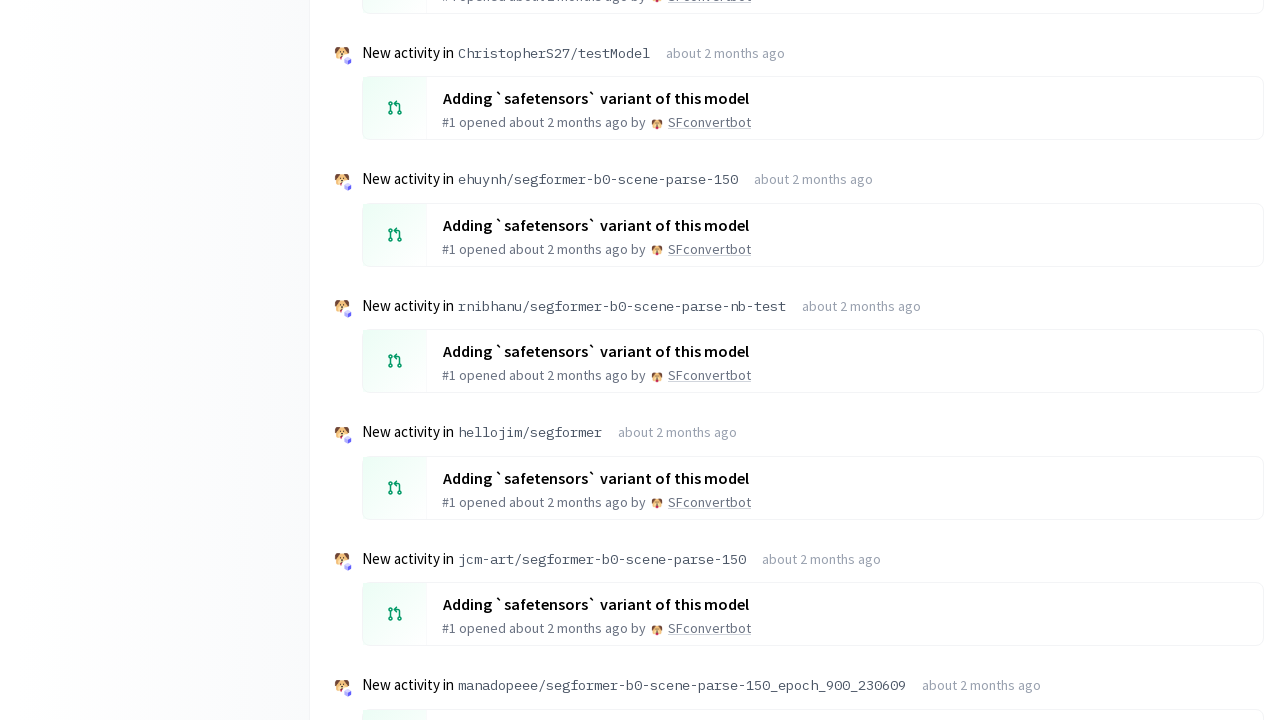

Waited 2 seconds for new content to load
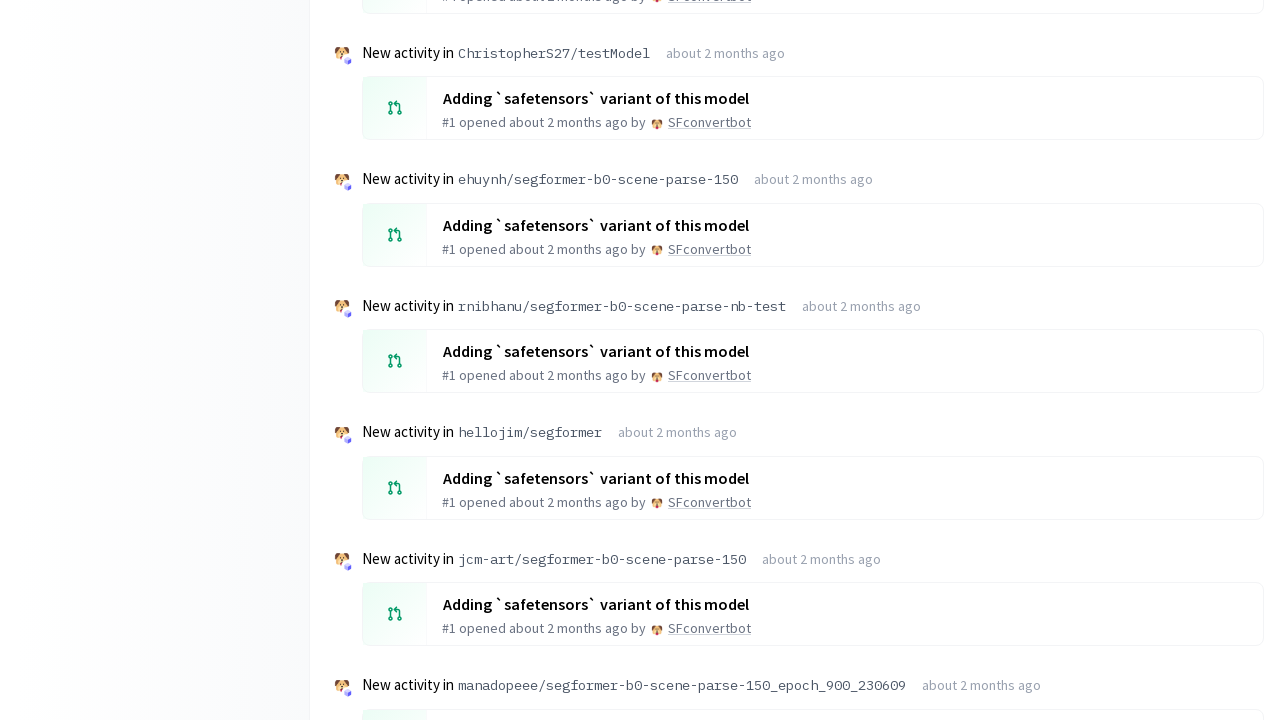

Clicked 'Load more' button (iteration 40) at (799, 575) on button:has-text('Load more')
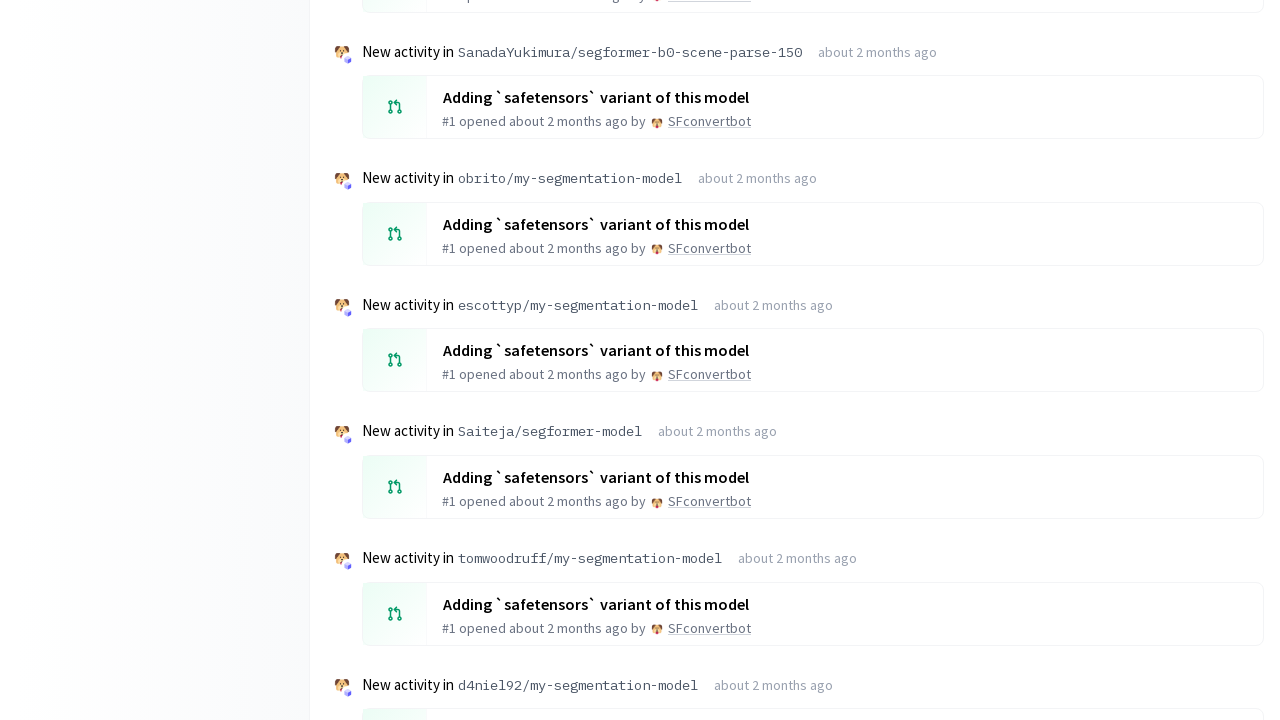

Waited 2 seconds for new content to load
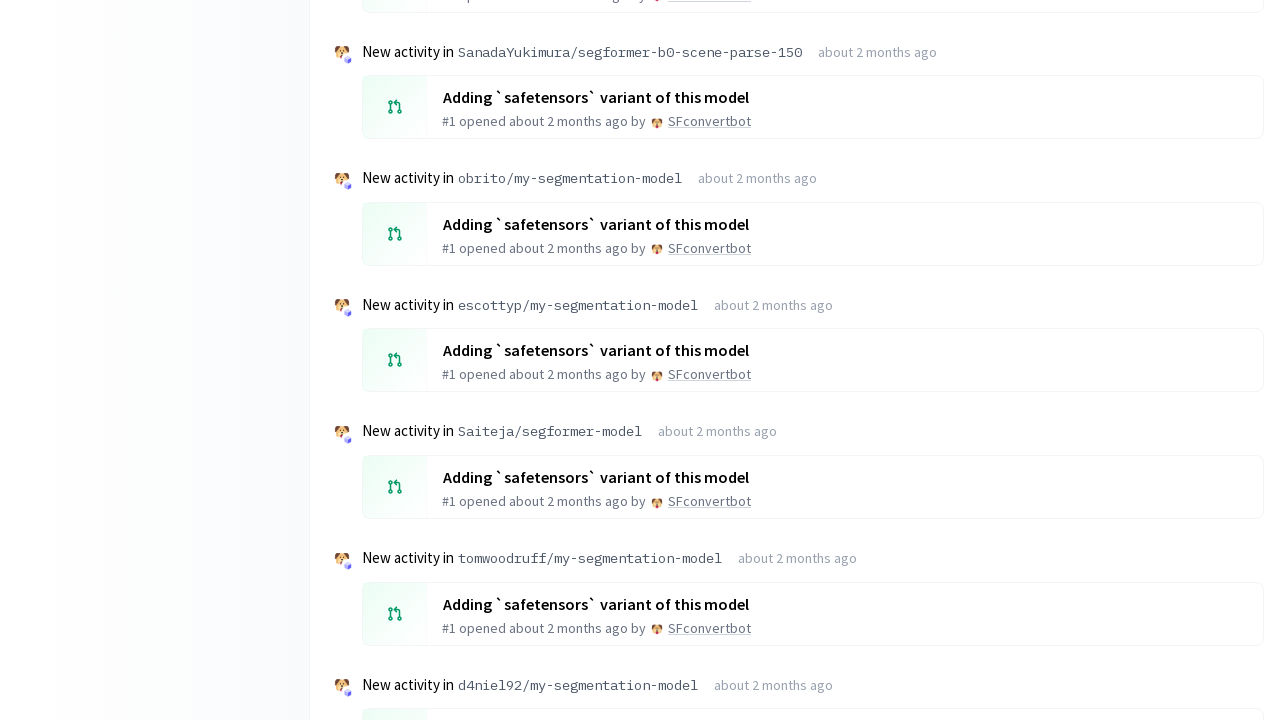

Clicked 'Load more' button (iteration 41) at (799, 576) on button:has-text('Load more')
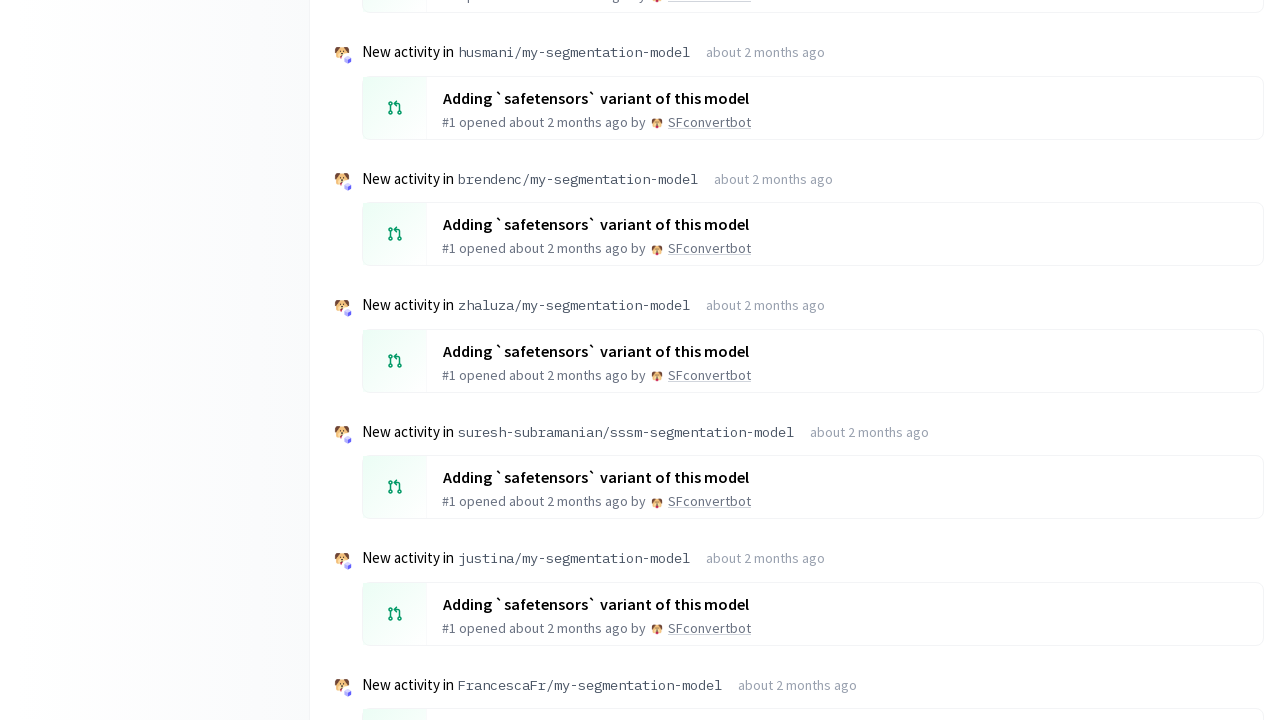

Waited 2 seconds for new content to load
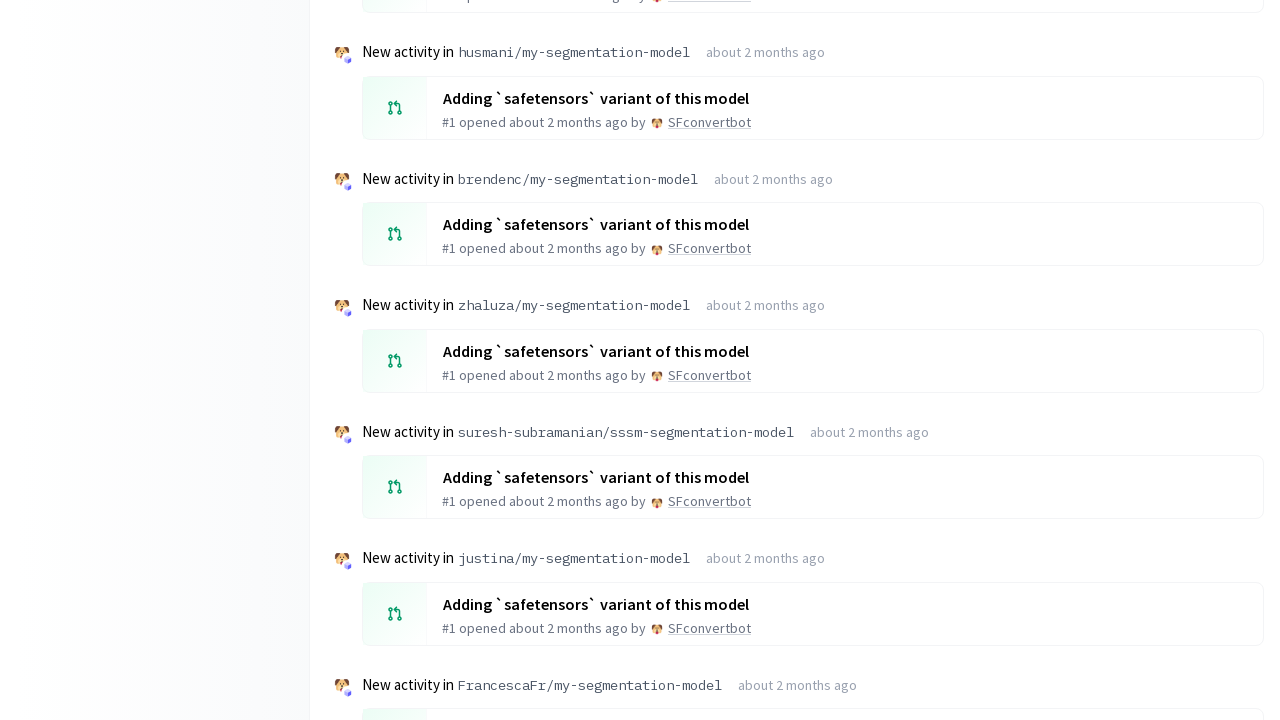

Clicked 'Load more' button (iteration 42) at (799, 575) on button:has-text('Load more')
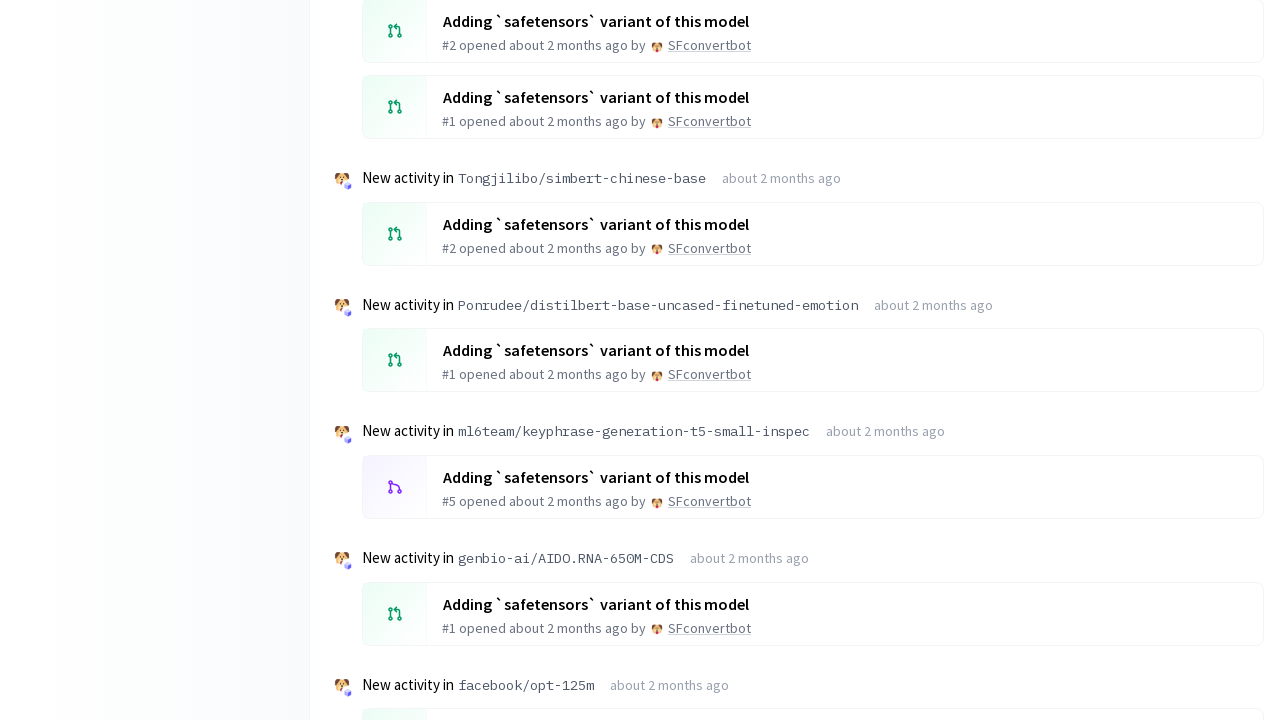

Waited 2 seconds for new content to load
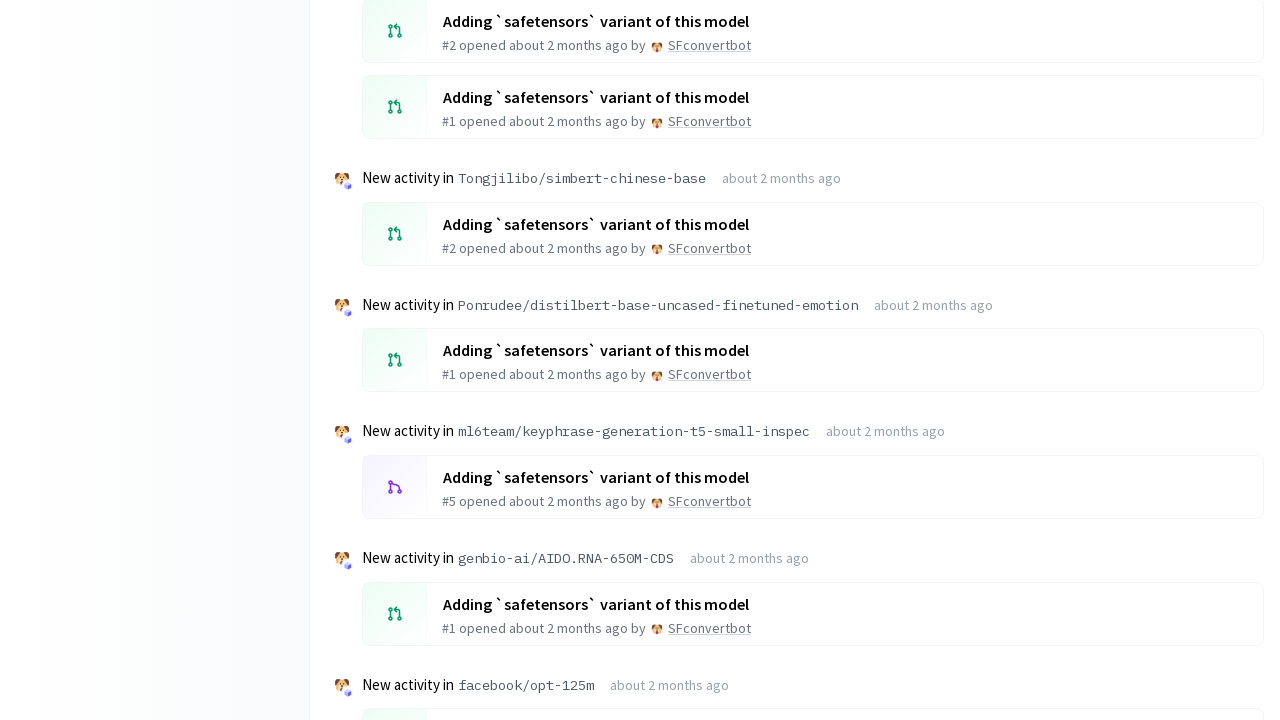

Clicked 'Load more' button (iteration 43) at (799, 575) on button:has-text('Load more')
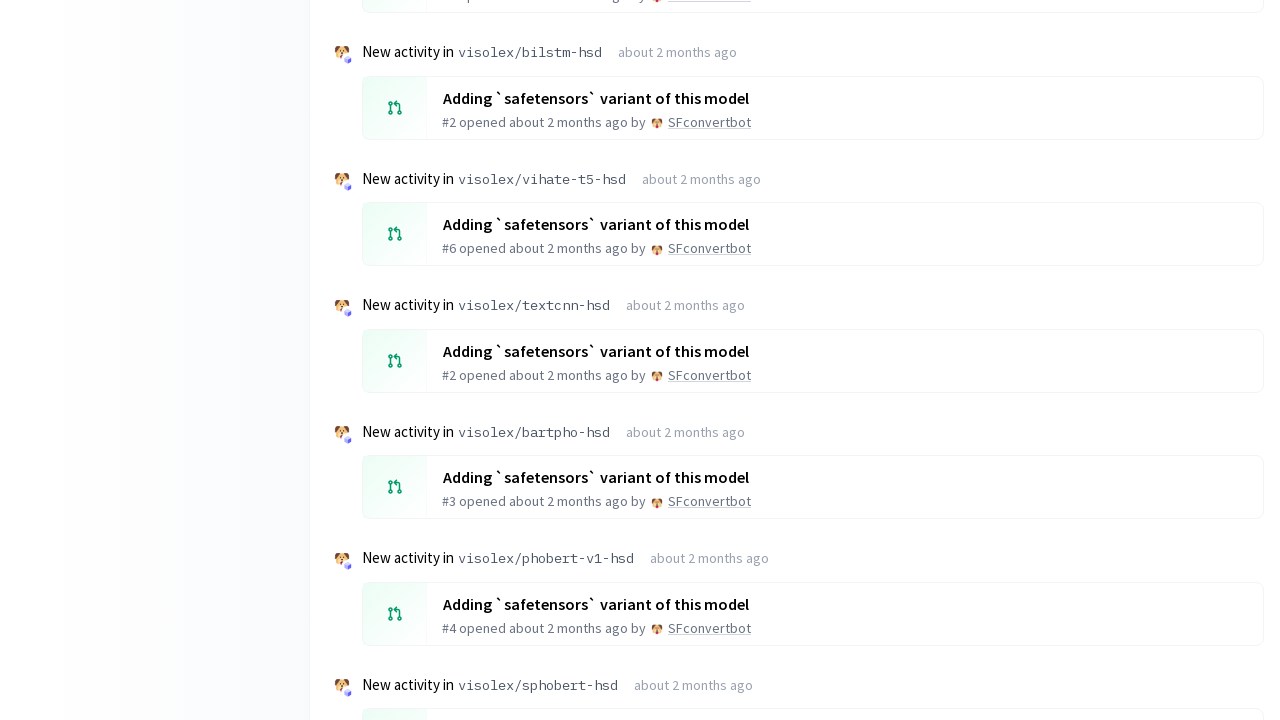

Waited 2 seconds for new content to load
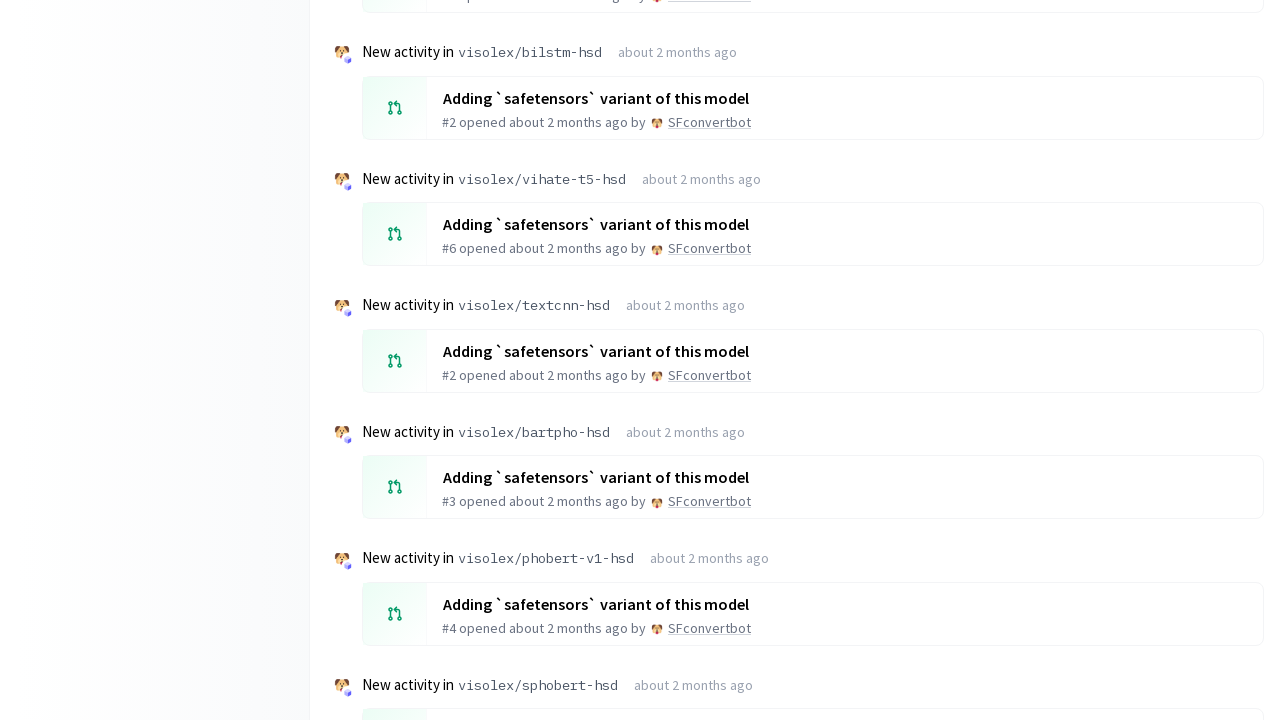

Clicked 'Load more' button (iteration 44) at (799, 576) on button:has-text('Load more')
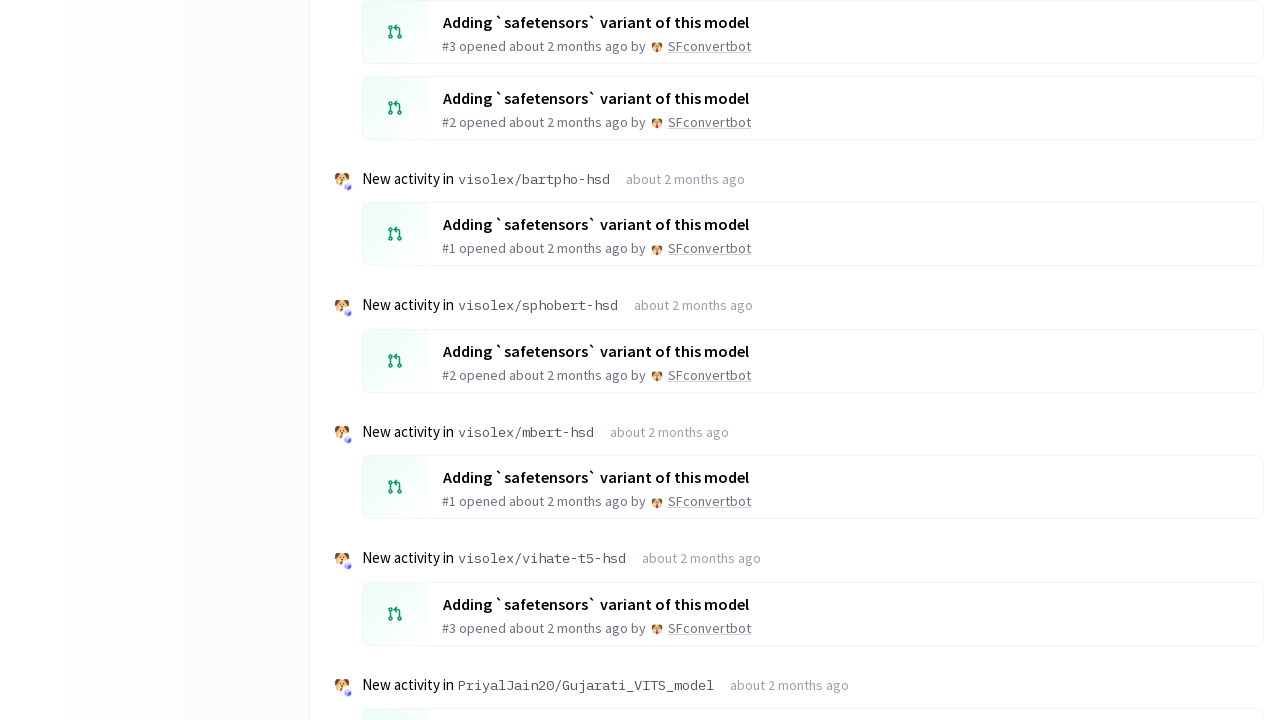

Waited 2 seconds for new content to load
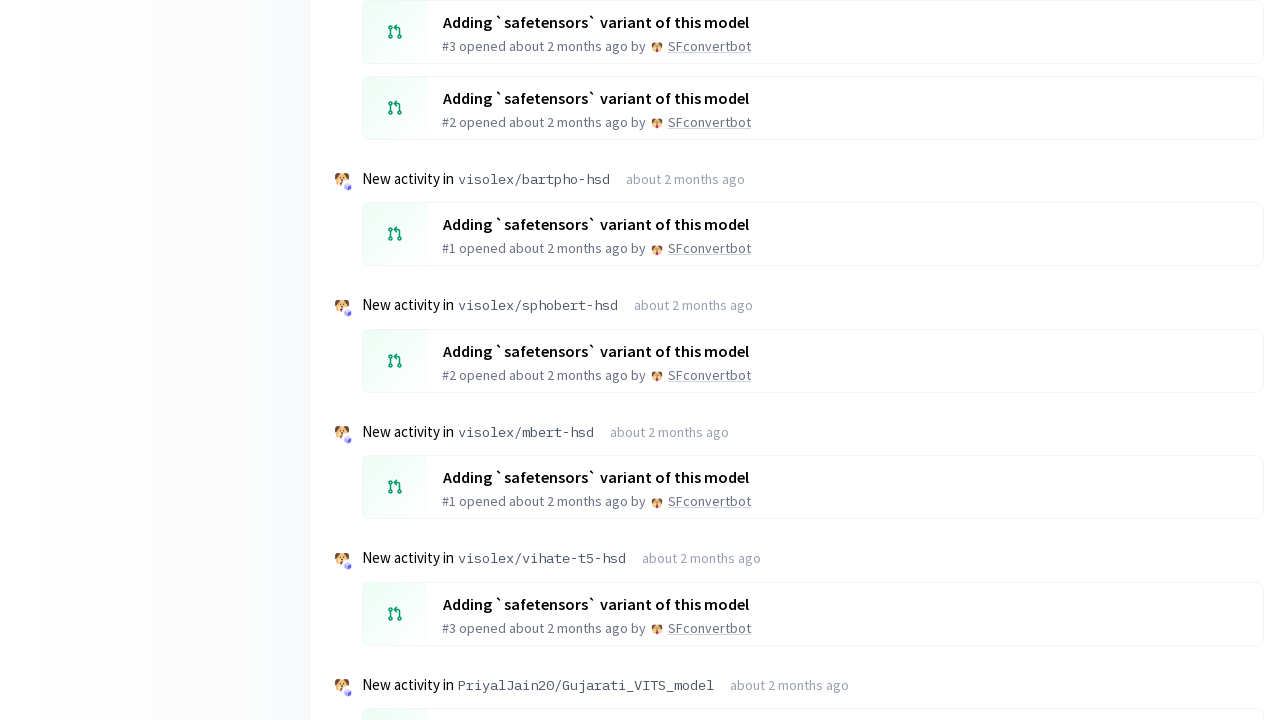

Clicked 'Load more' button (iteration 45) at (799, 575) on button:has-text('Load more')
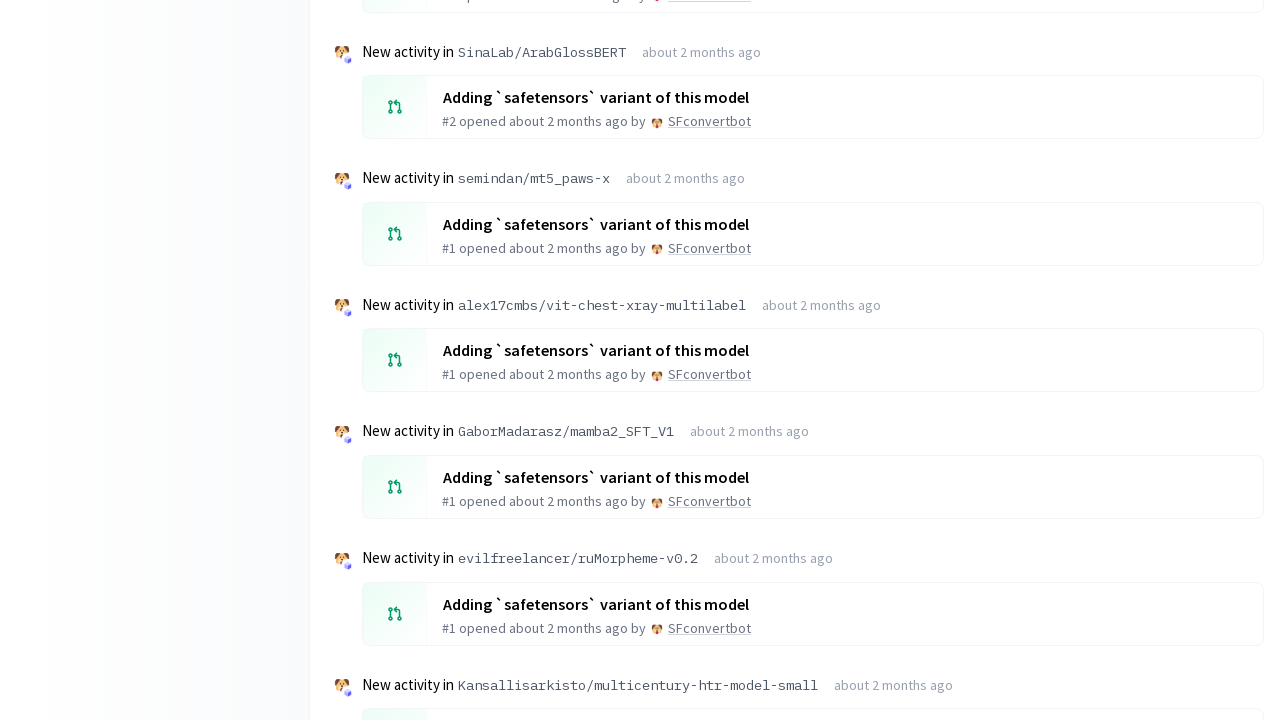

Waited 2 seconds for new content to load
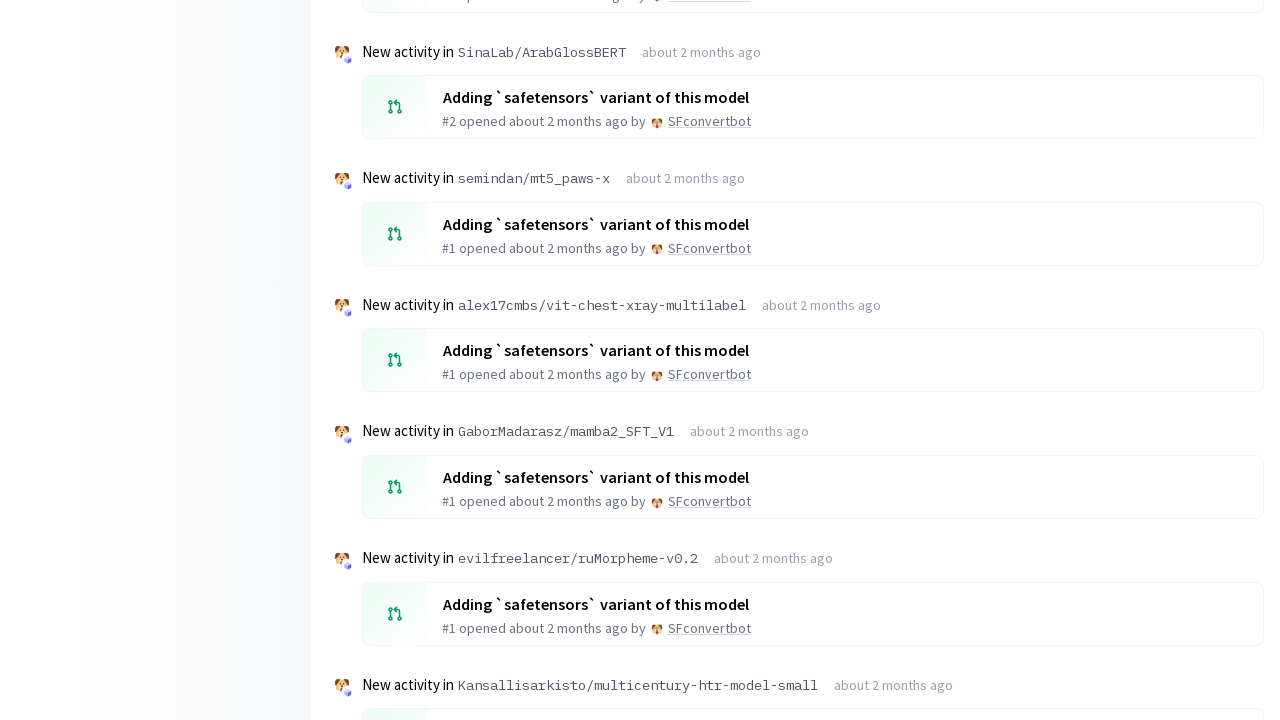

Clicked 'Load more' button (iteration 46) at (799, 576) on button:has-text('Load more')
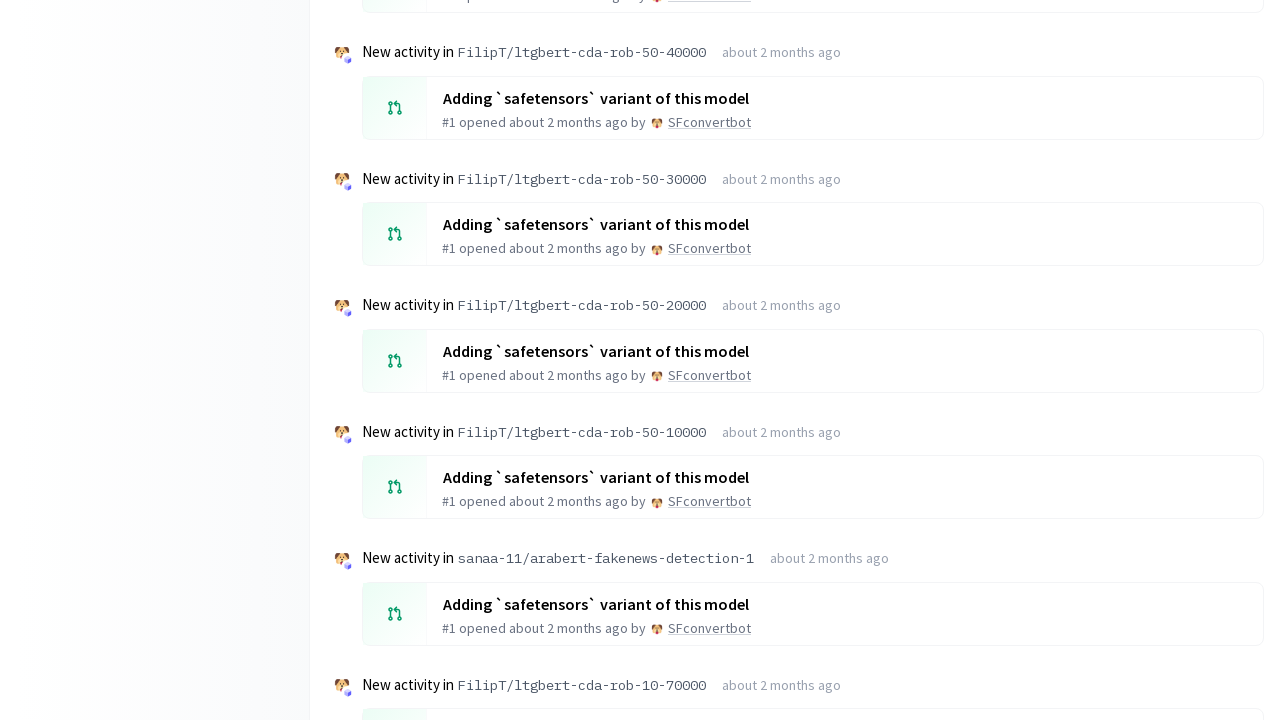

Waited 2 seconds for new content to load
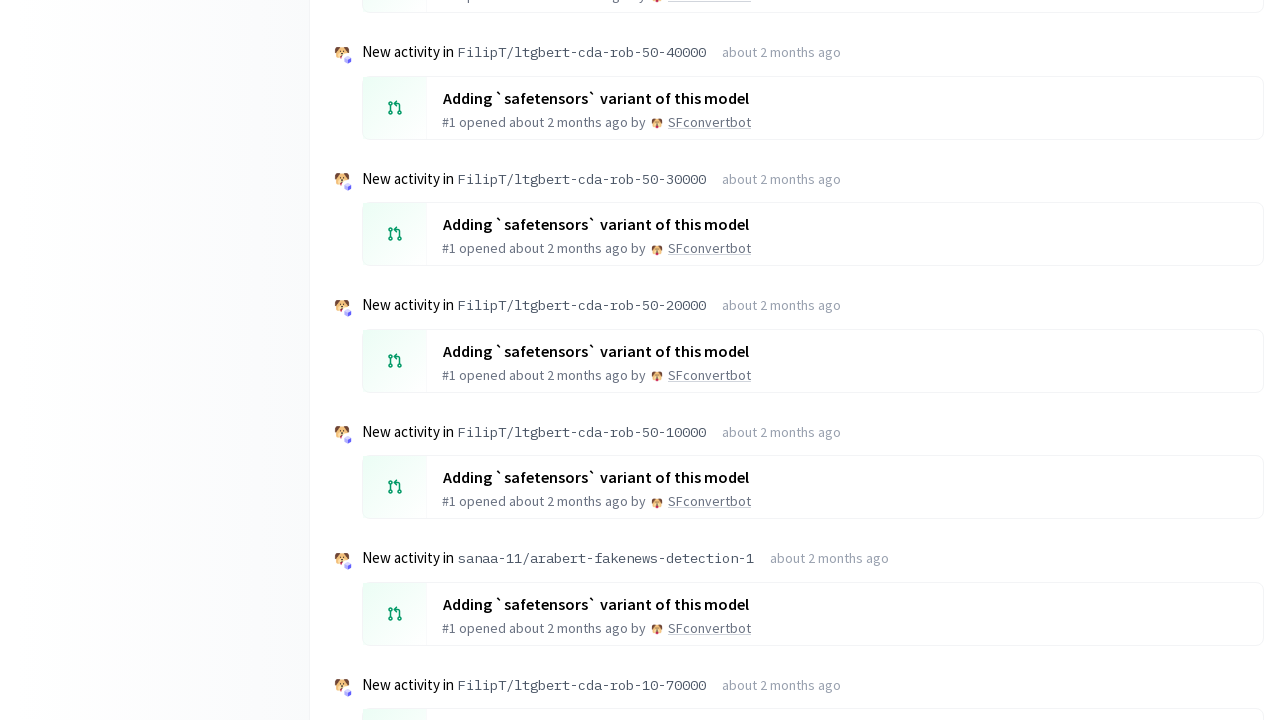

Clicked 'Load more' button (iteration 47) at (799, 576) on button:has-text('Load more')
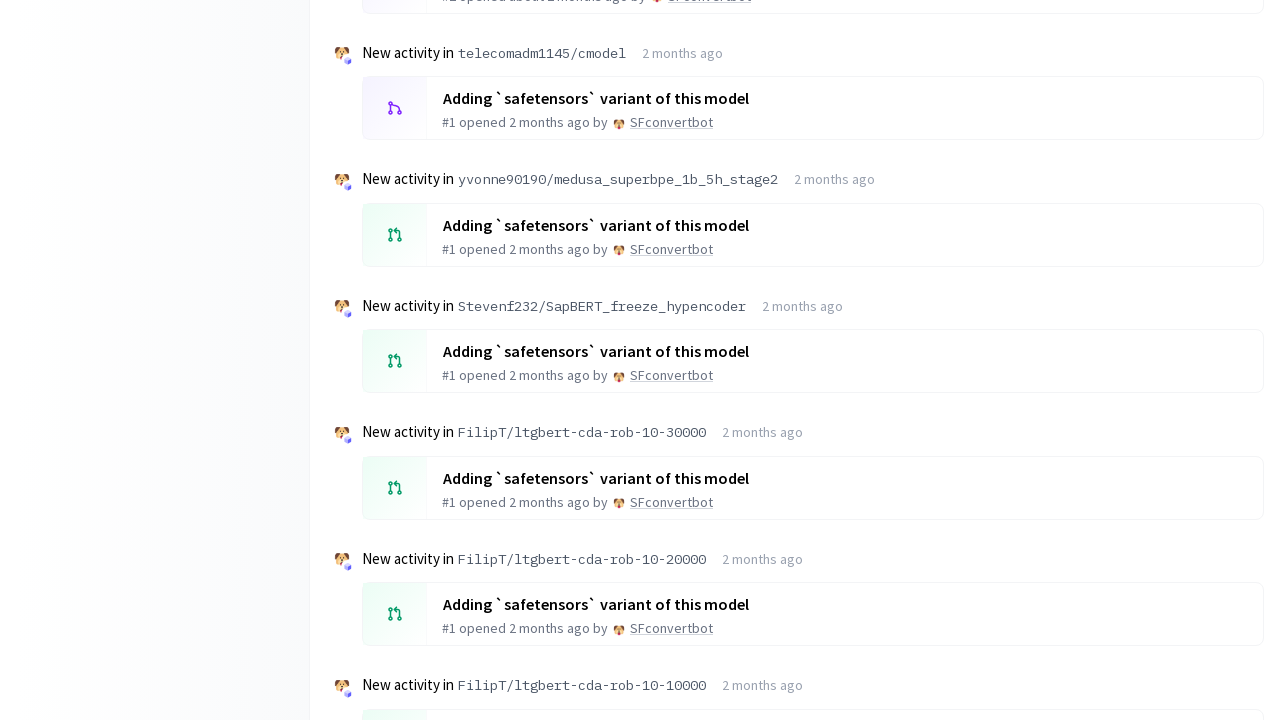

Waited 2 seconds for new content to load
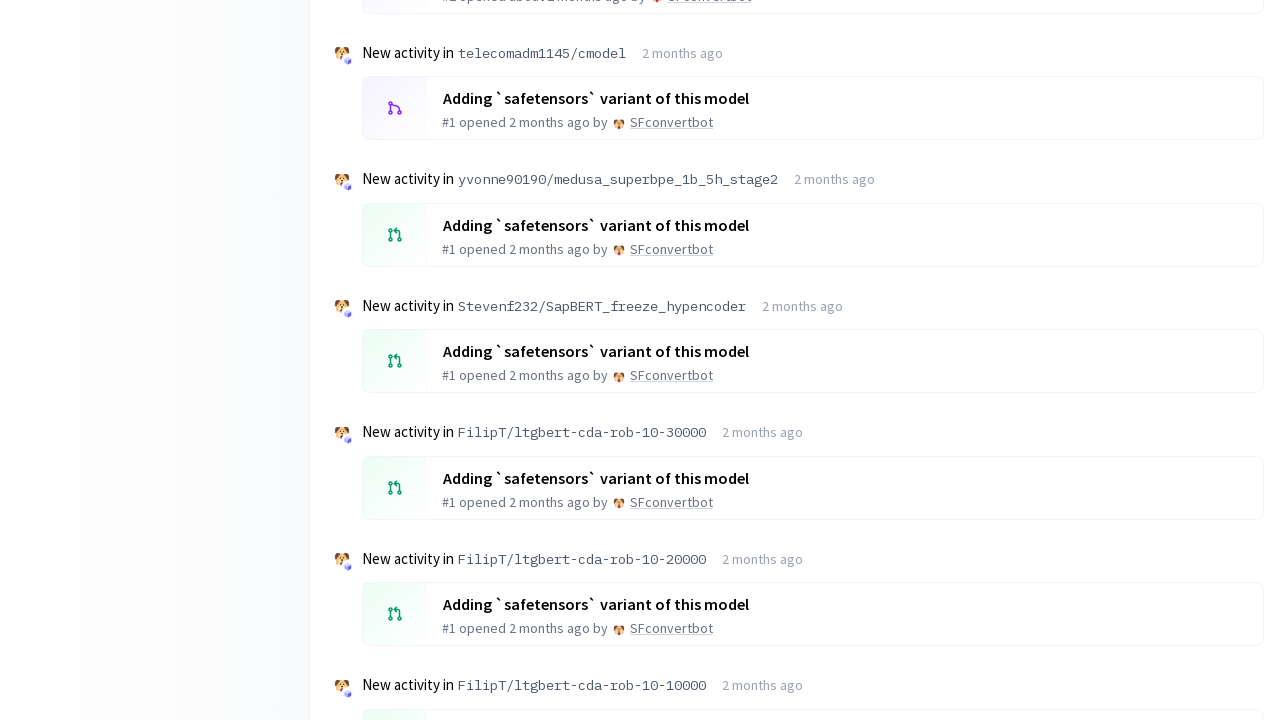

Clicked 'Load more' button (iteration 48) at (799, 575) on button:has-text('Load more')
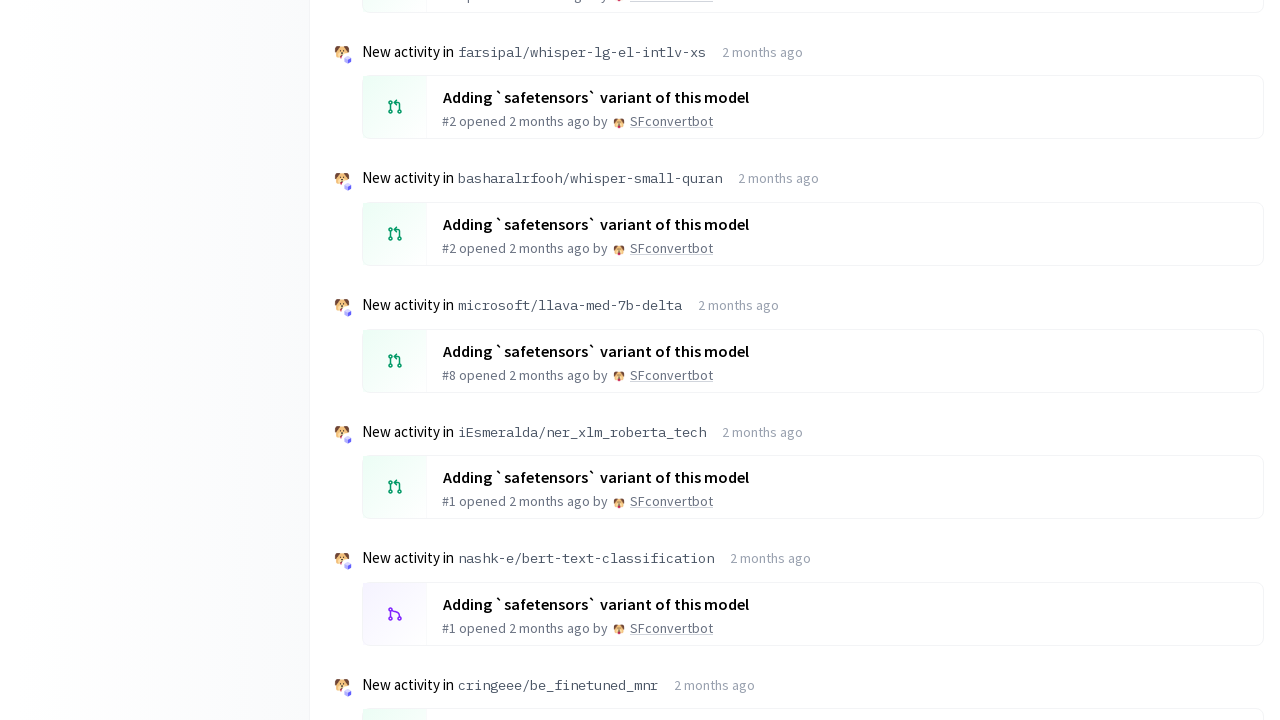

Waited 2 seconds for new content to load
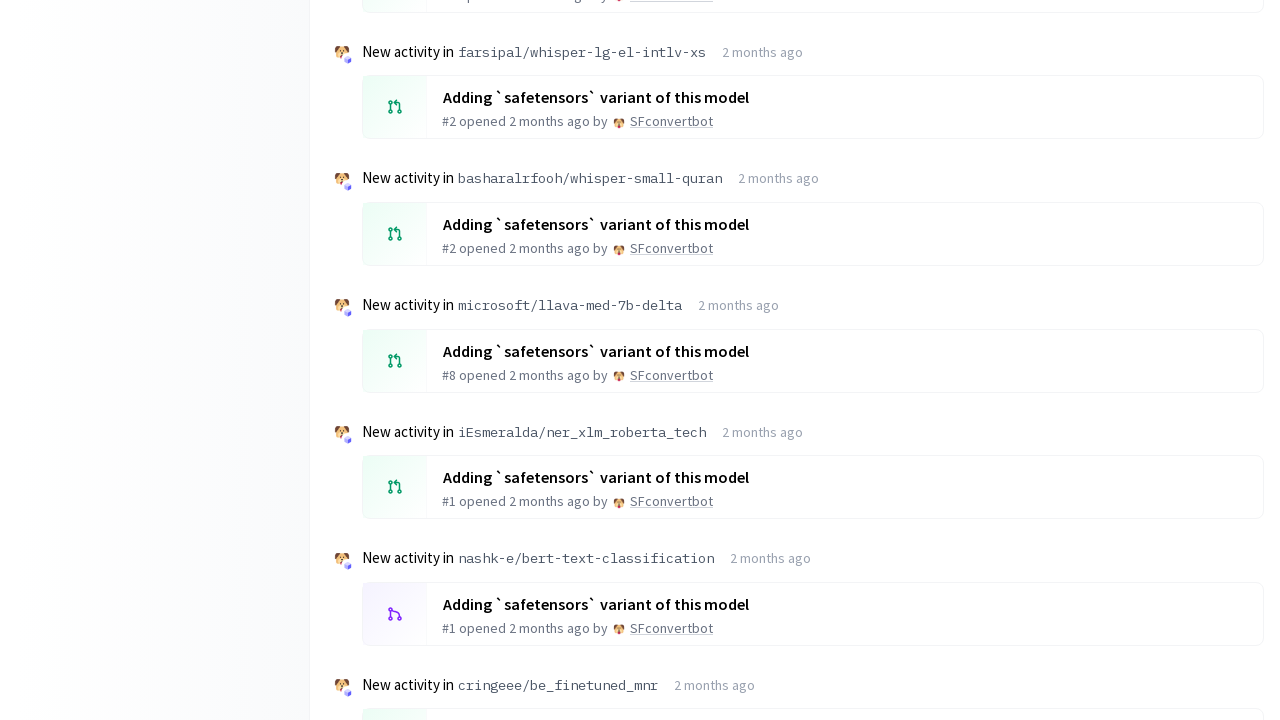

Clicked 'Load more' button (iteration 49) at (799, 575) on button:has-text('Load more')
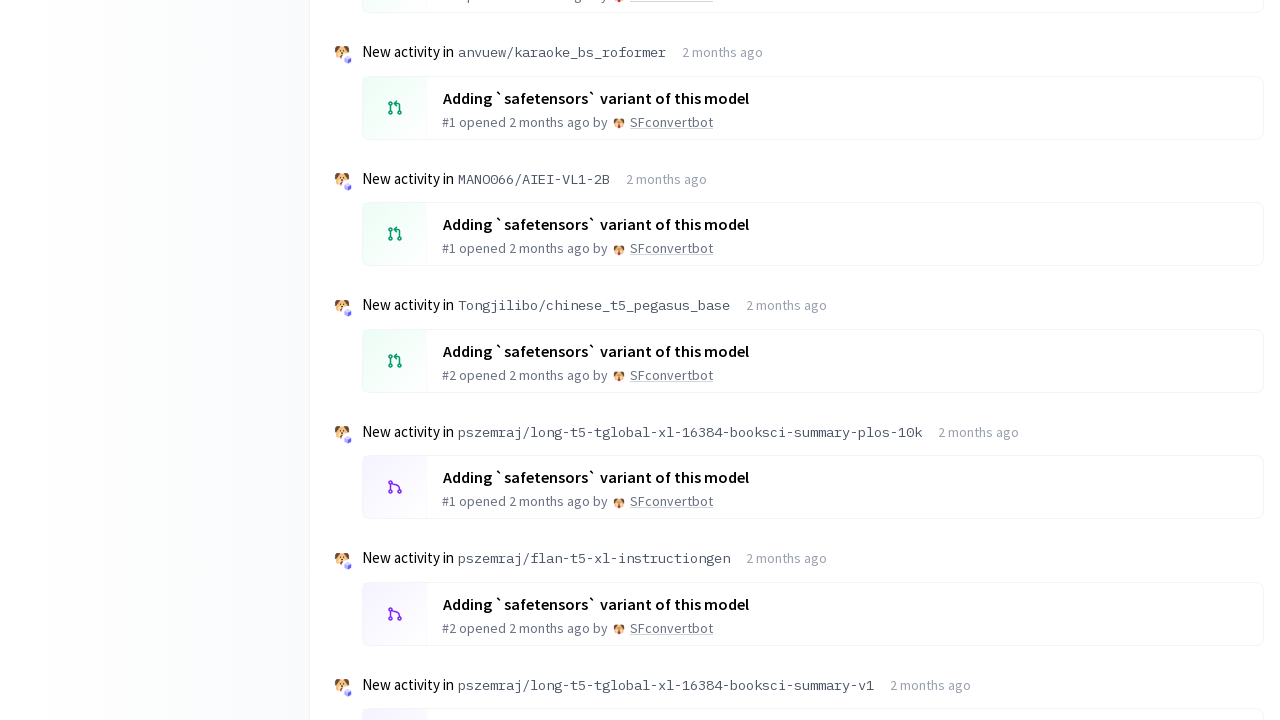

Waited 2 seconds for new content to load
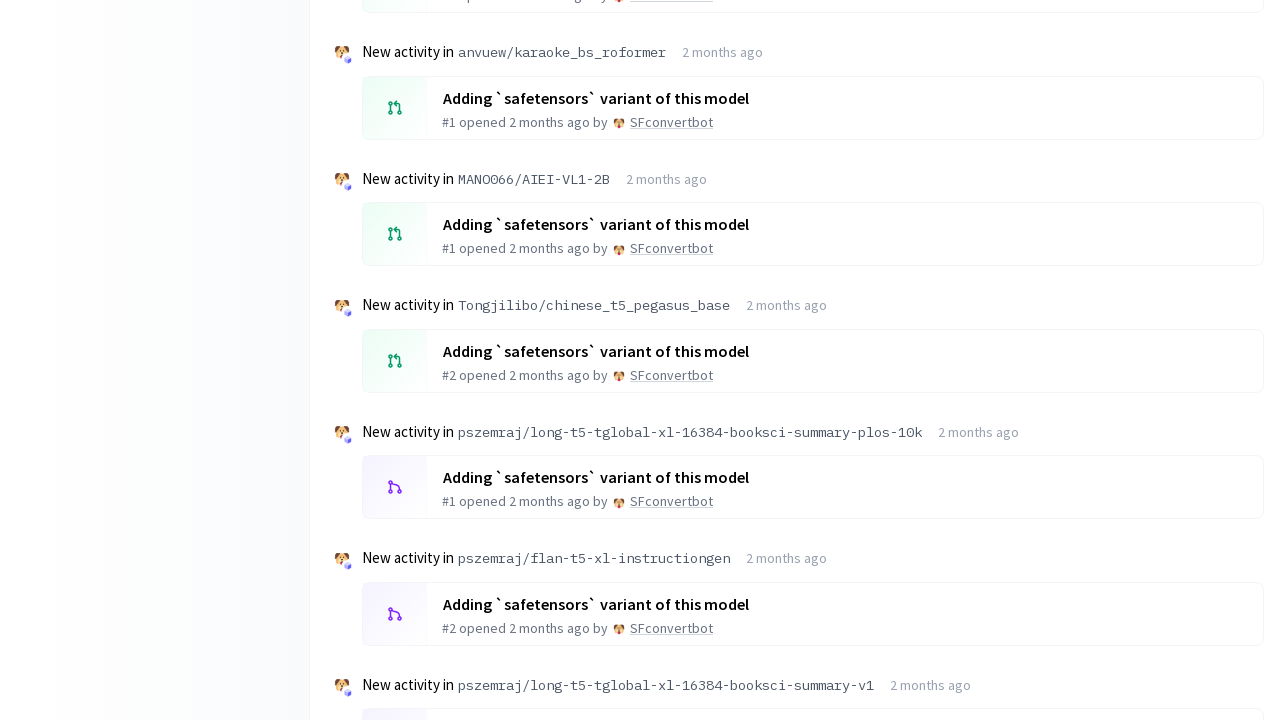

Clicked 'Load more' button (iteration 50) at (799, 576) on button:has-text('Load more')
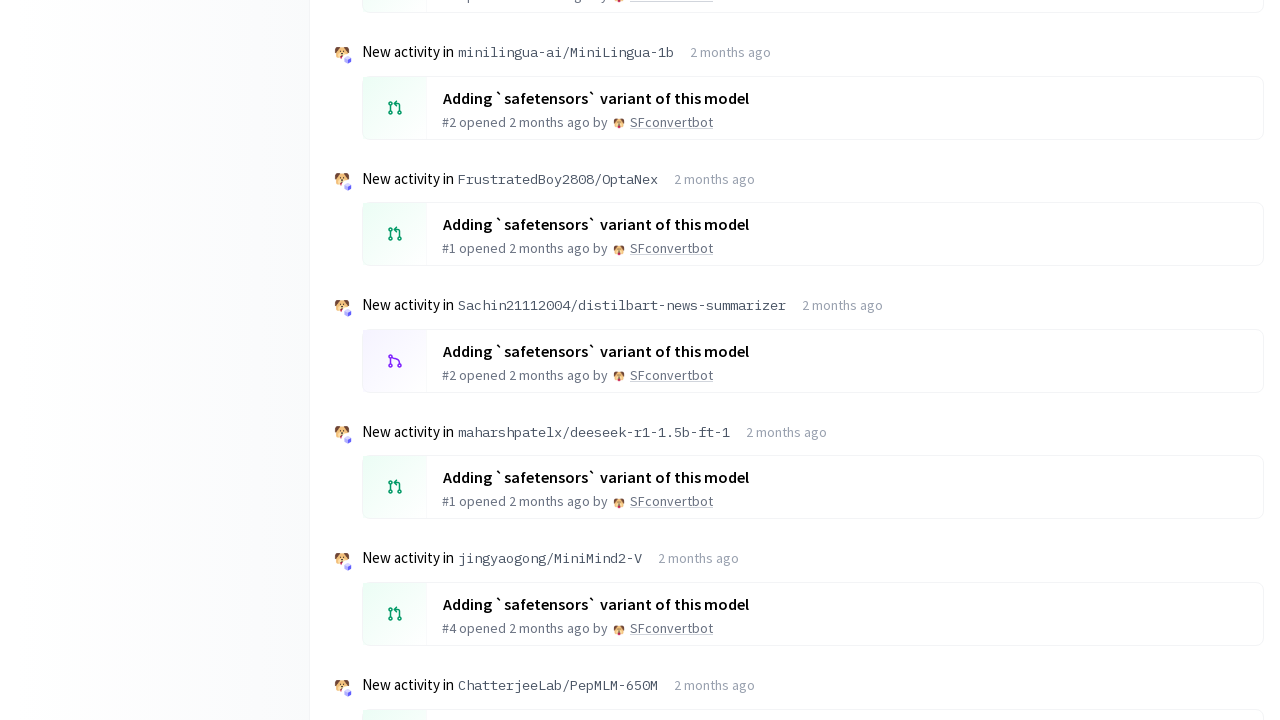

Waited 2 seconds for new content to load
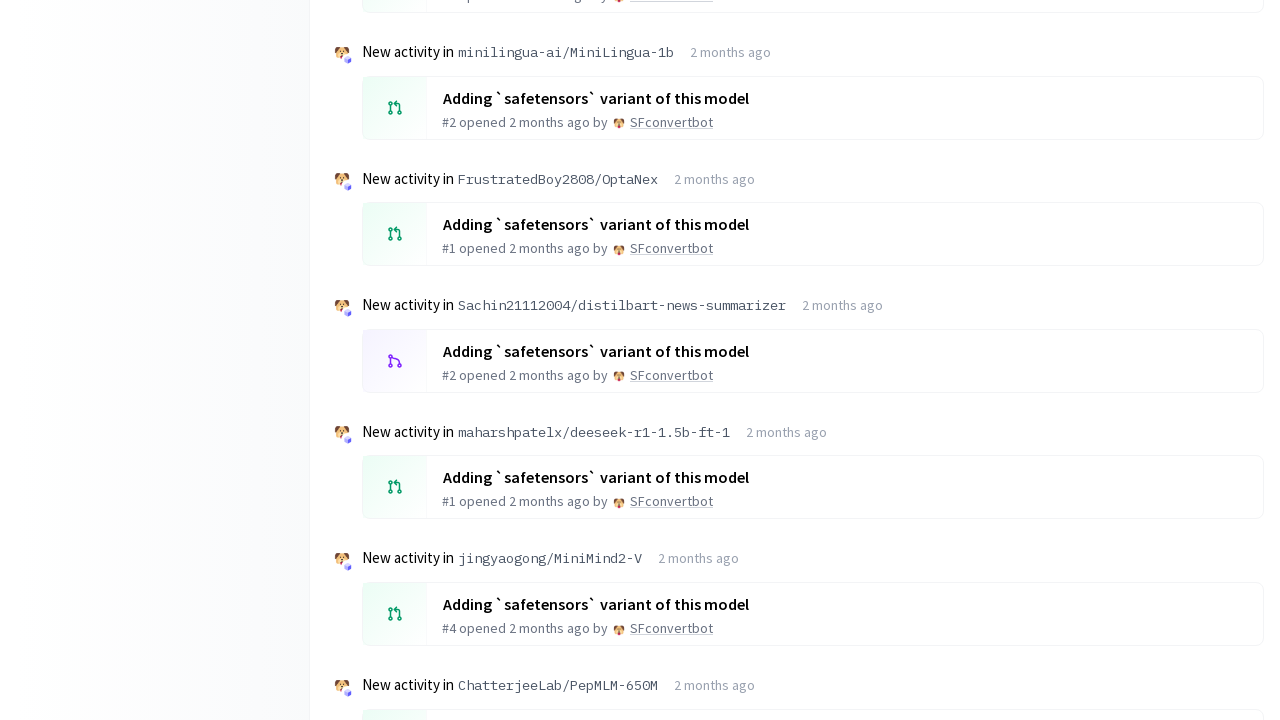

Verified that discussion links are present on the page
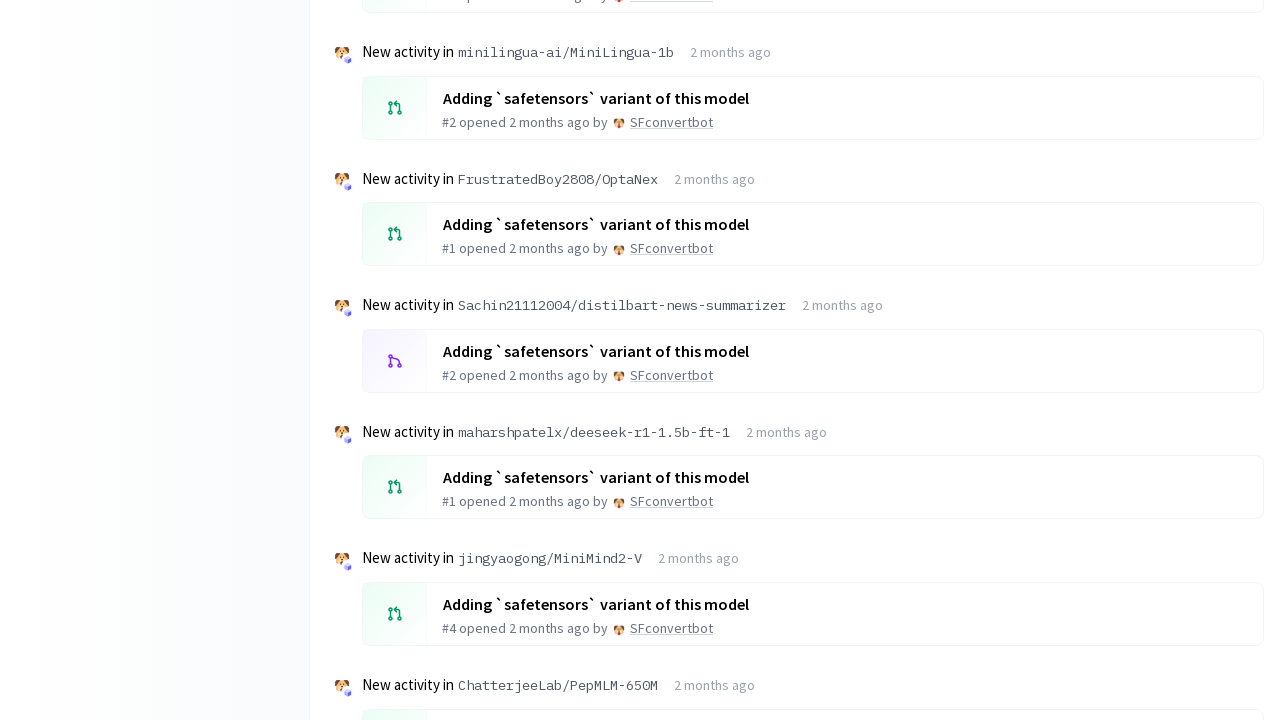

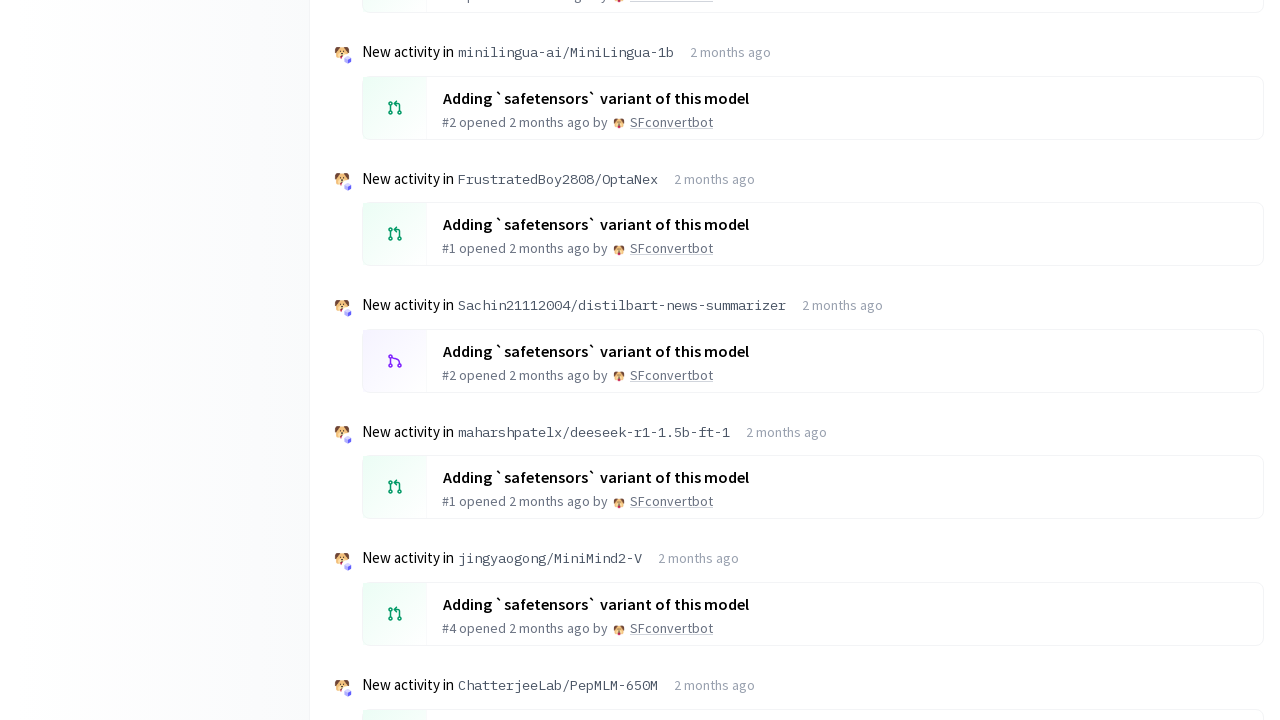